Fills all input fields in a large form with test data and submits the form

Starting URL: http://suninjuly.github.io/huge_form.html

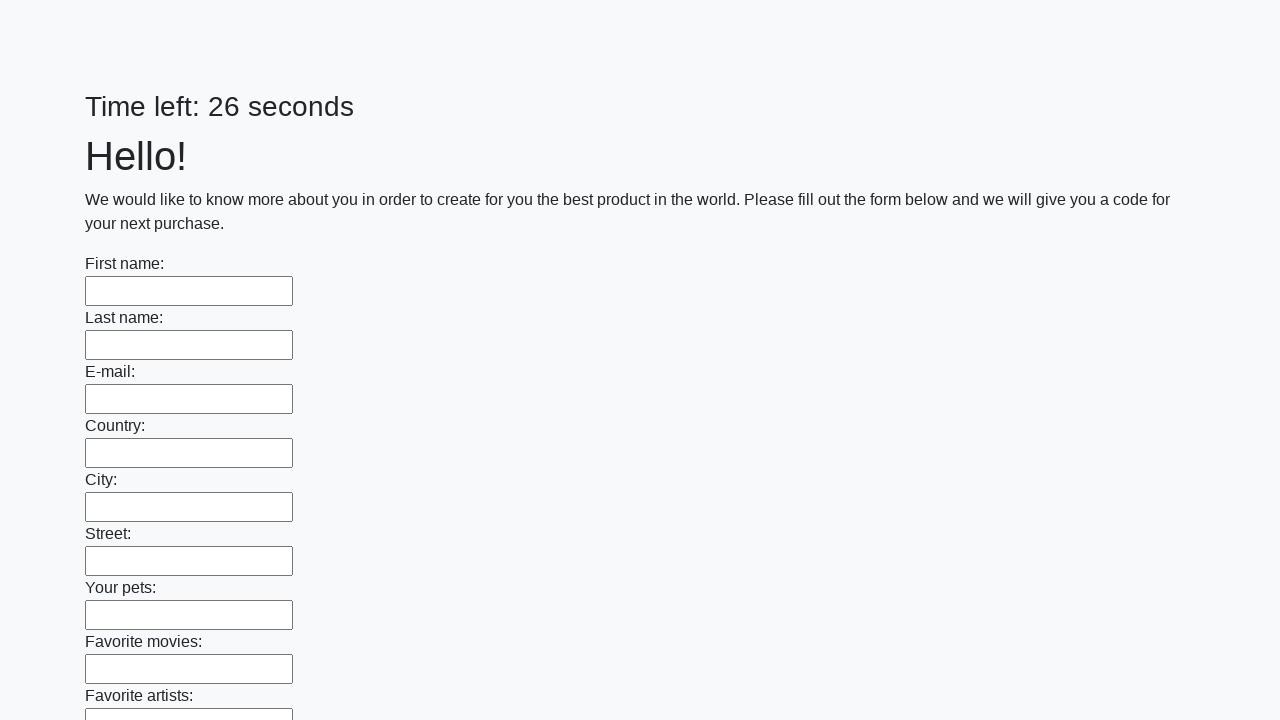

Filled input field with 'Test answer'
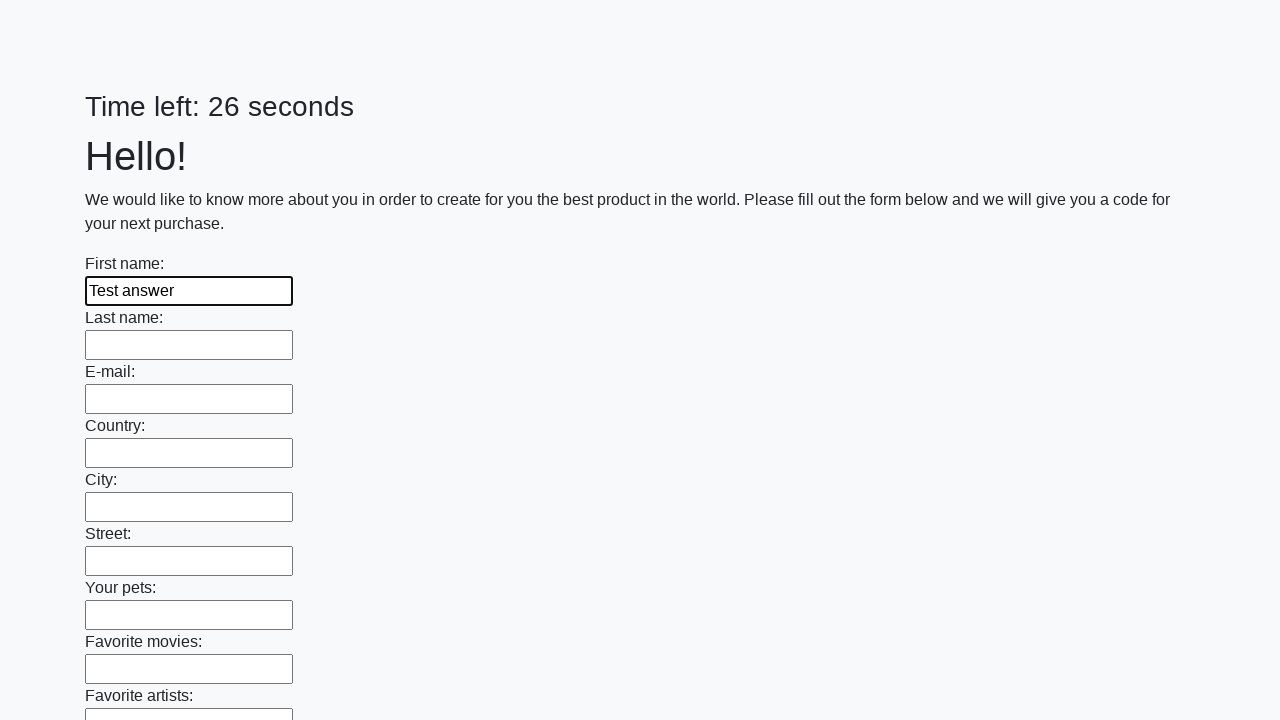

Filled input field with 'Test answer'
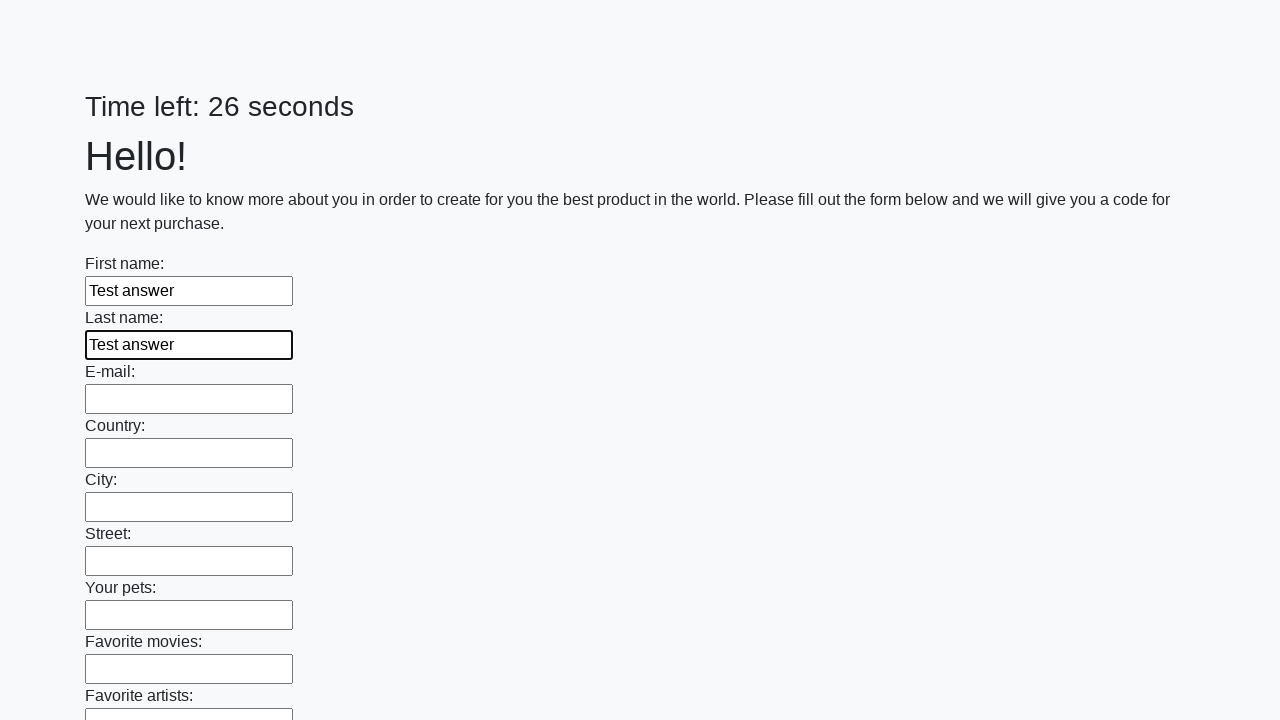

Filled input field with 'Test answer'
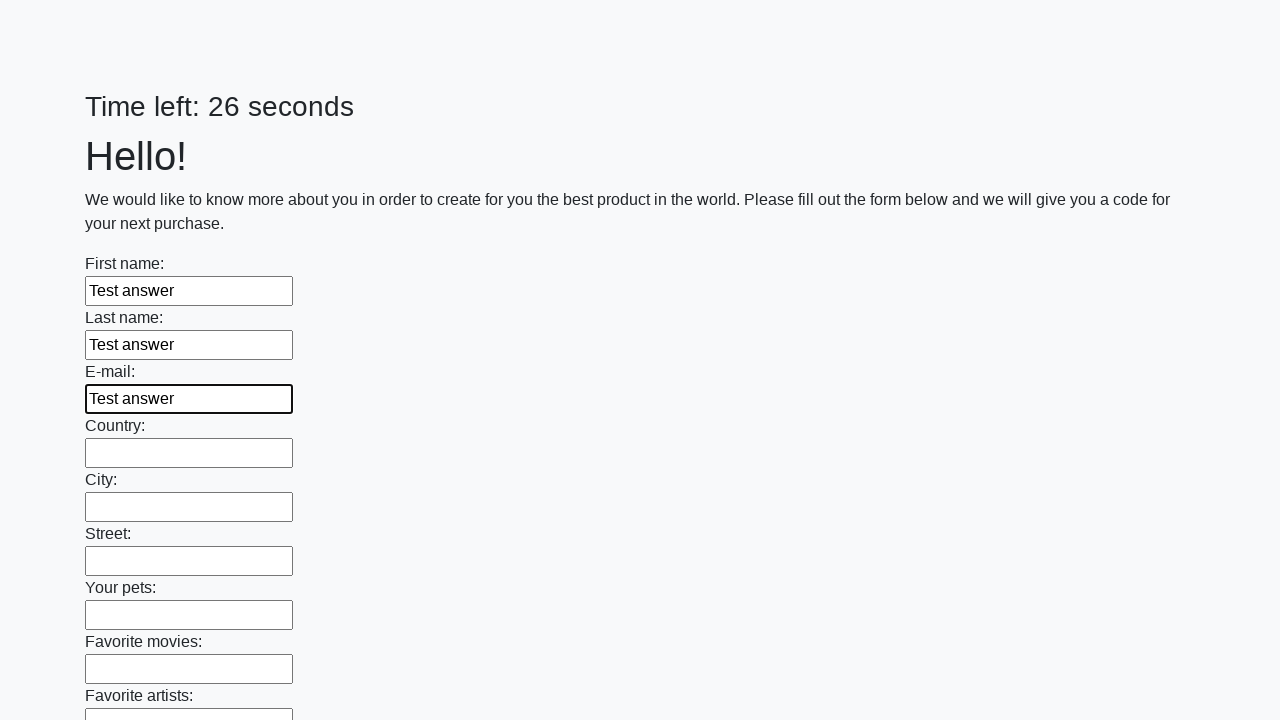

Filled input field with 'Test answer'
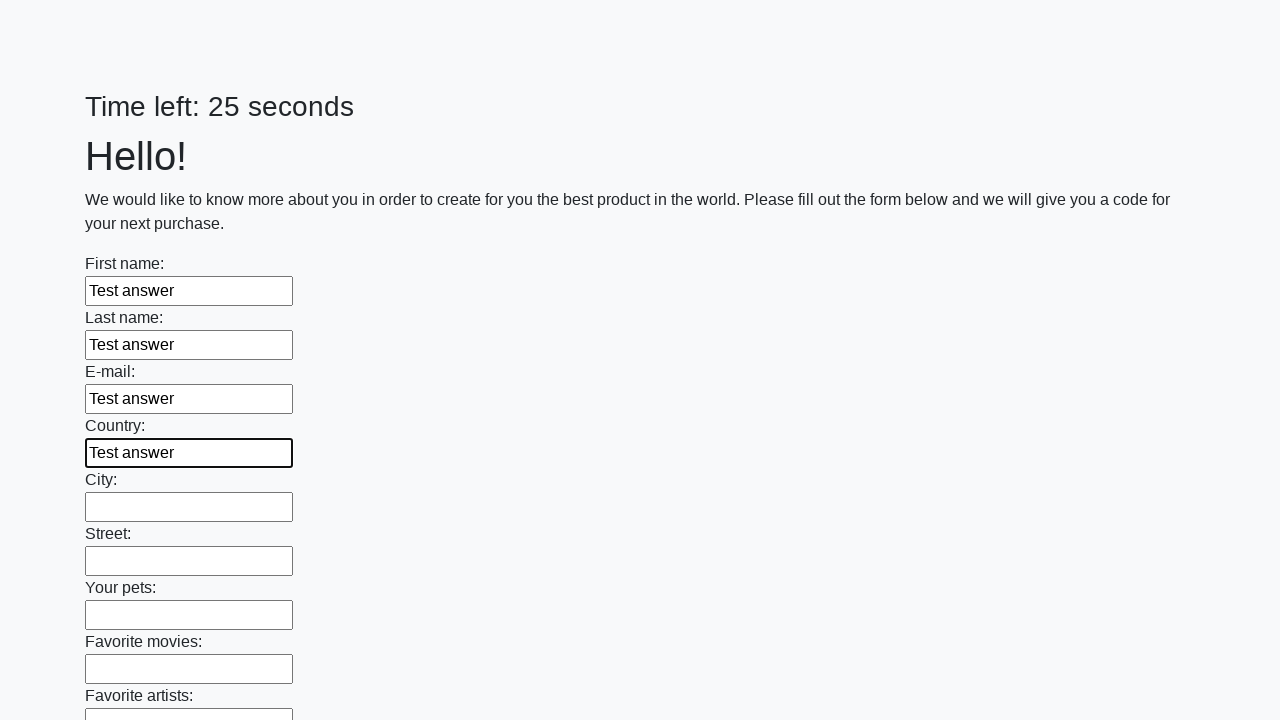

Filled input field with 'Test answer'
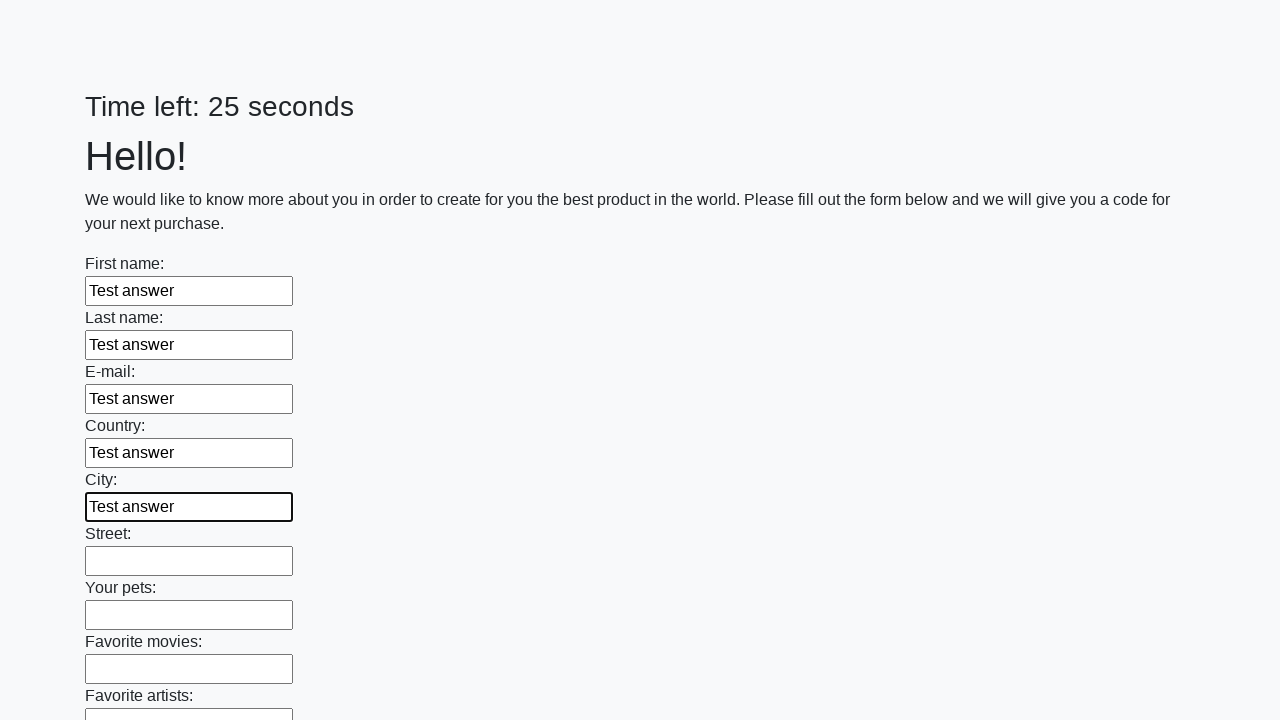

Filled input field with 'Test answer'
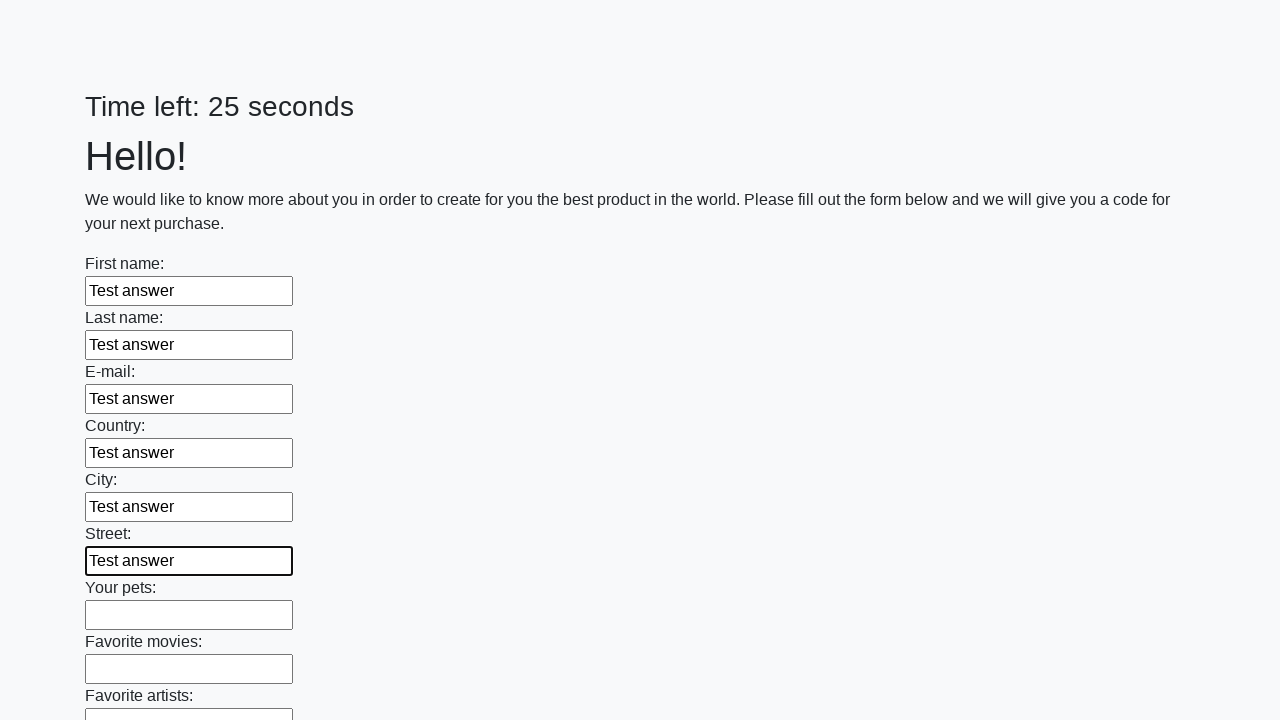

Filled input field with 'Test answer'
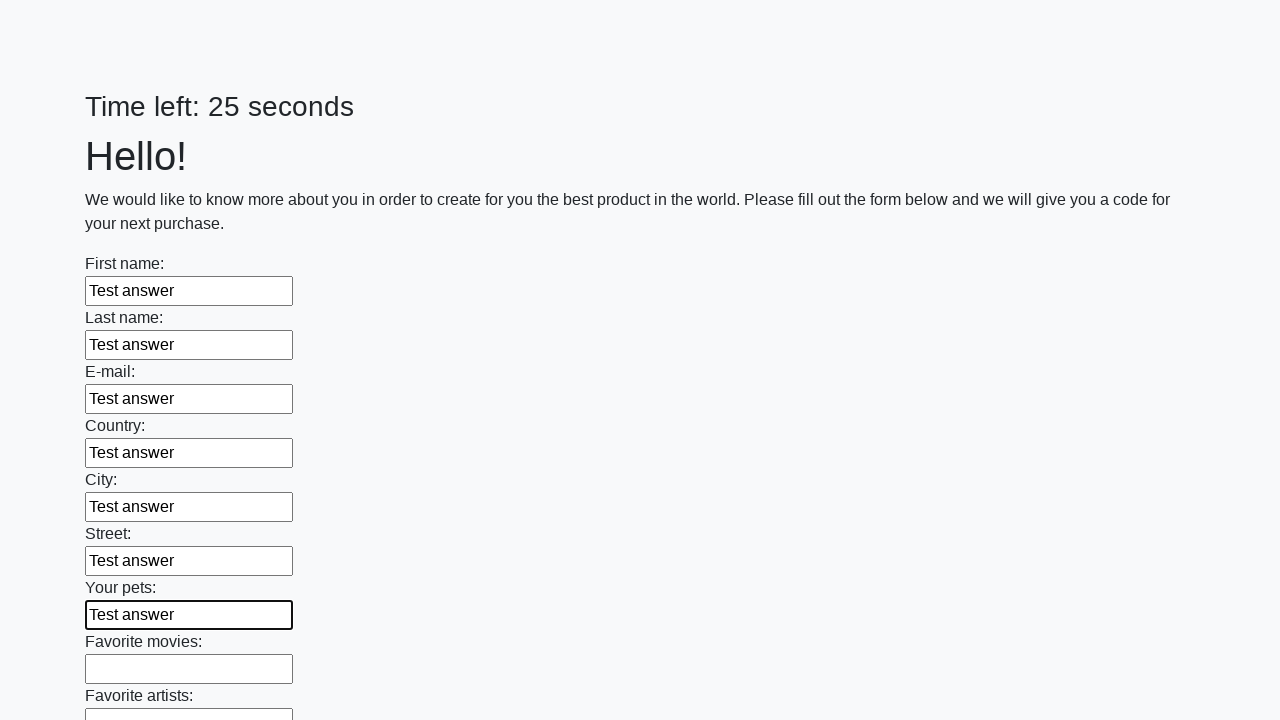

Filled input field with 'Test answer'
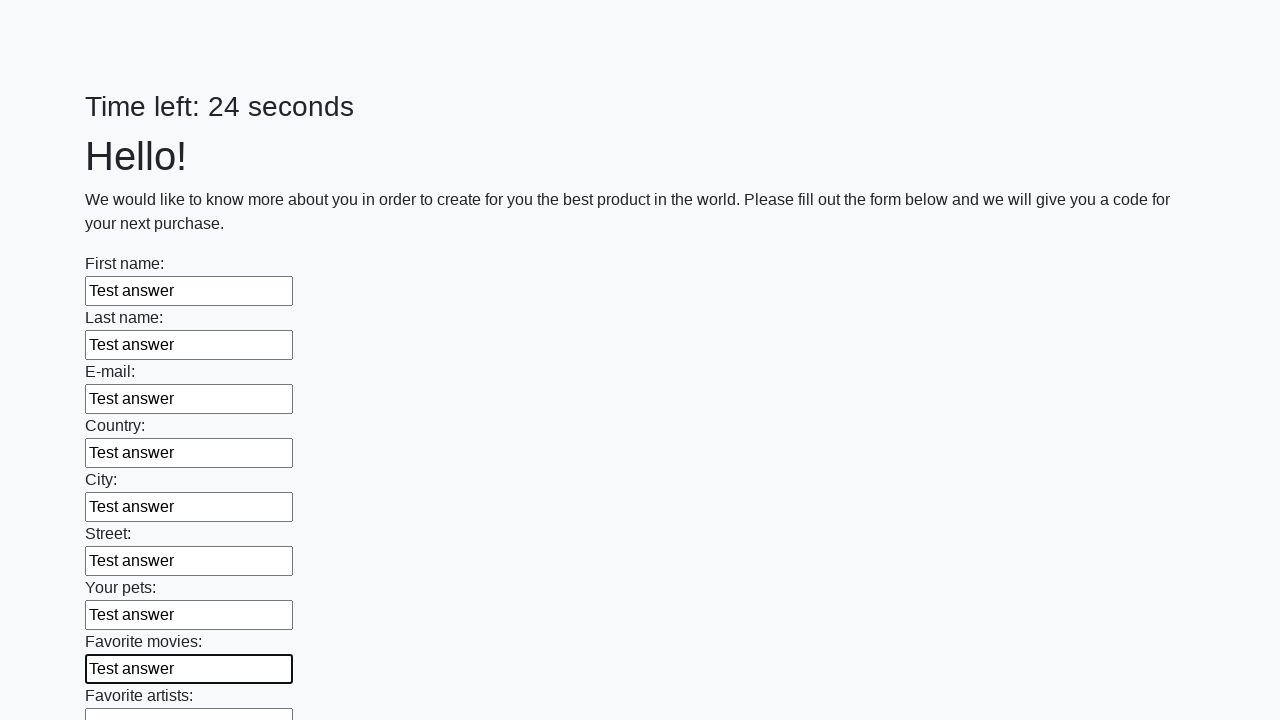

Filled input field with 'Test answer'
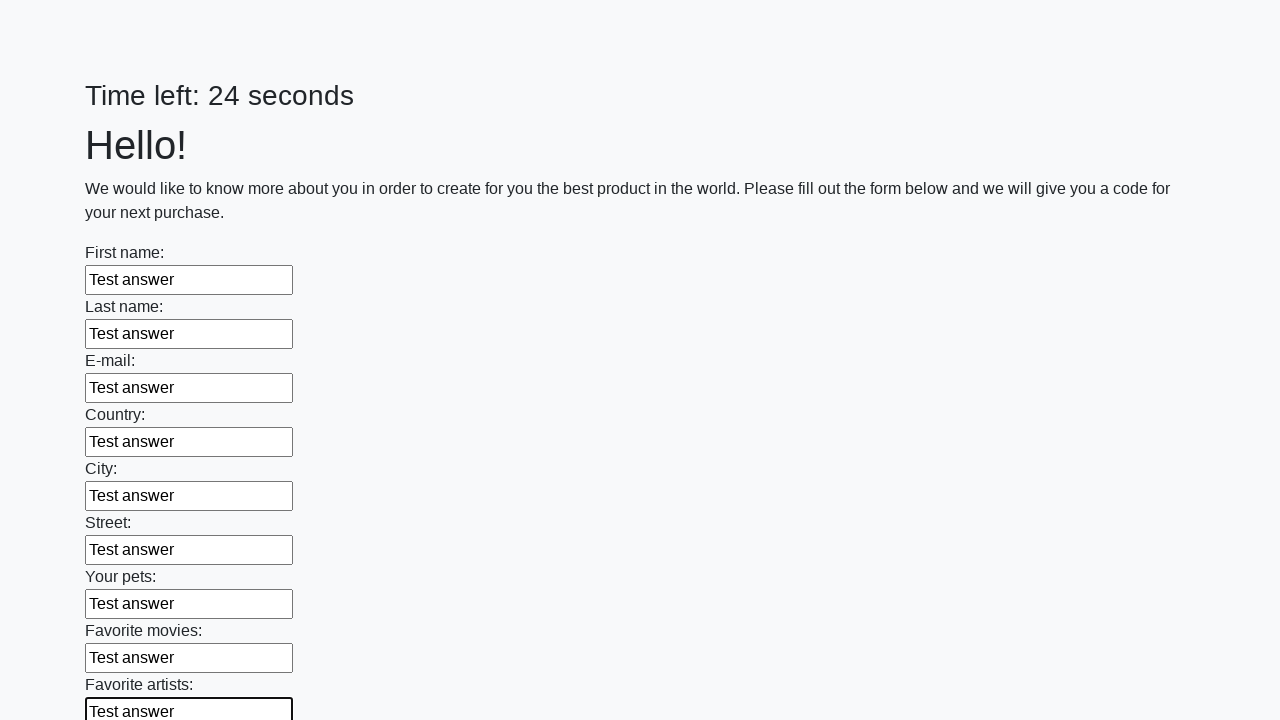

Filled input field with 'Test answer'
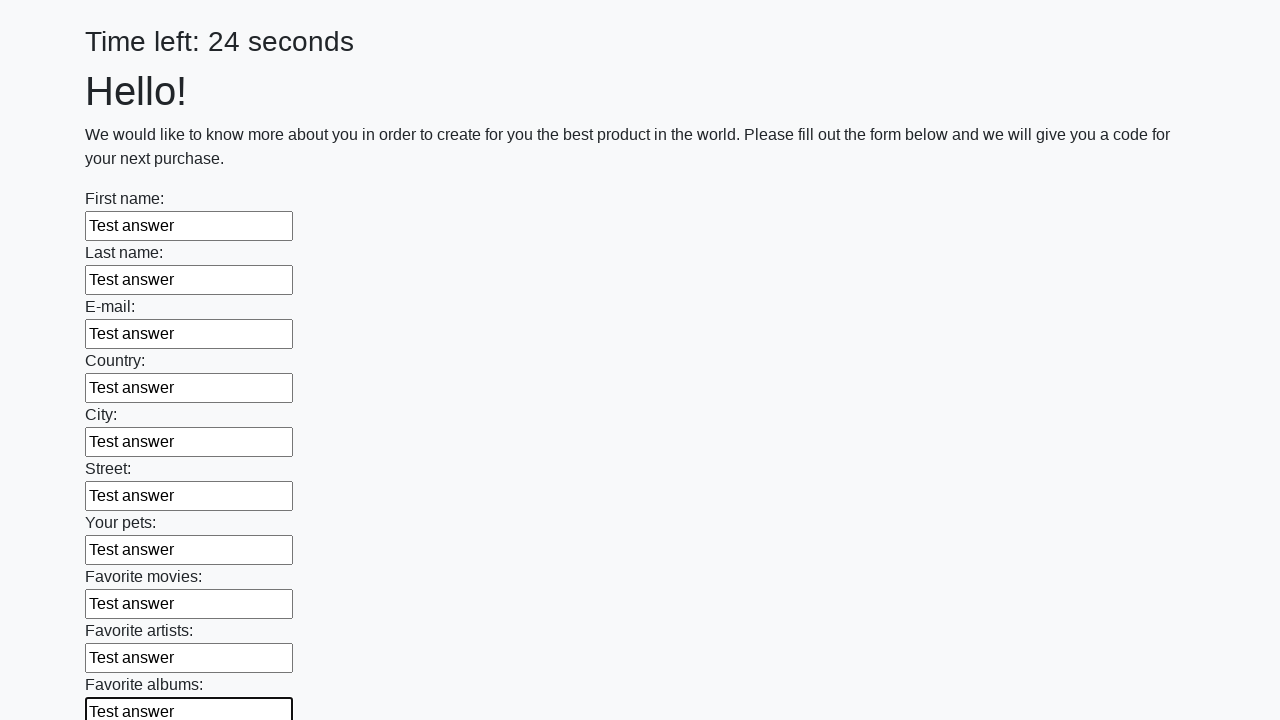

Filled input field with 'Test answer'
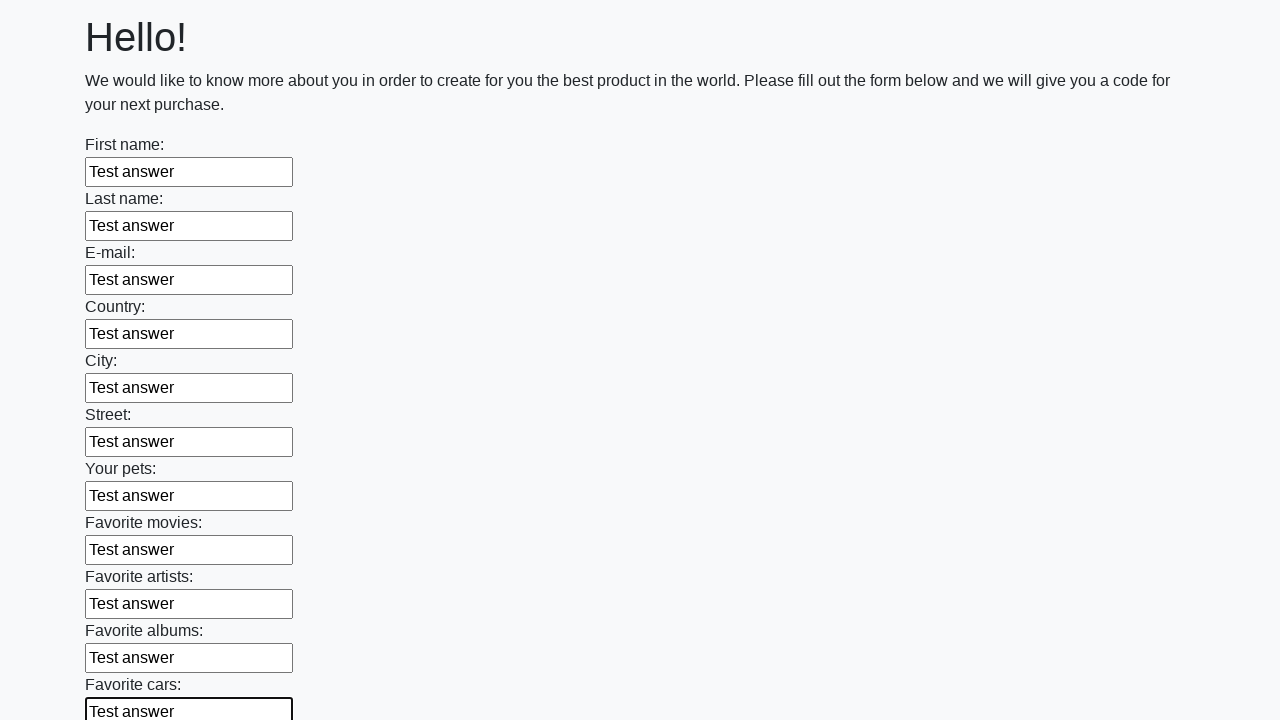

Filled input field with 'Test answer'
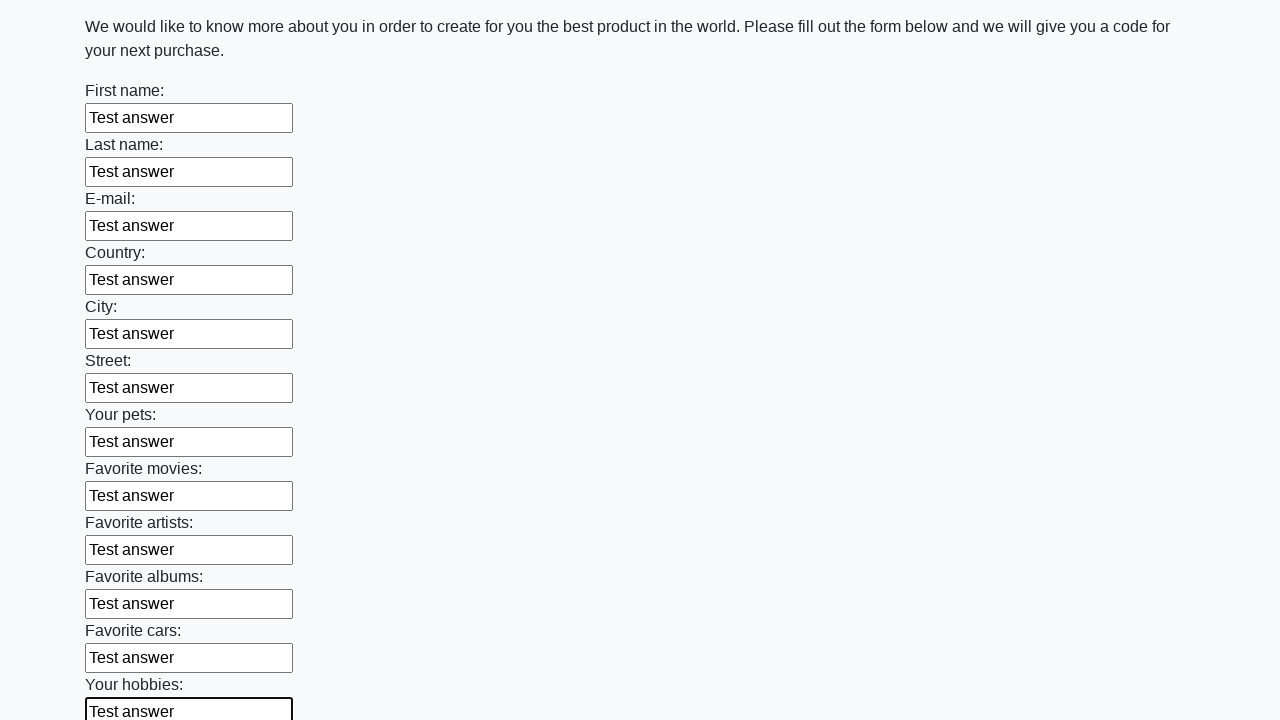

Filled input field with 'Test answer'
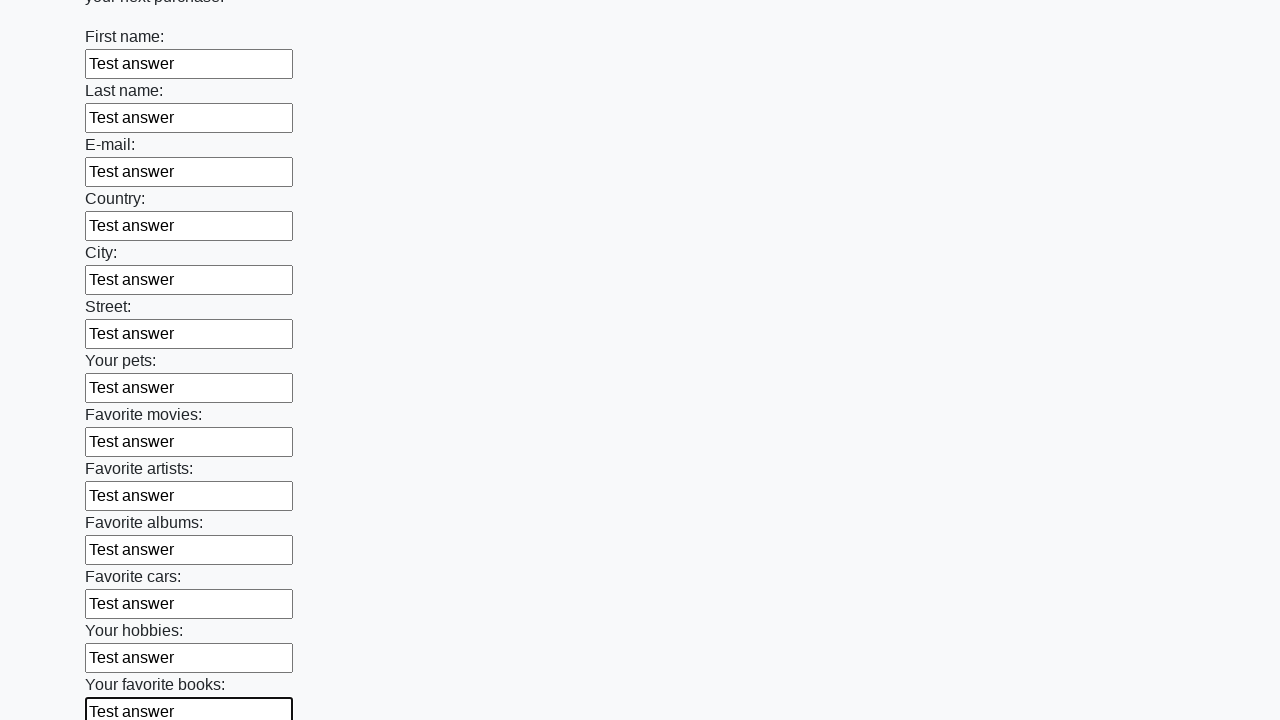

Filled input field with 'Test answer'
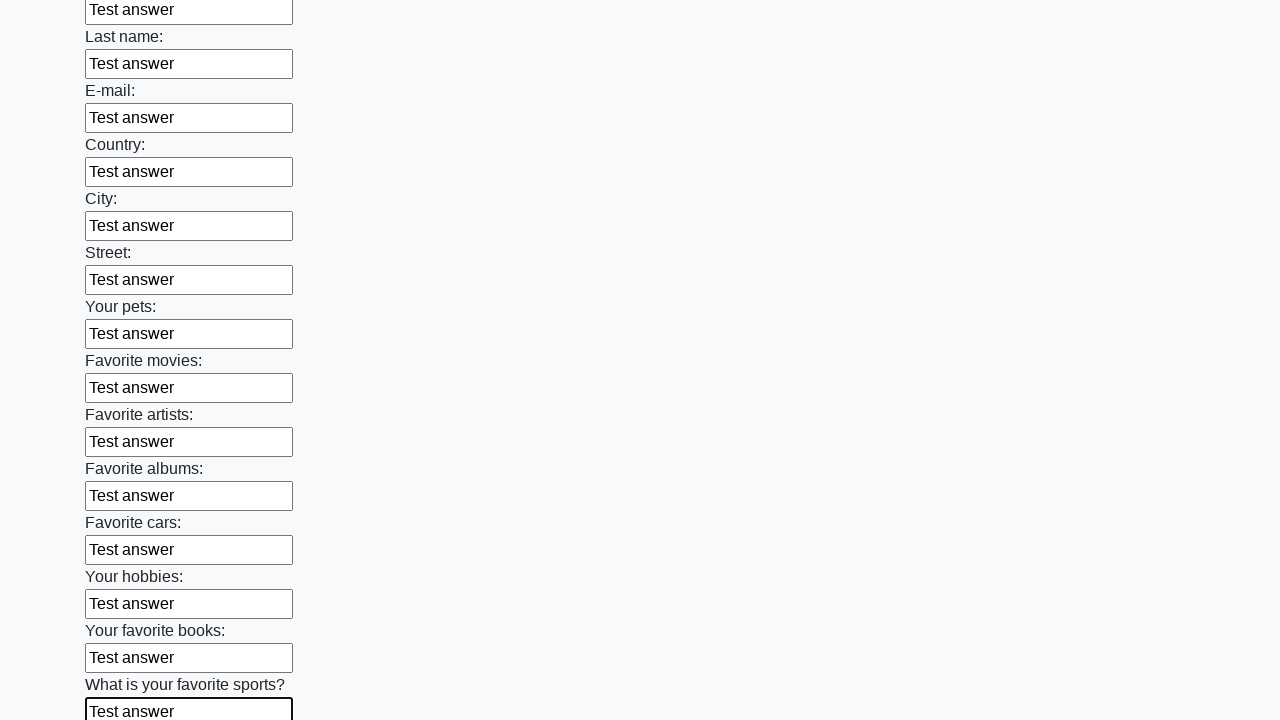

Filled input field with 'Test answer'
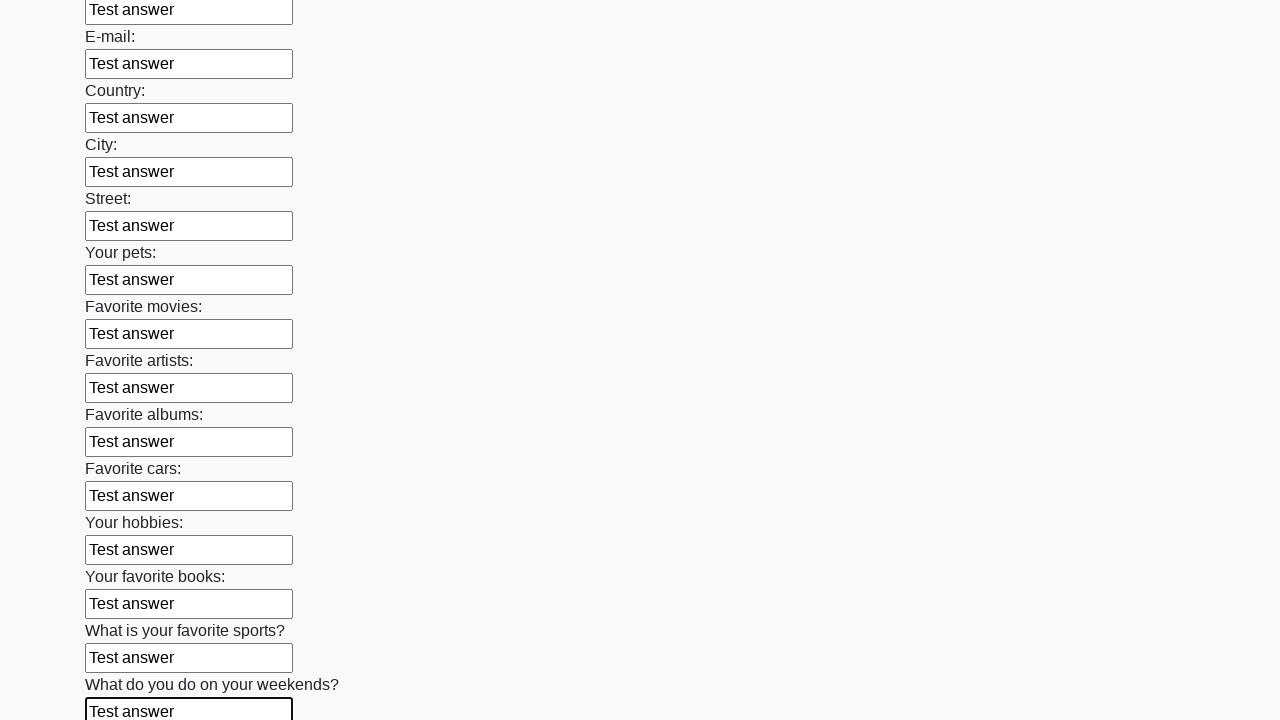

Filled input field with 'Test answer'
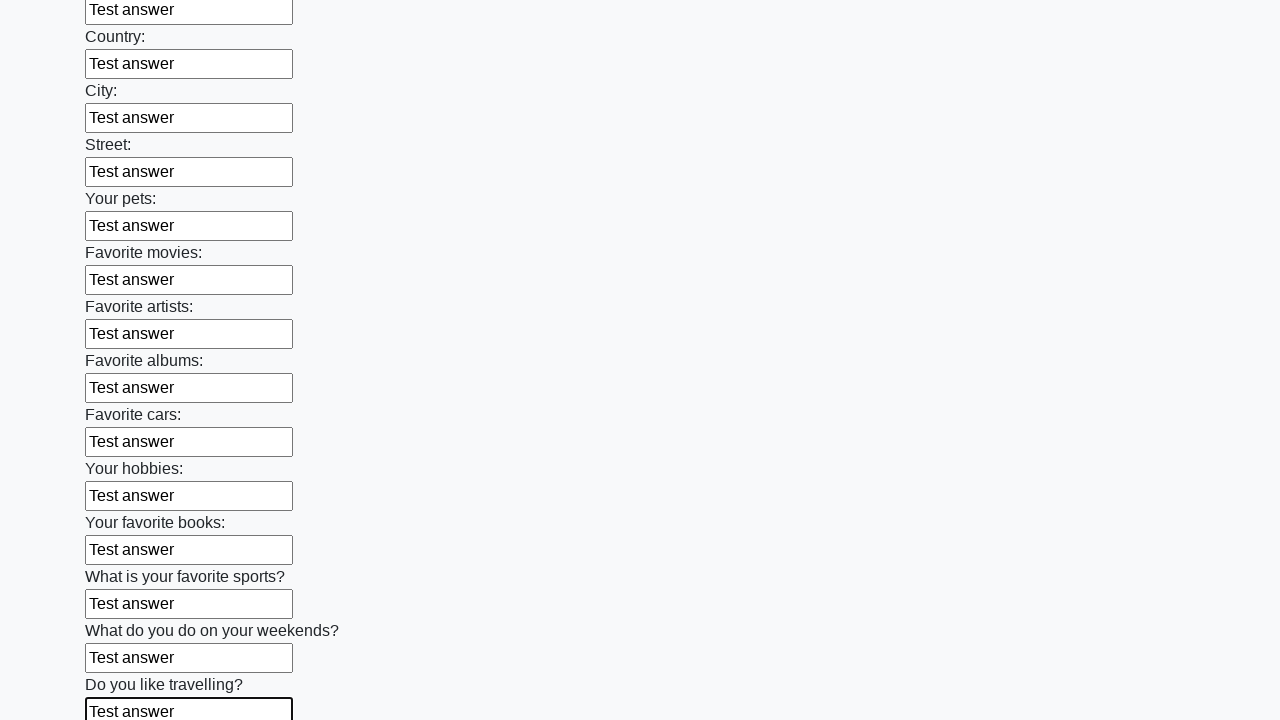

Filled input field with 'Test answer'
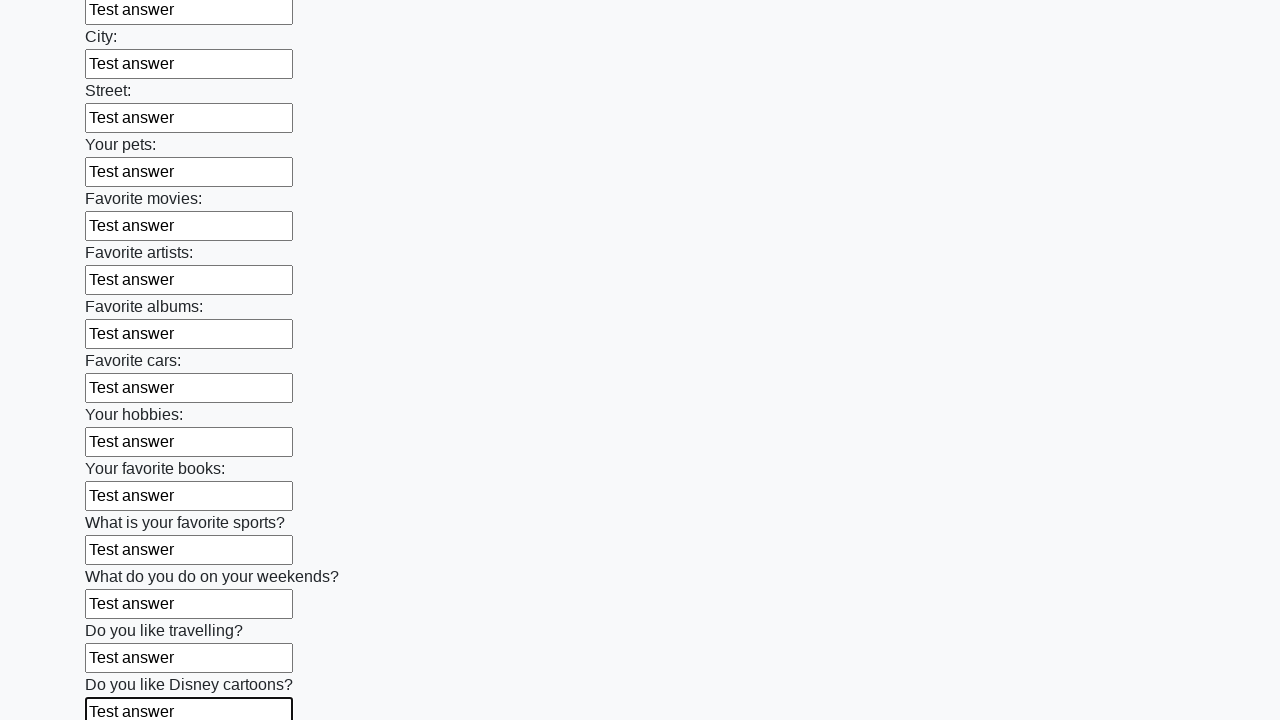

Filled input field with 'Test answer'
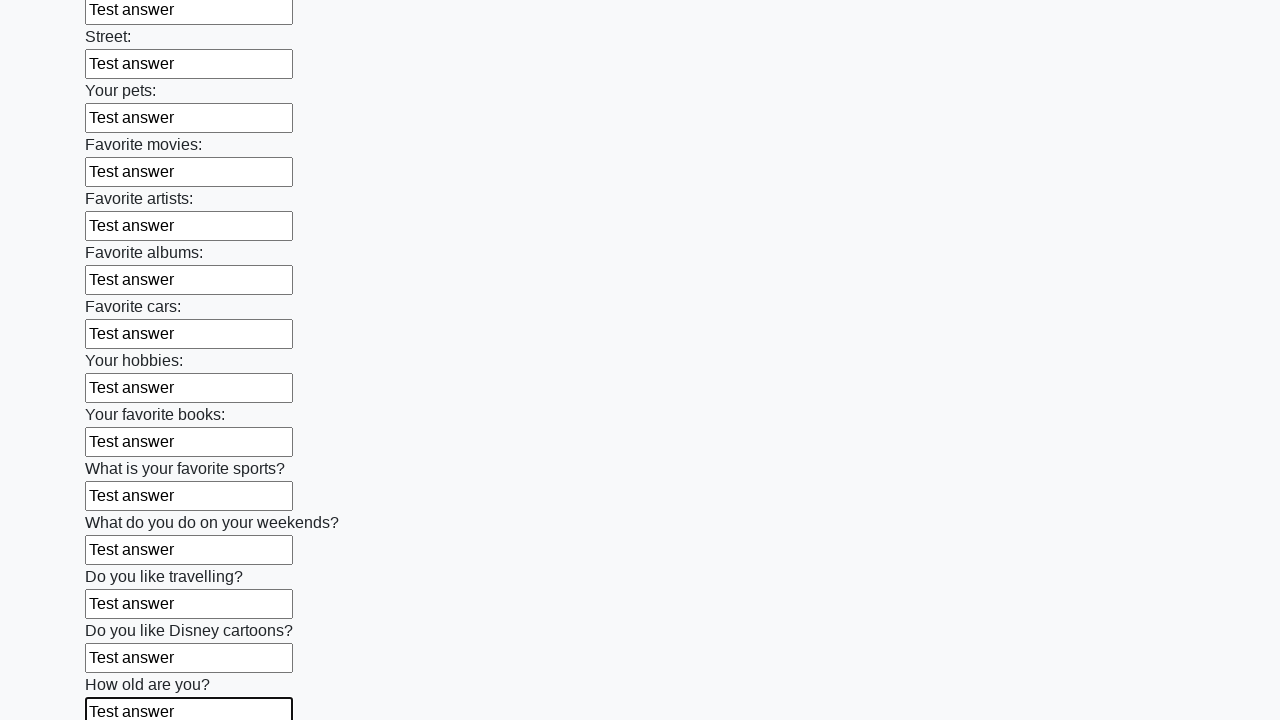

Filled input field with 'Test answer'
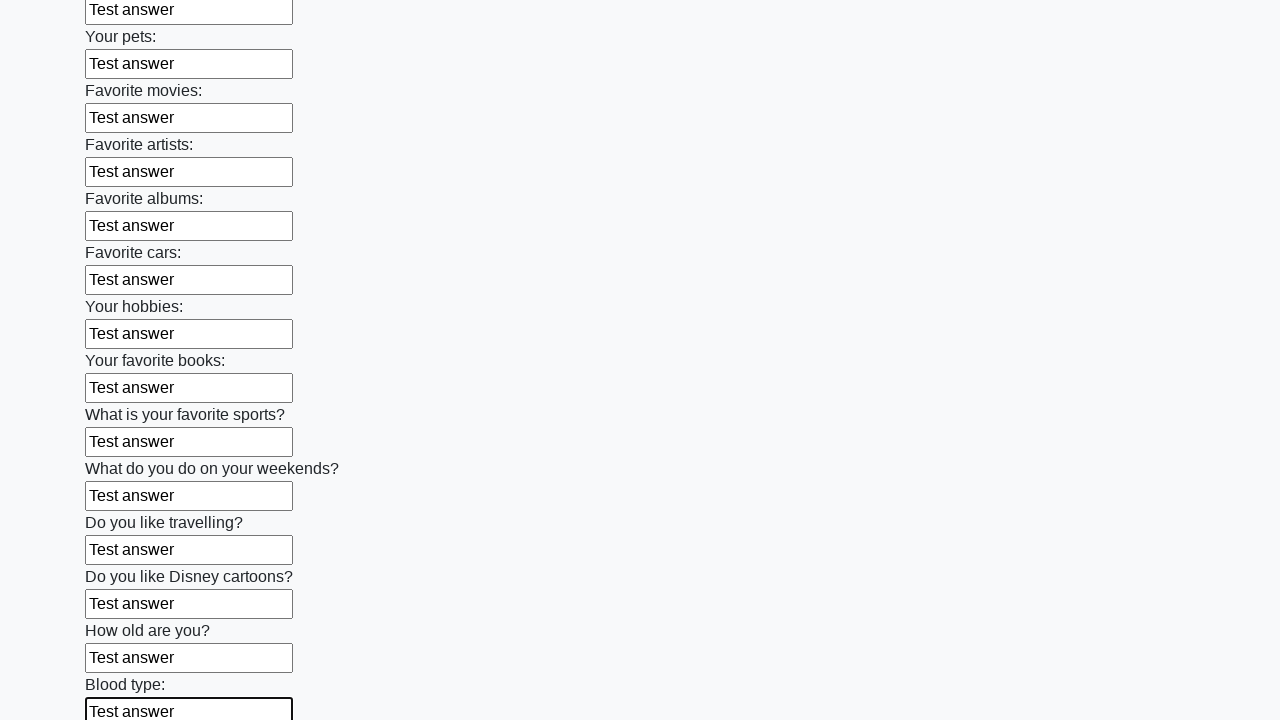

Filled input field with 'Test answer'
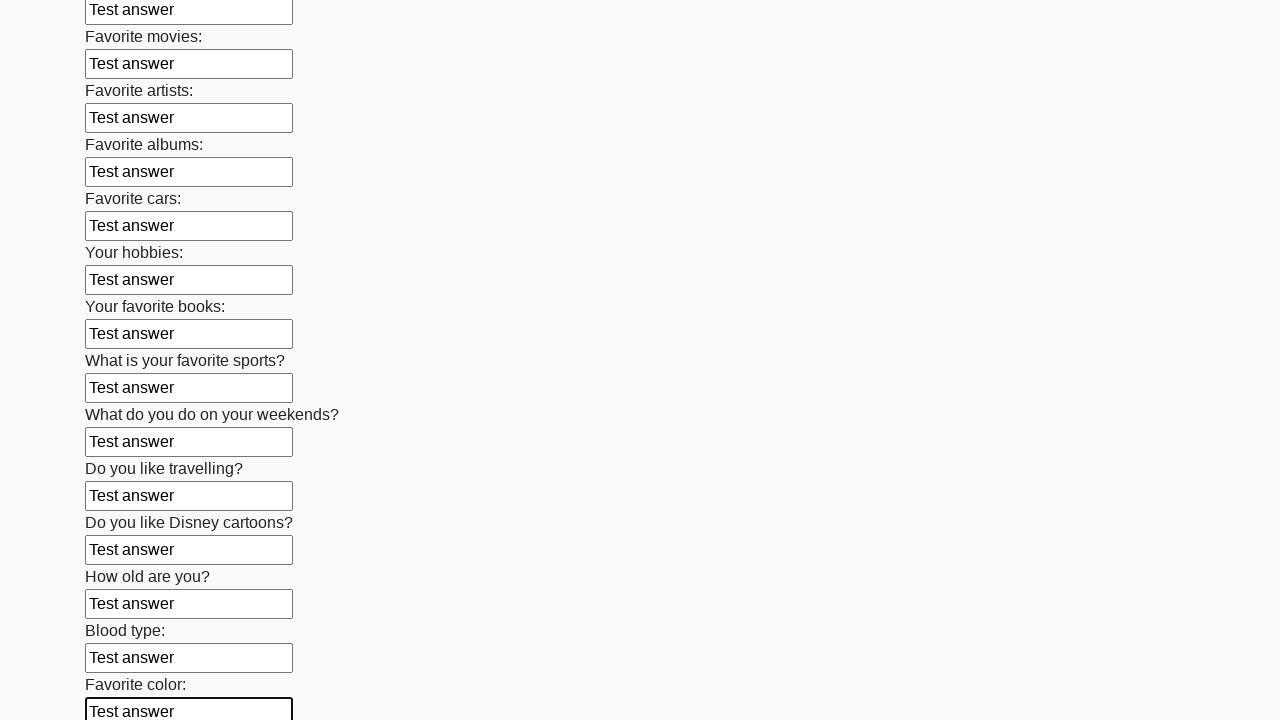

Filled input field with 'Test answer'
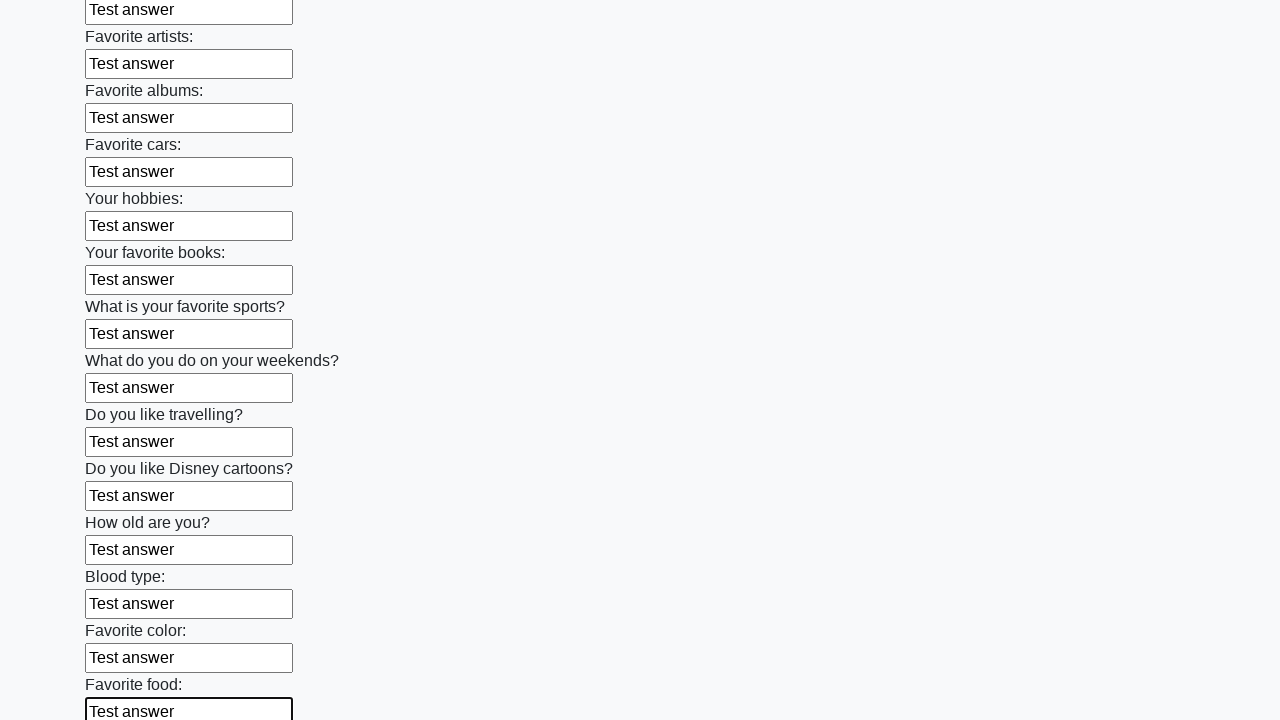

Filled input field with 'Test answer'
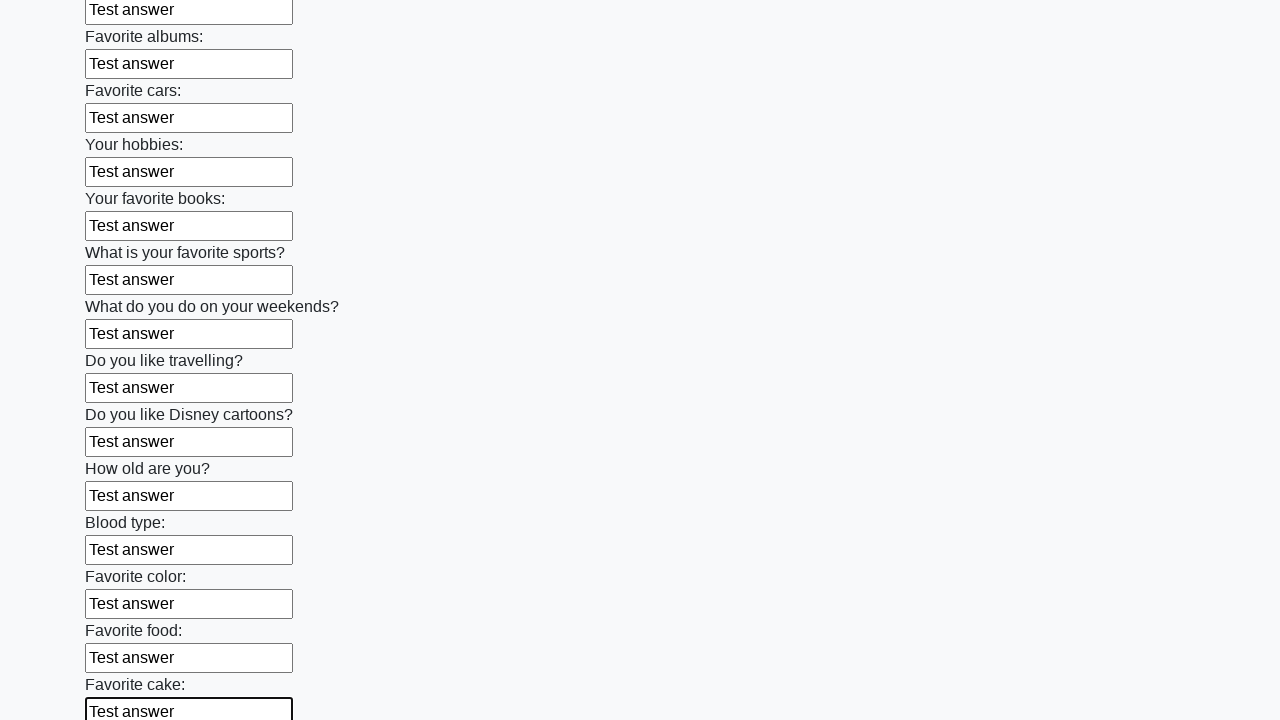

Filled input field with 'Test answer'
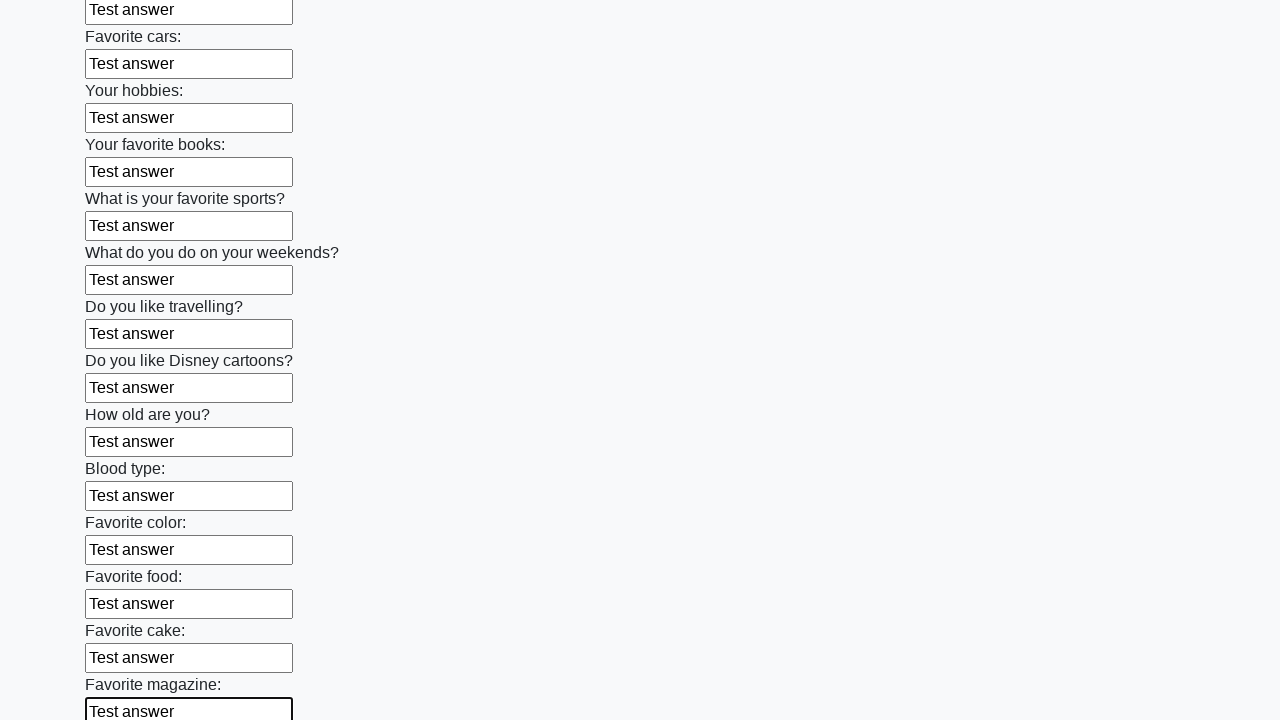

Filled input field with 'Test answer'
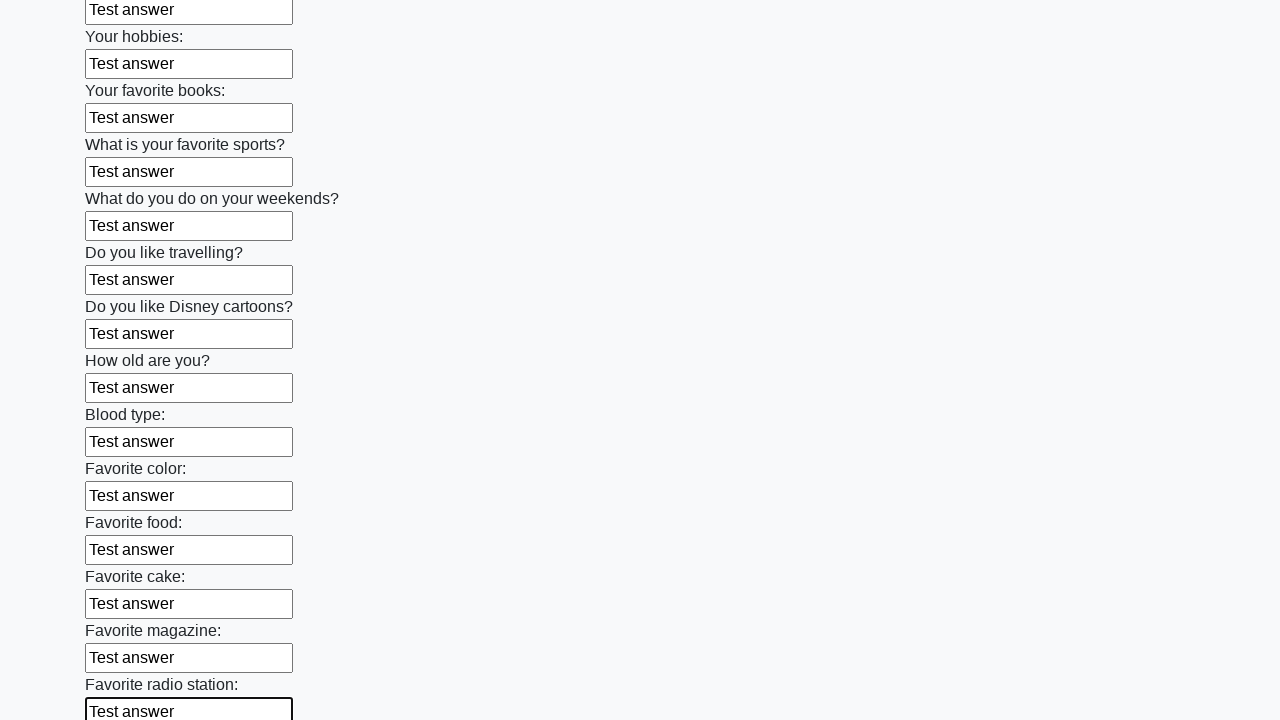

Filled input field with 'Test answer'
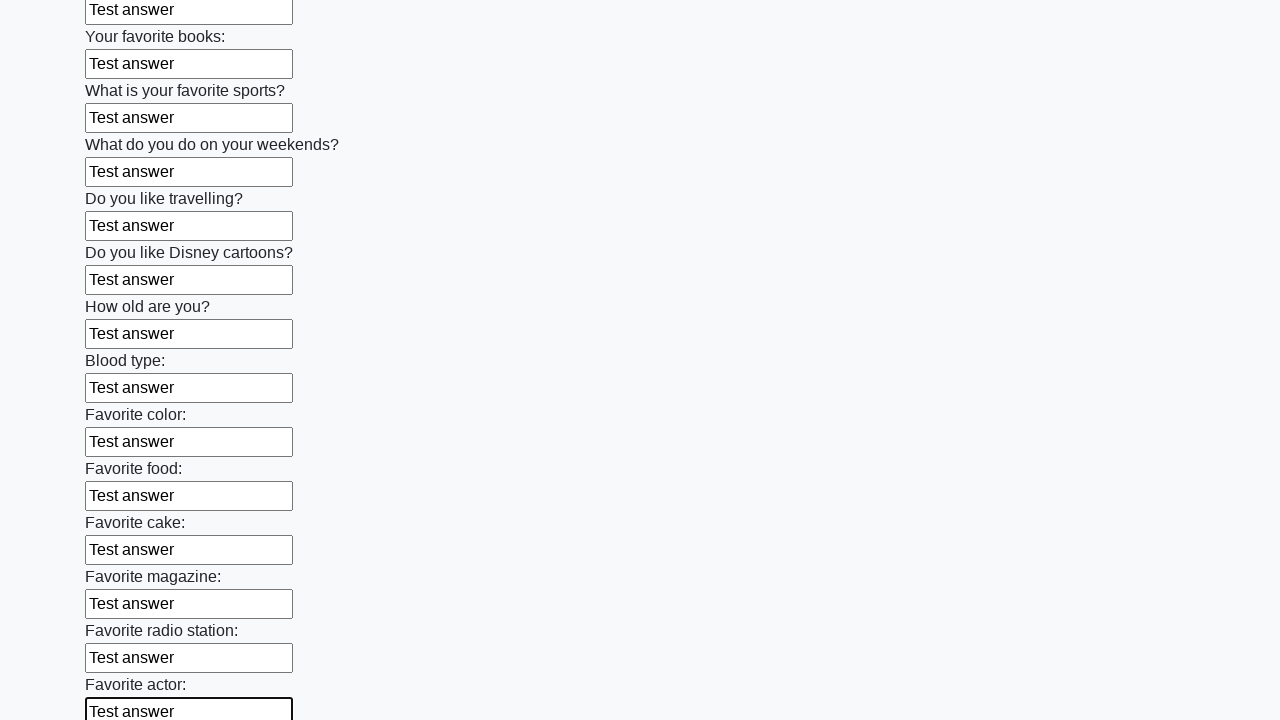

Filled input field with 'Test answer'
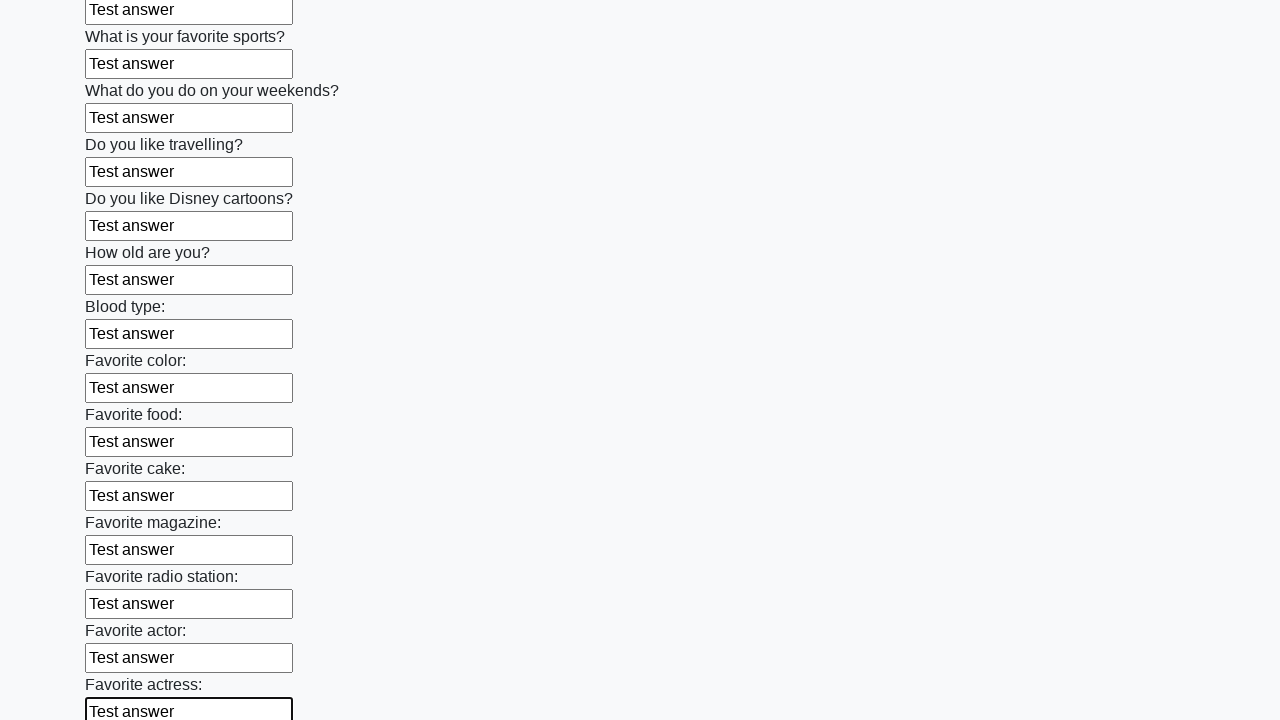

Filled input field with 'Test answer'
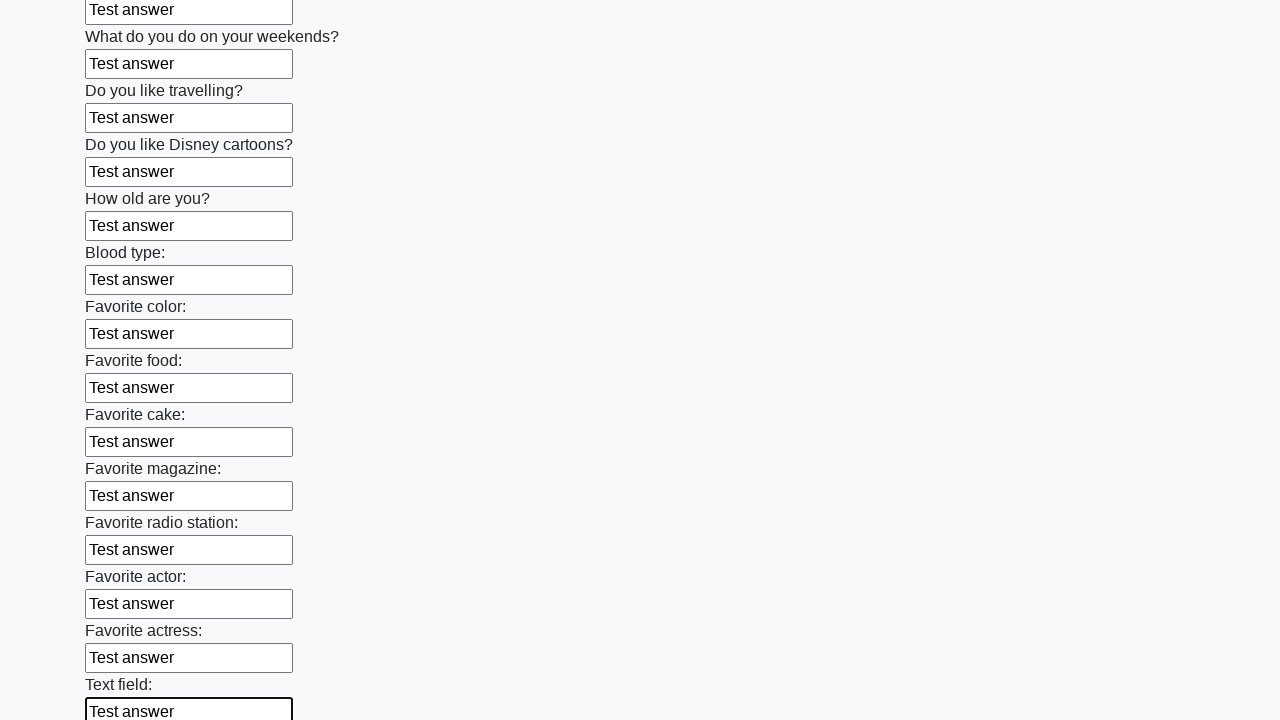

Filled input field with 'Test answer'
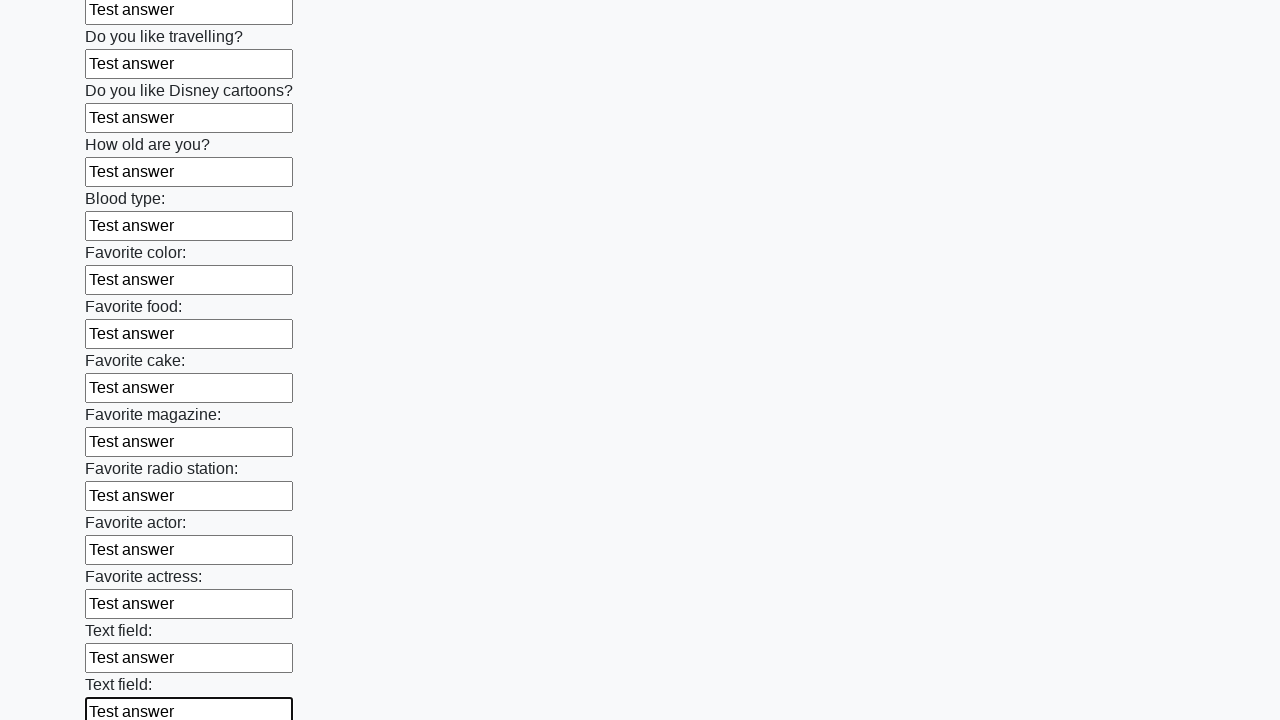

Filled input field with 'Test answer'
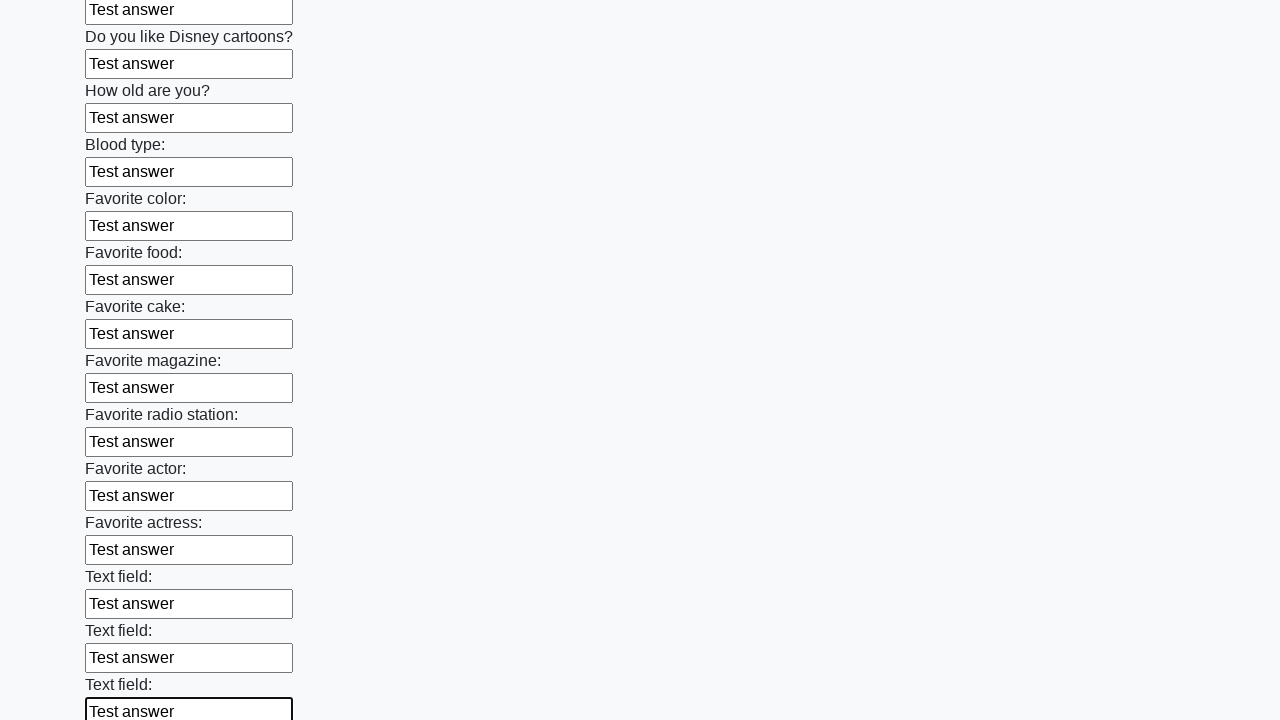

Filled input field with 'Test answer'
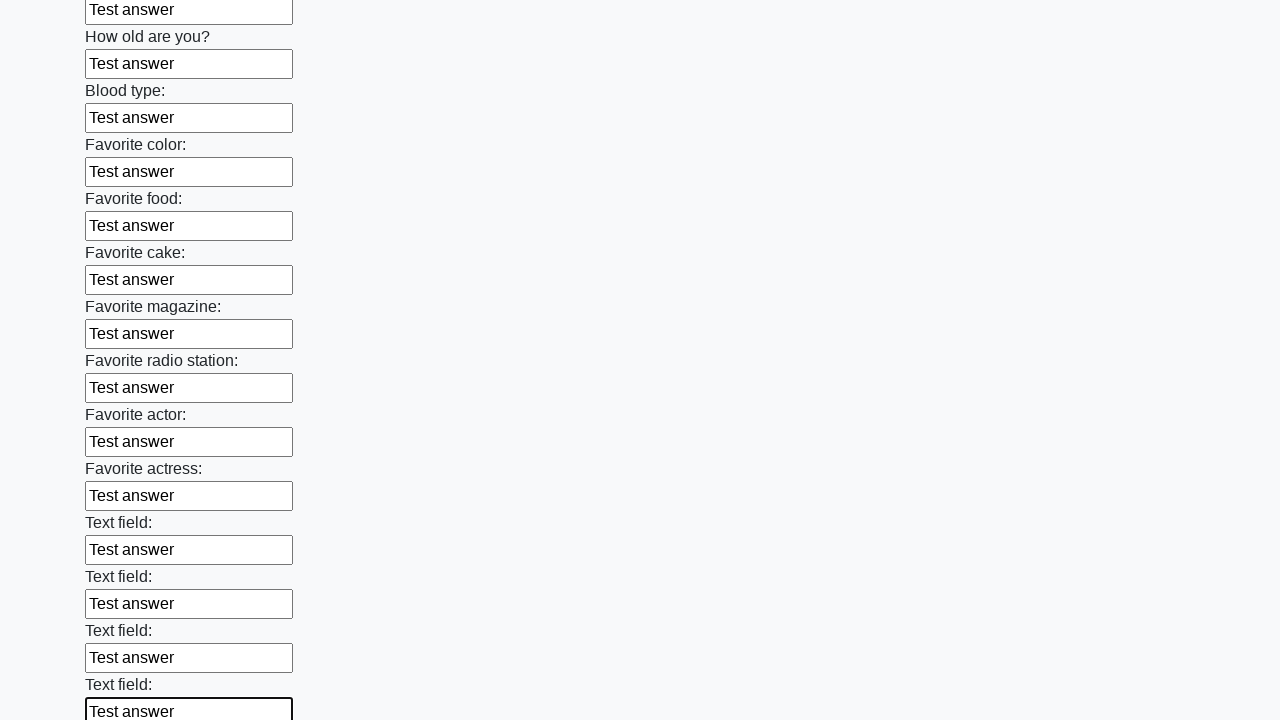

Filled input field with 'Test answer'
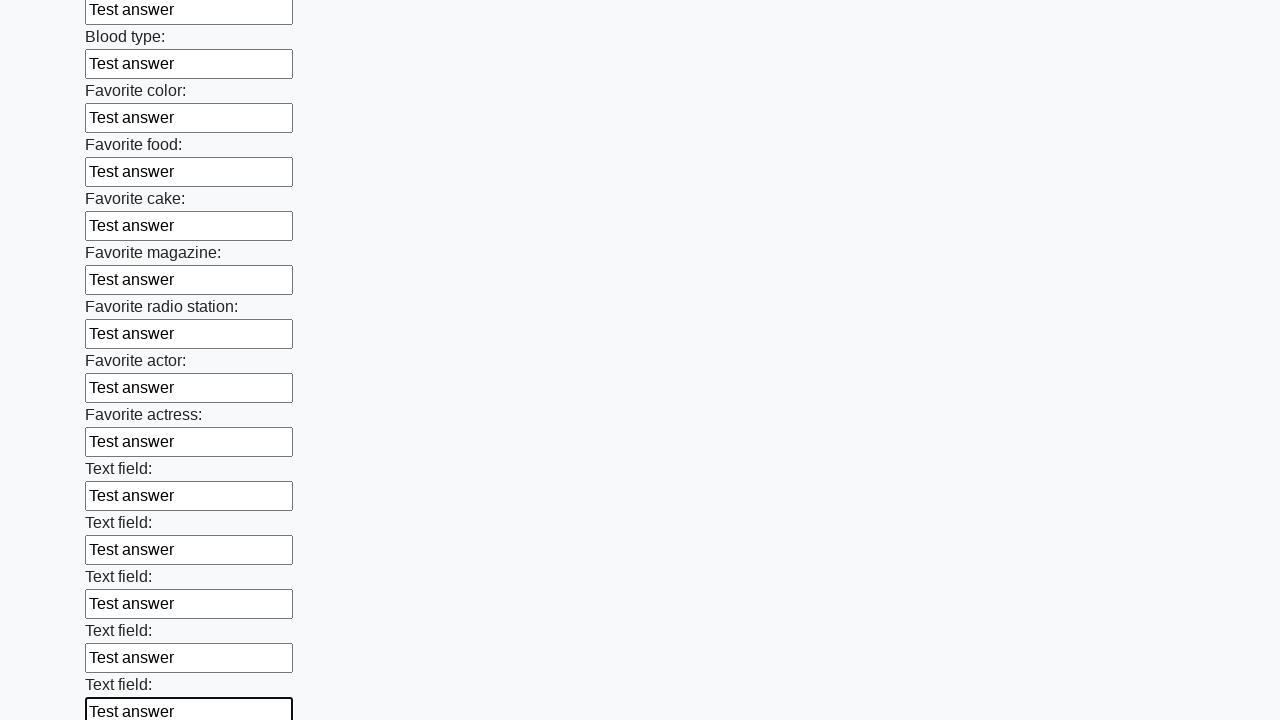

Filled input field with 'Test answer'
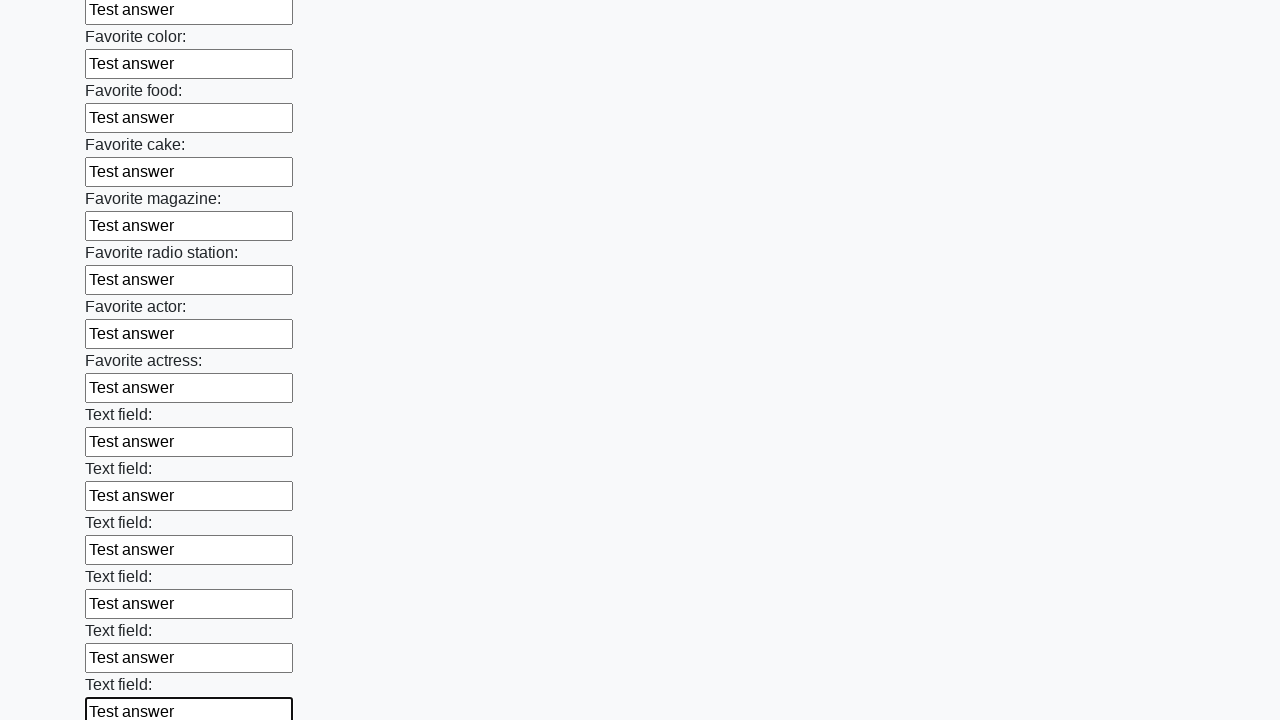

Filled input field with 'Test answer'
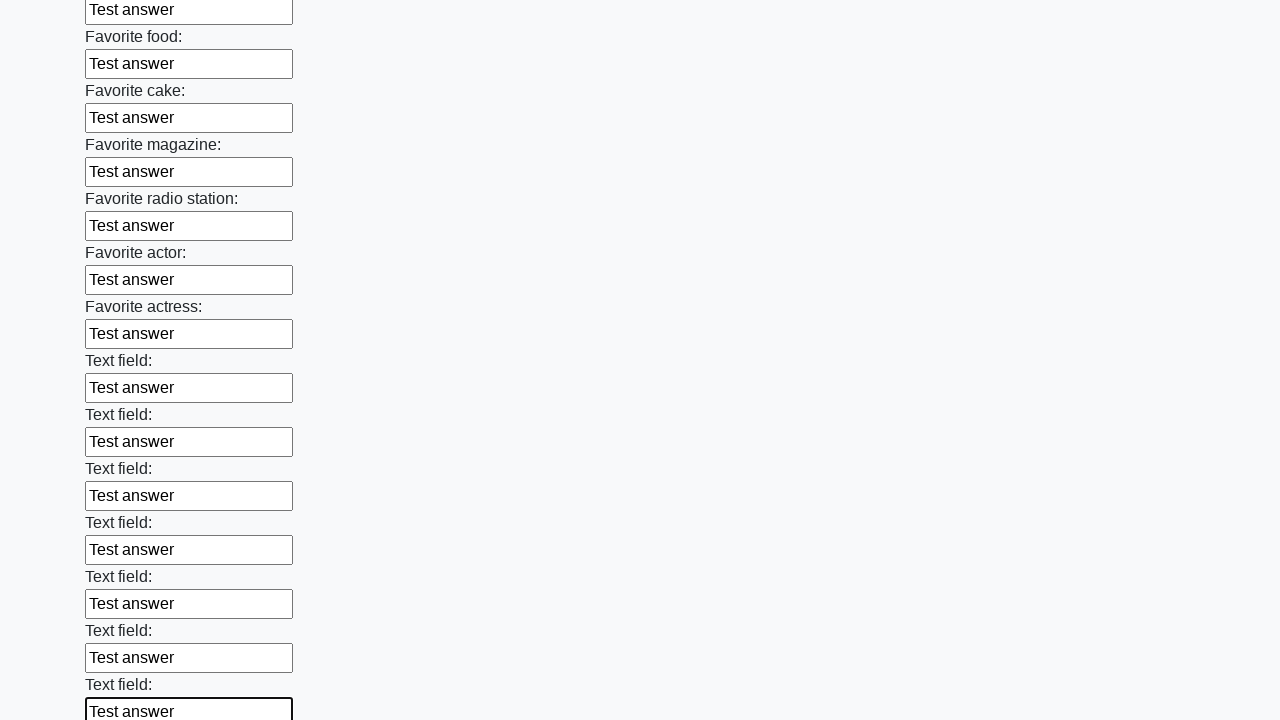

Filled input field with 'Test answer'
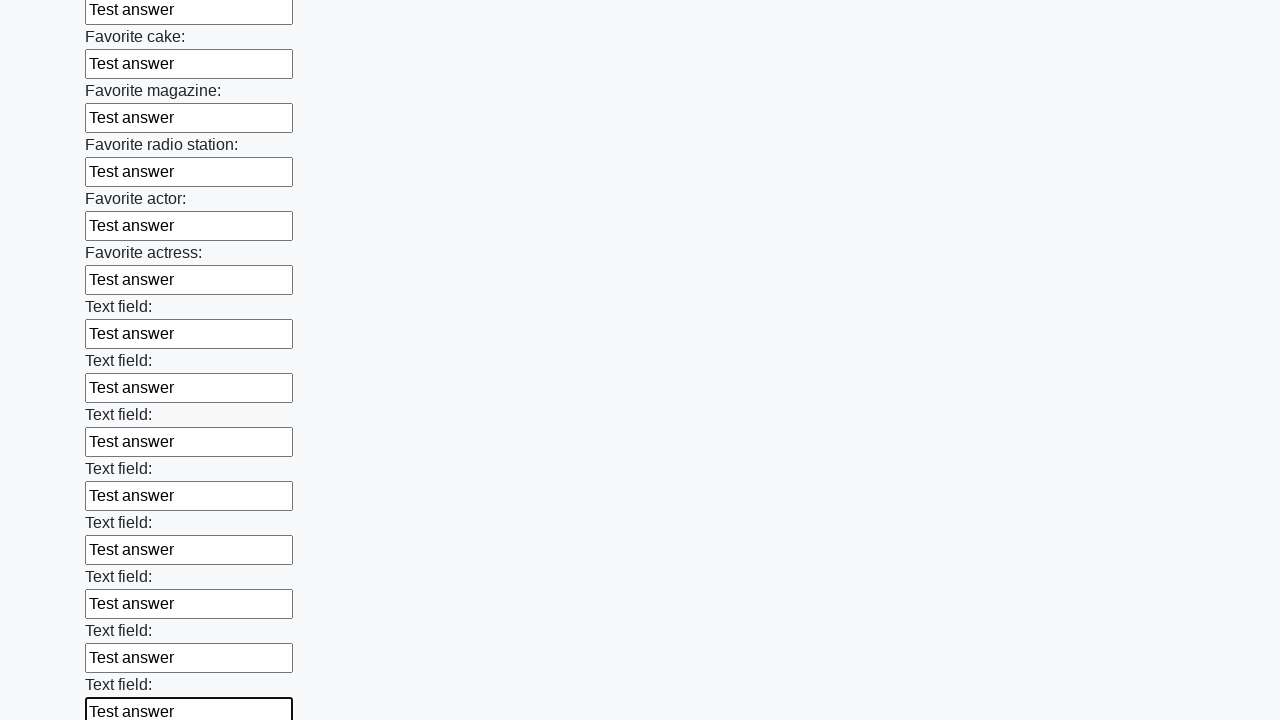

Filled input field with 'Test answer'
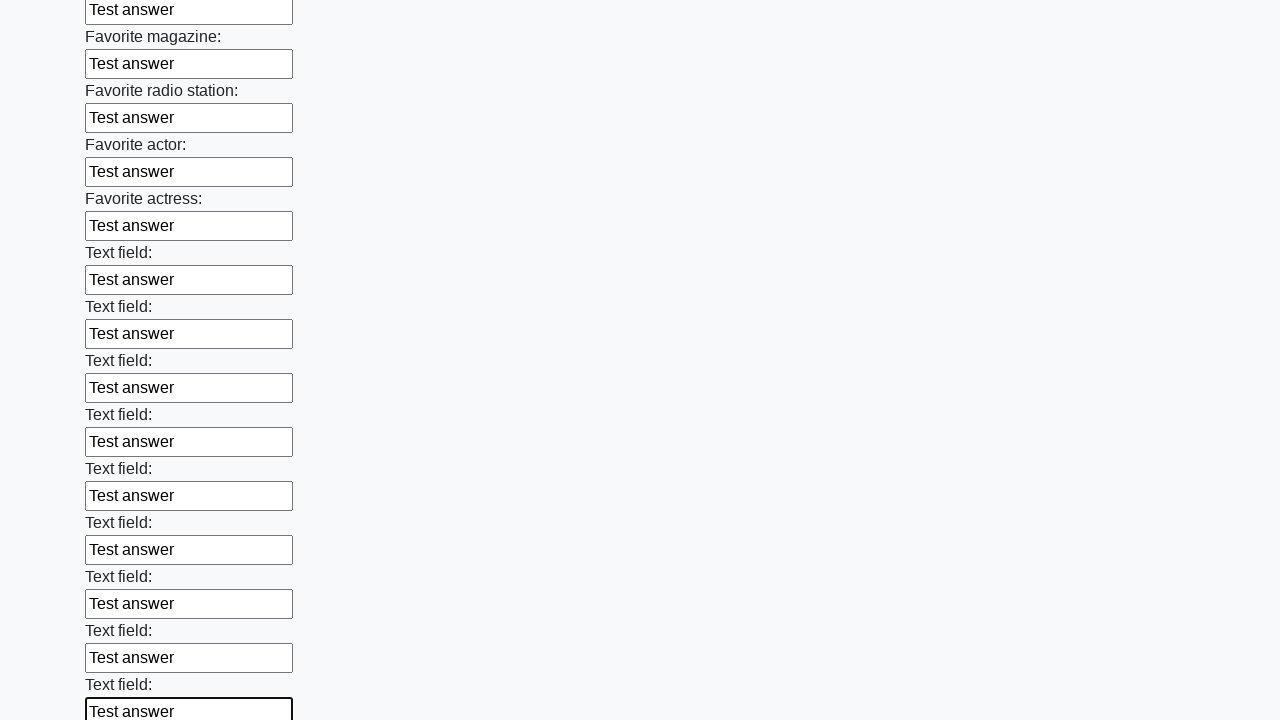

Filled input field with 'Test answer'
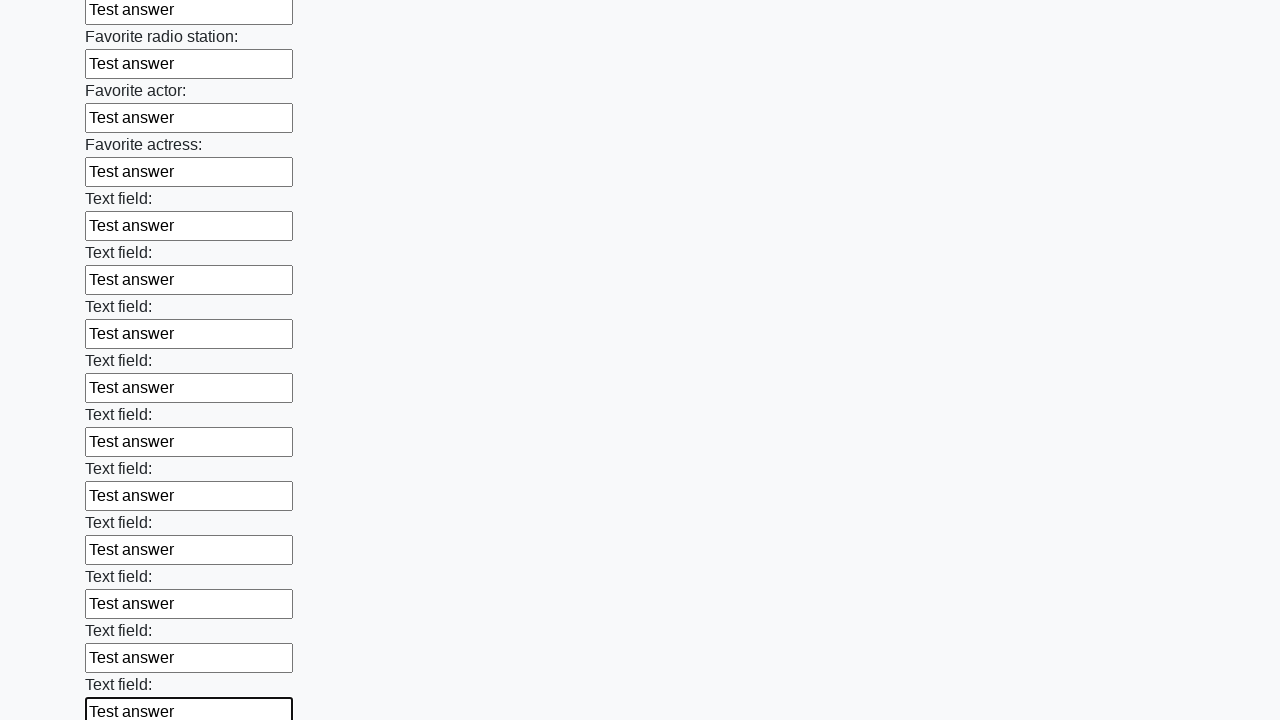

Filled input field with 'Test answer'
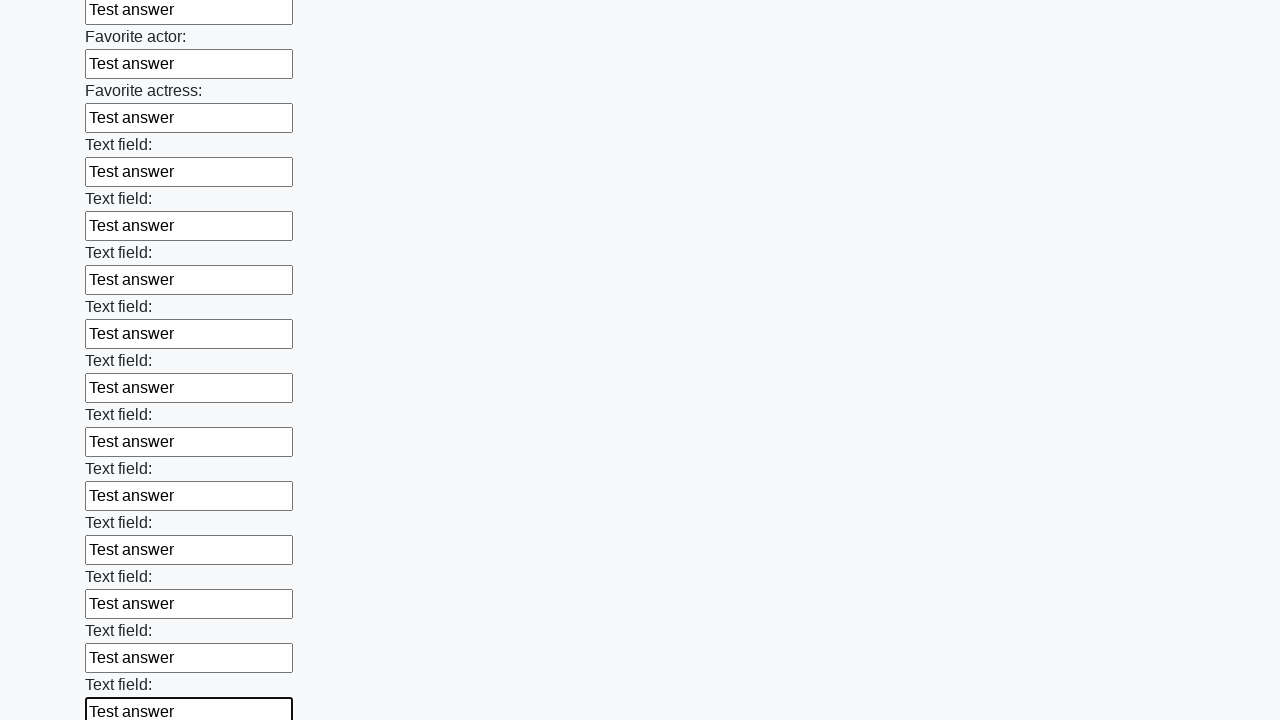

Filled input field with 'Test answer'
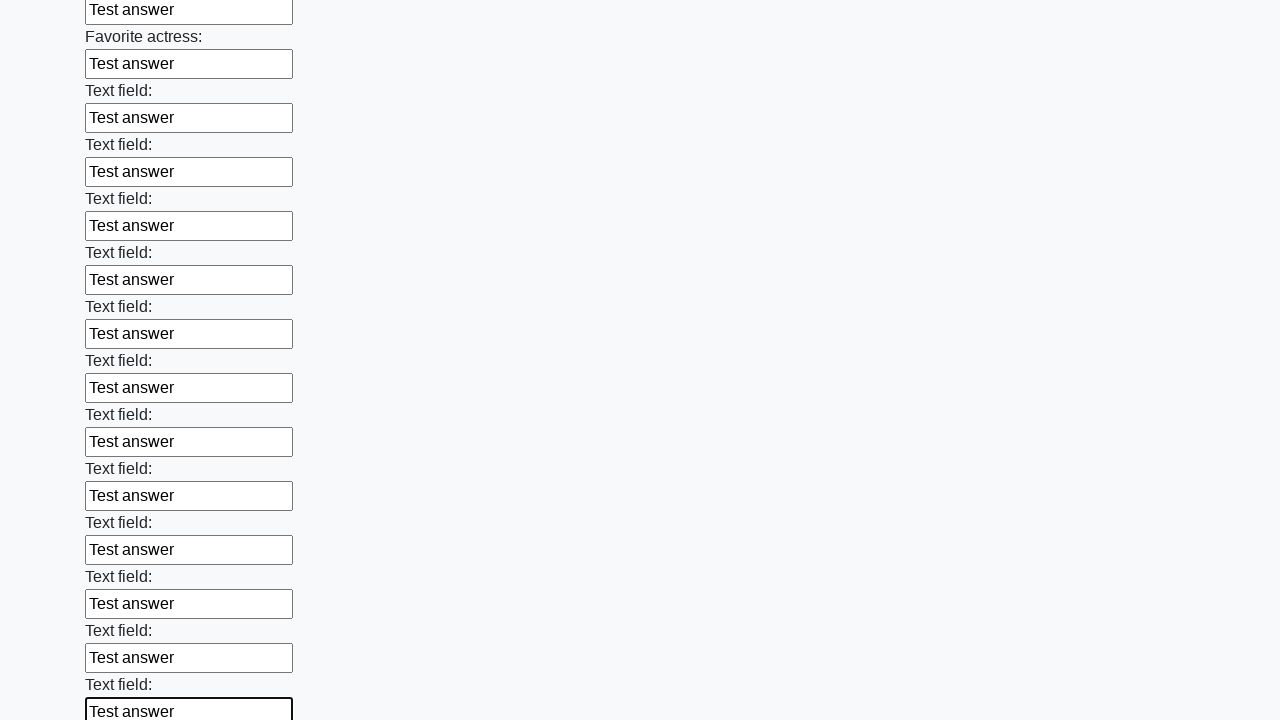

Filled input field with 'Test answer'
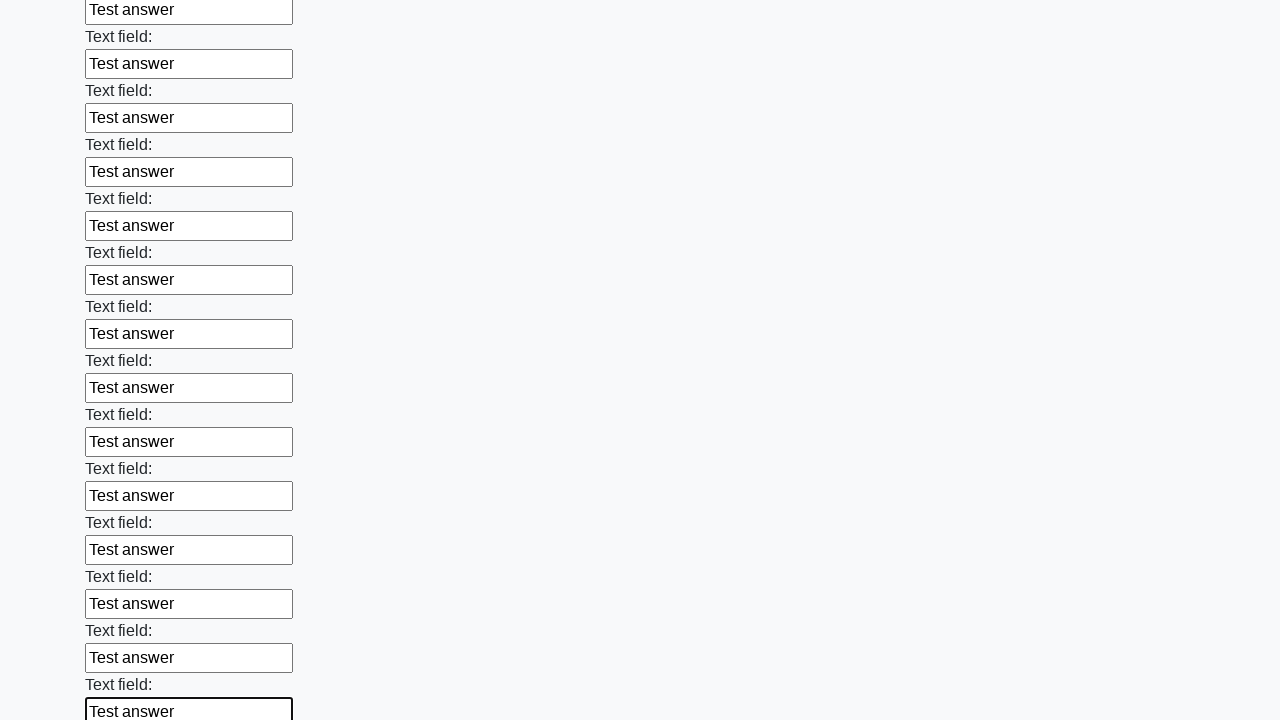

Filled input field with 'Test answer'
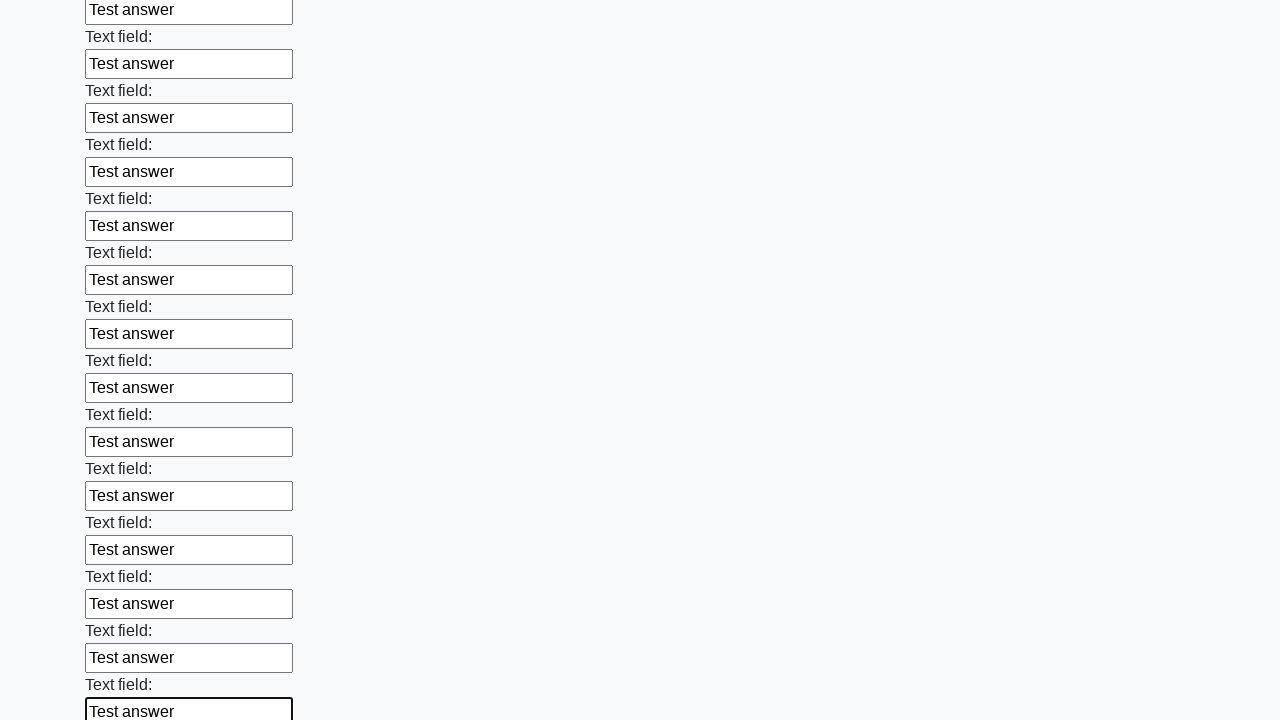

Filled input field with 'Test answer'
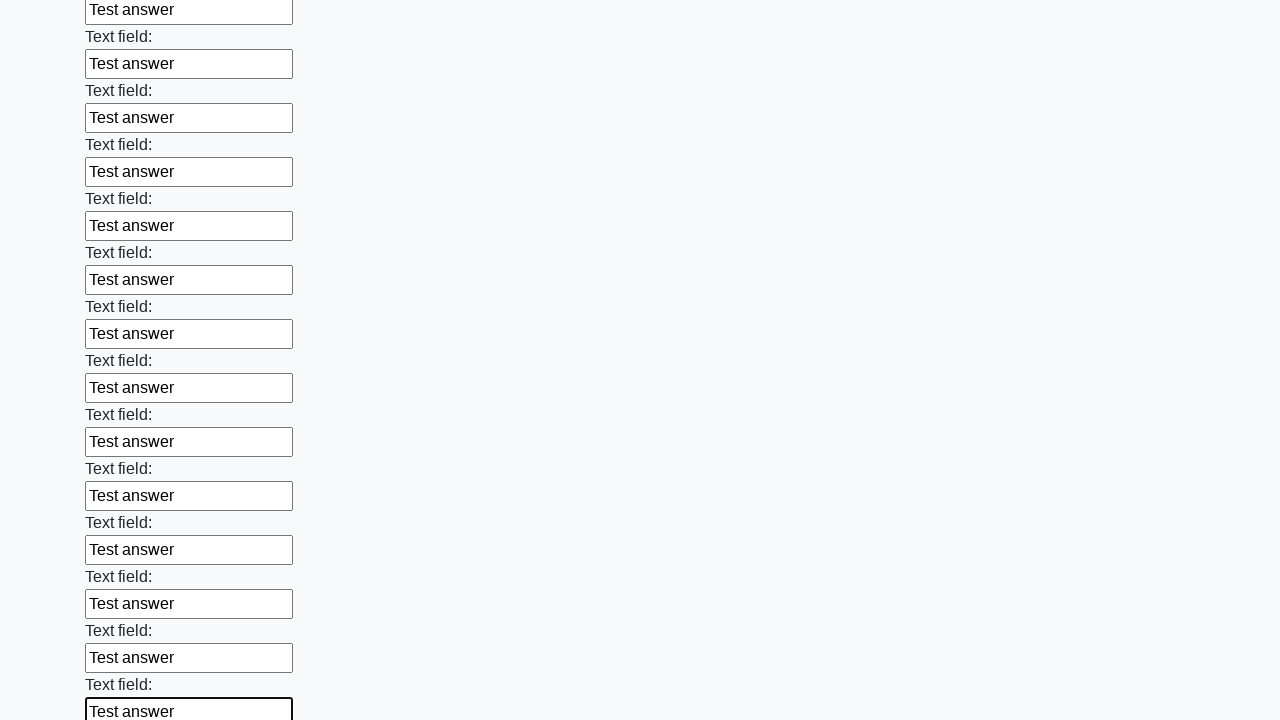

Filled input field with 'Test answer'
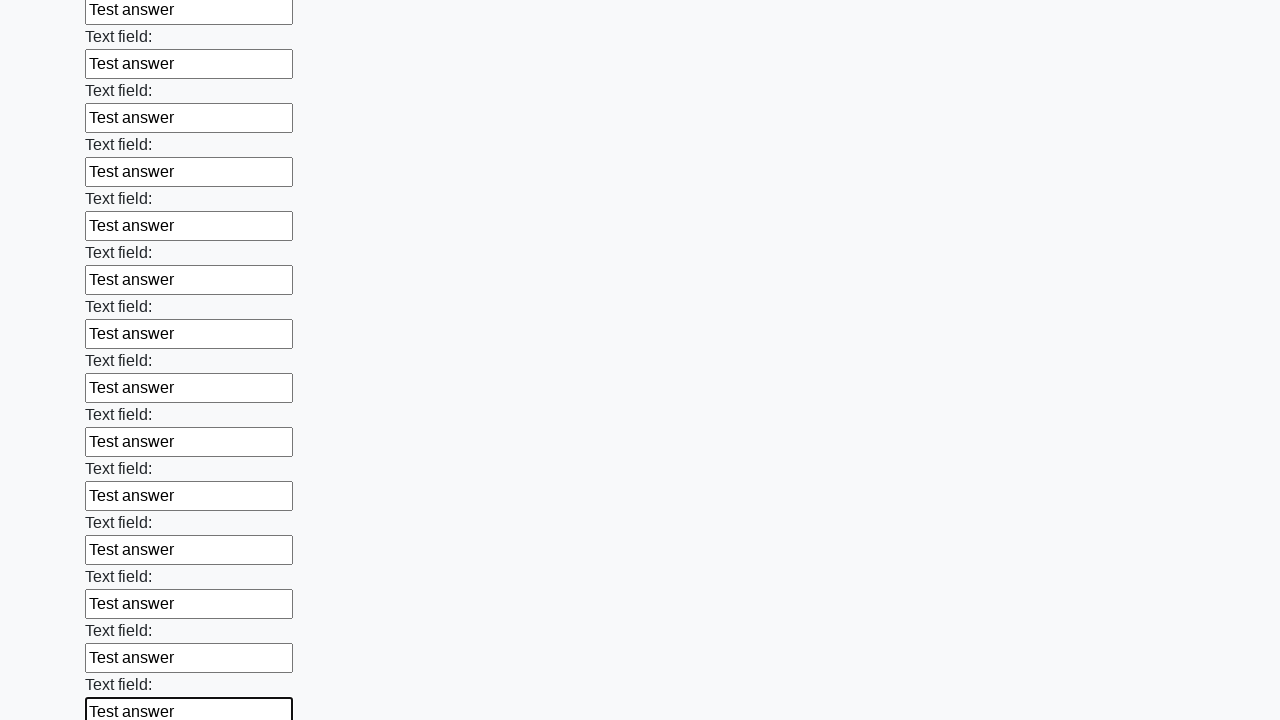

Filled input field with 'Test answer'
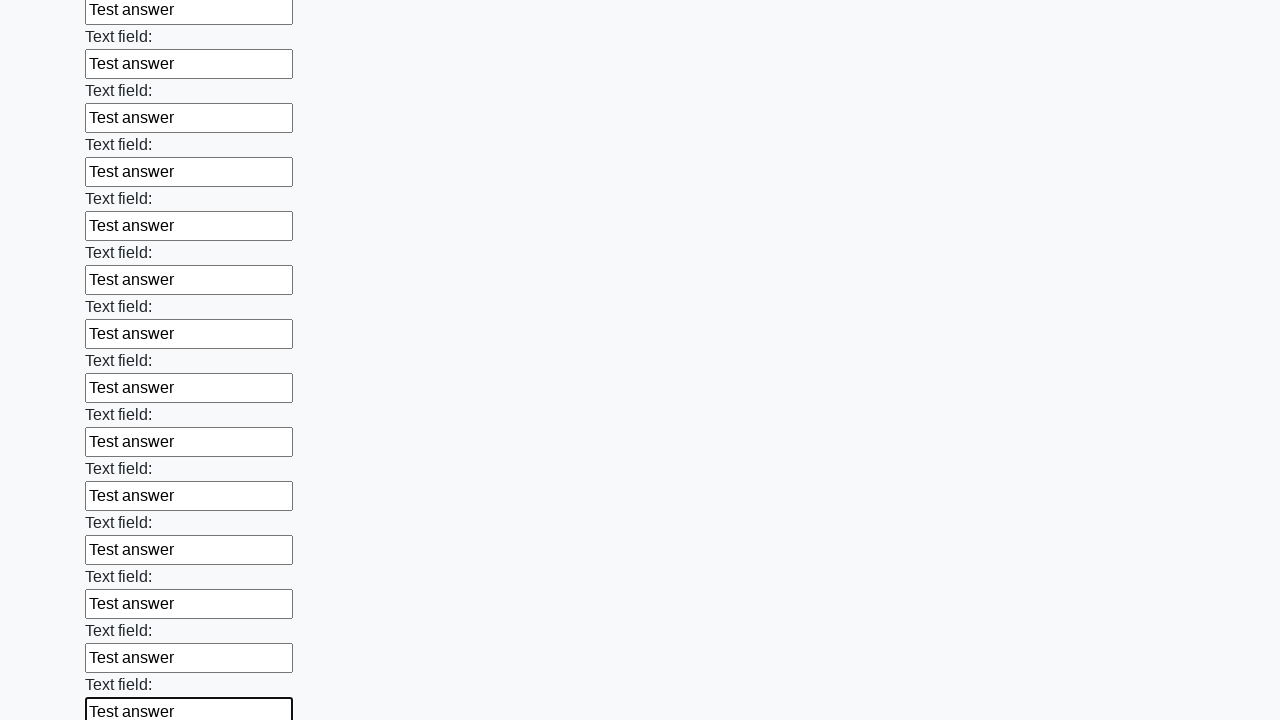

Filled input field with 'Test answer'
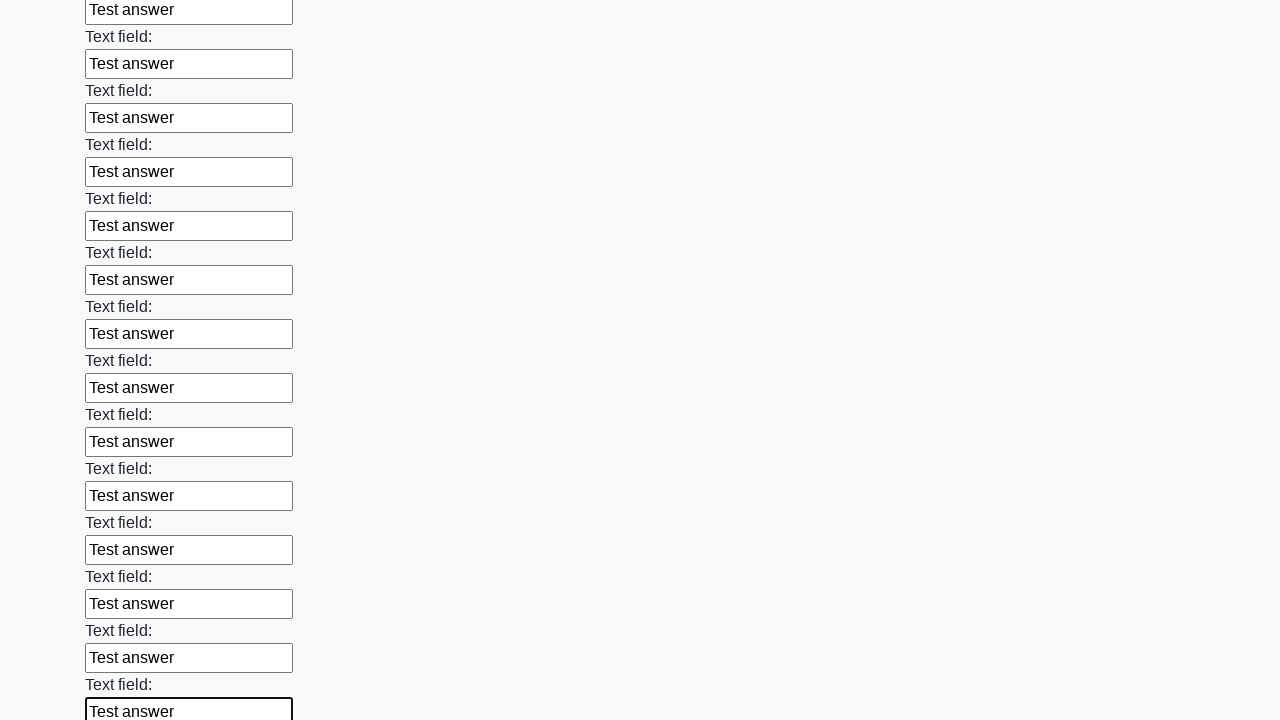

Filled input field with 'Test answer'
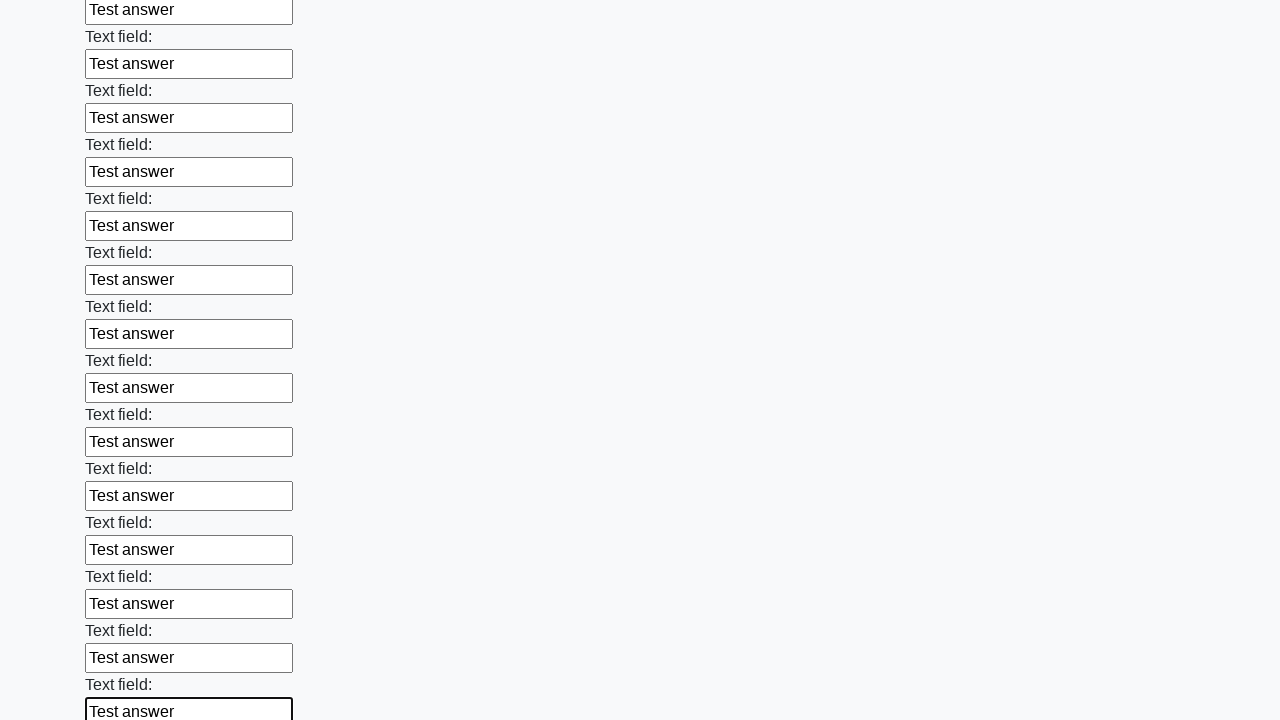

Filled input field with 'Test answer'
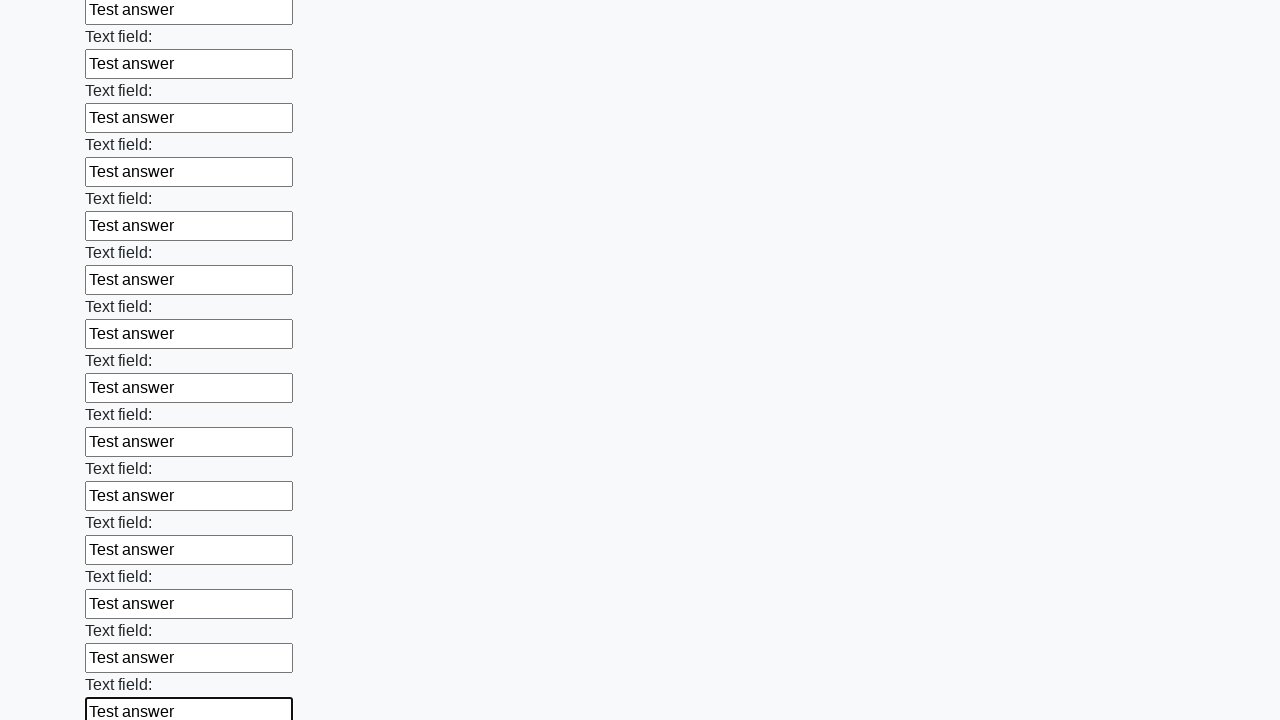

Filled input field with 'Test answer'
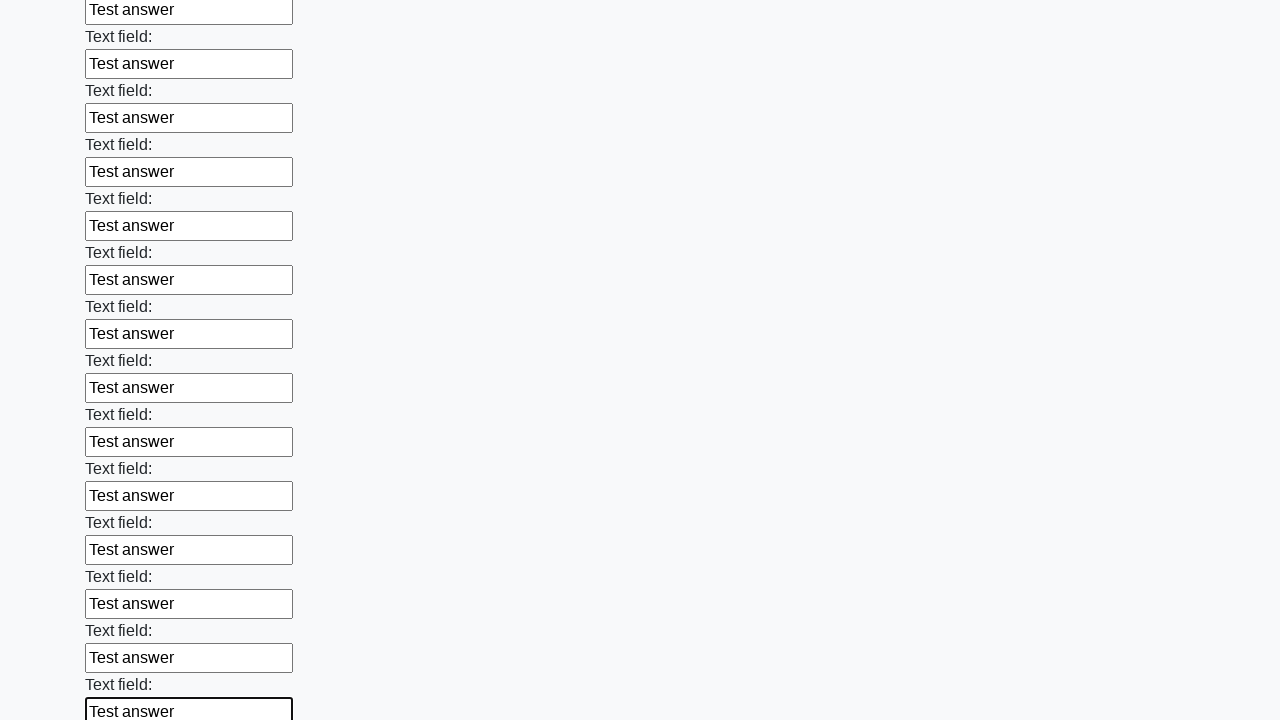

Filled input field with 'Test answer'
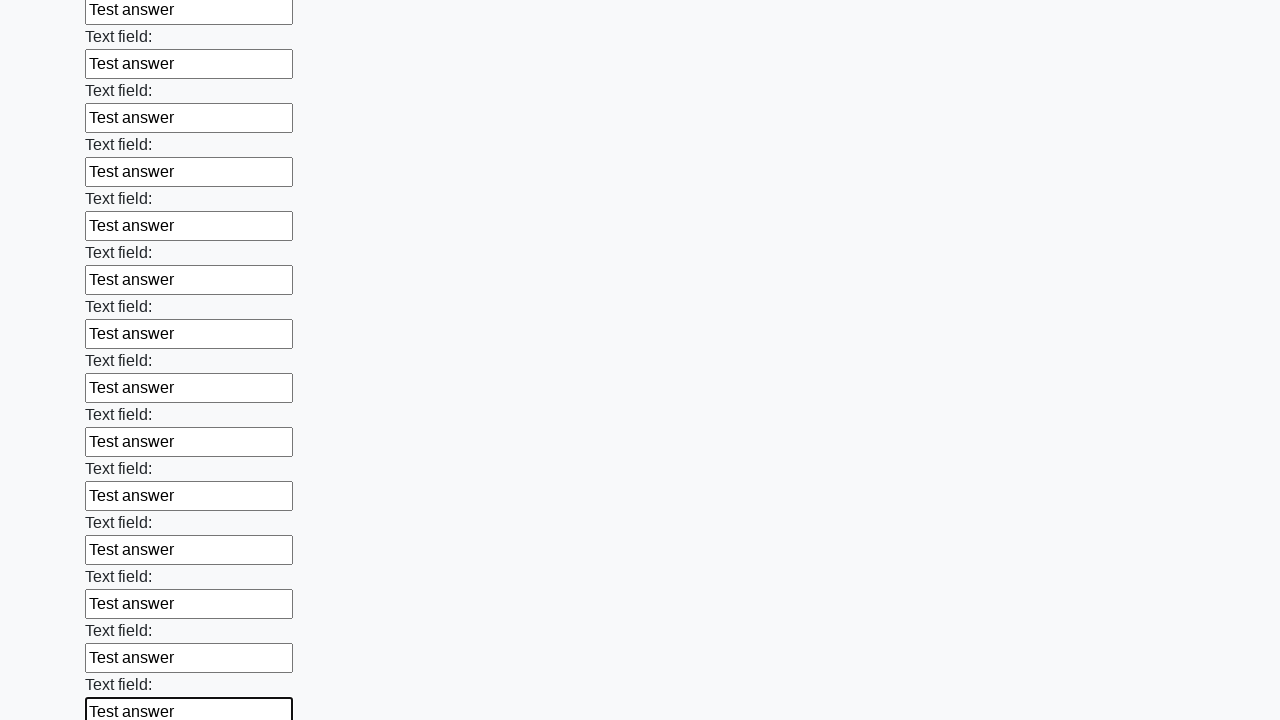

Filled input field with 'Test answer'
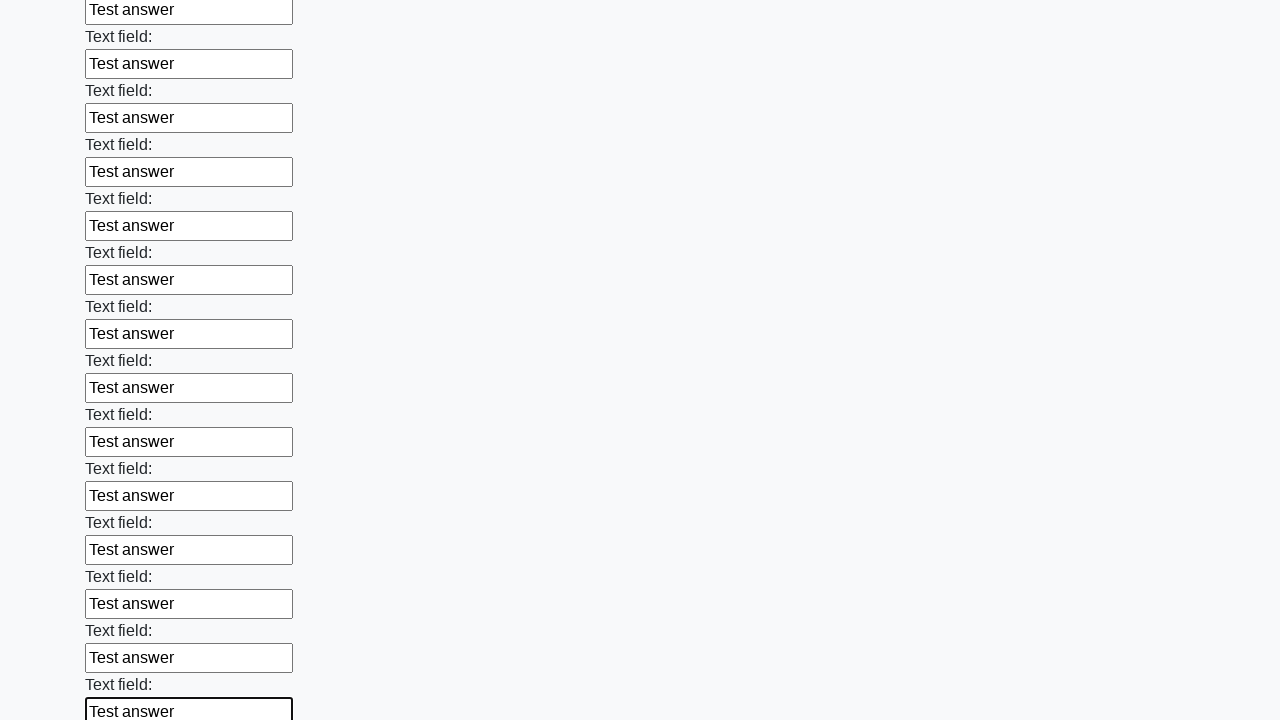

Filled input field with 'Test answer'
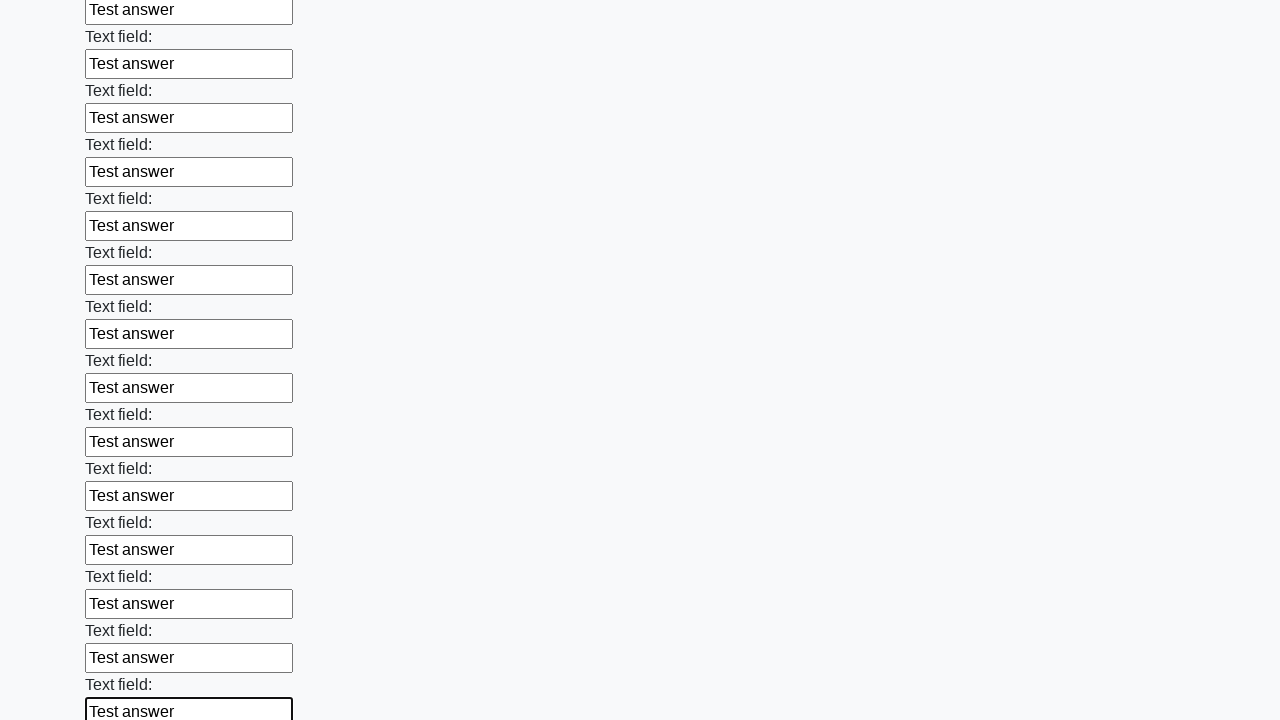

Filled input field with 'Test answer'
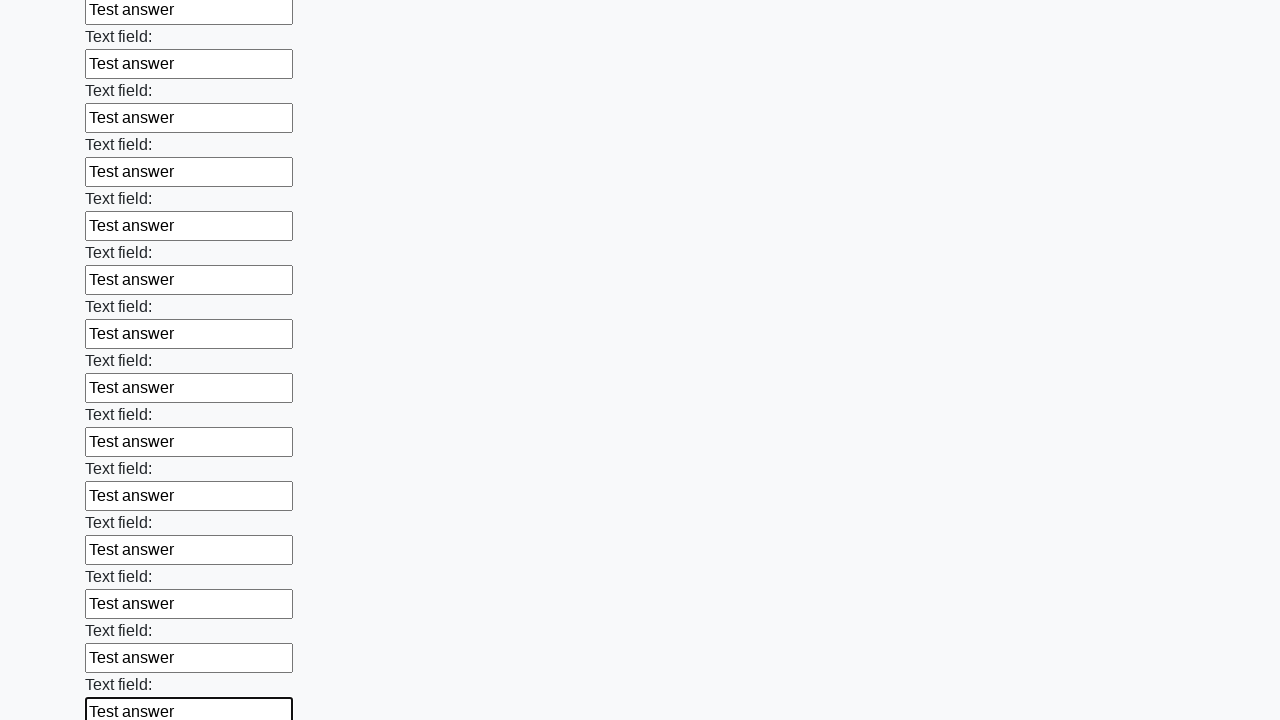

Filled input field with 'Test answer'
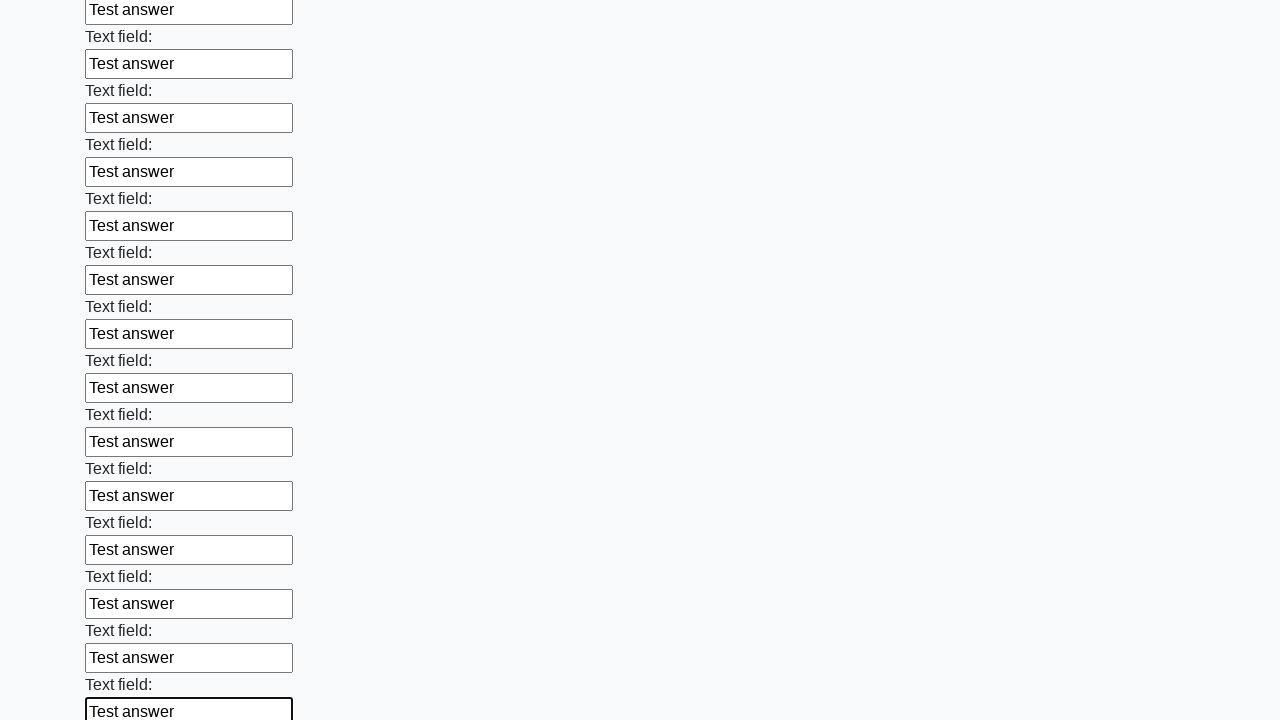

Filled input field with 'Test answer'
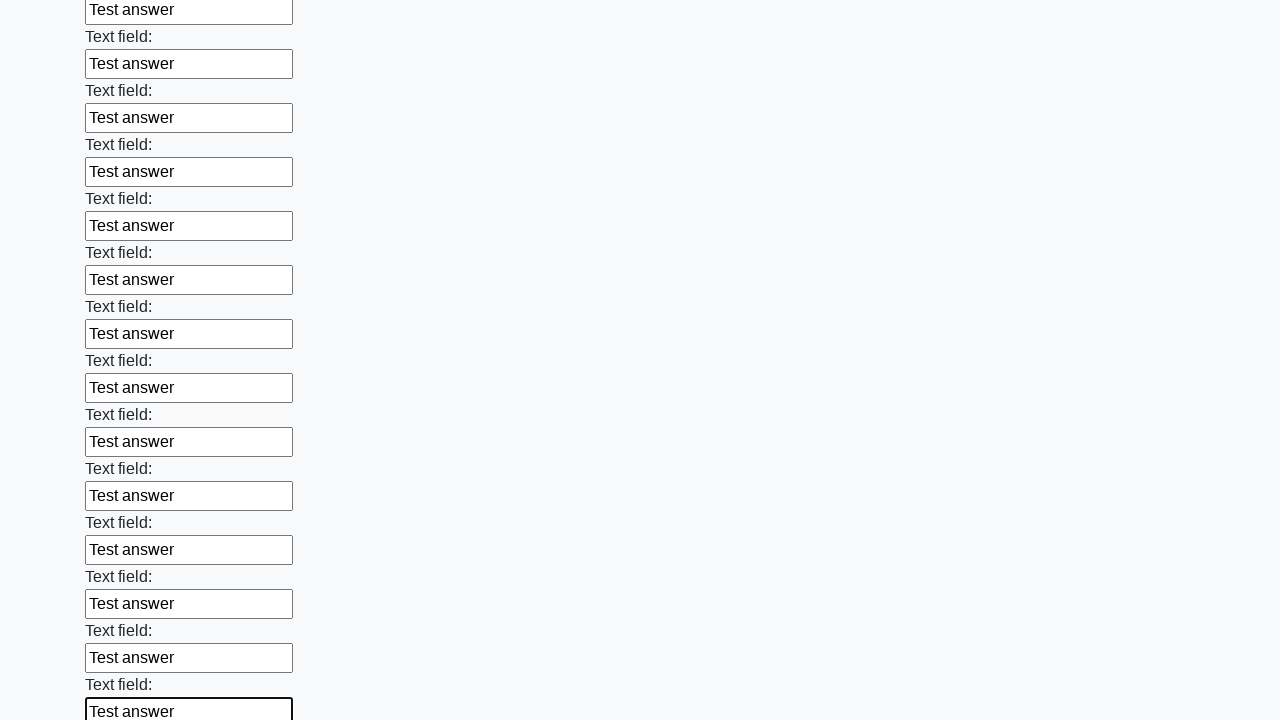

Filled input field with 'Test answer'
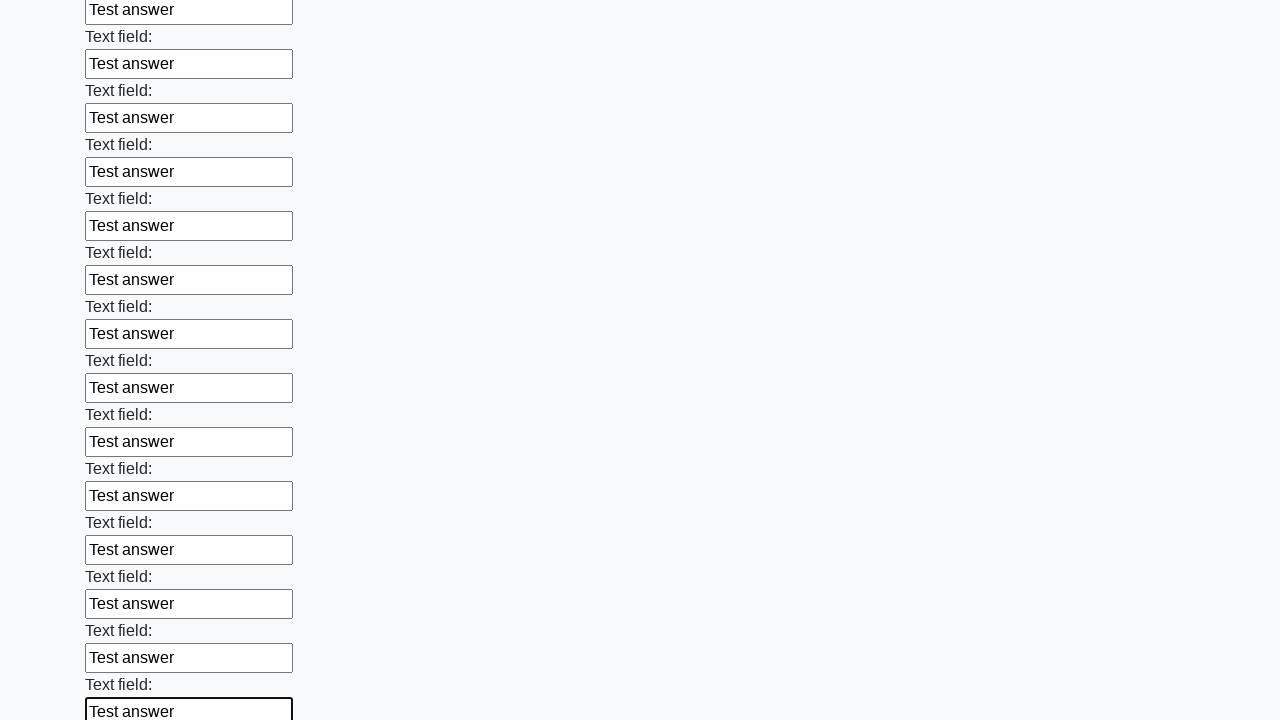

Filled input field with 'Test answer'
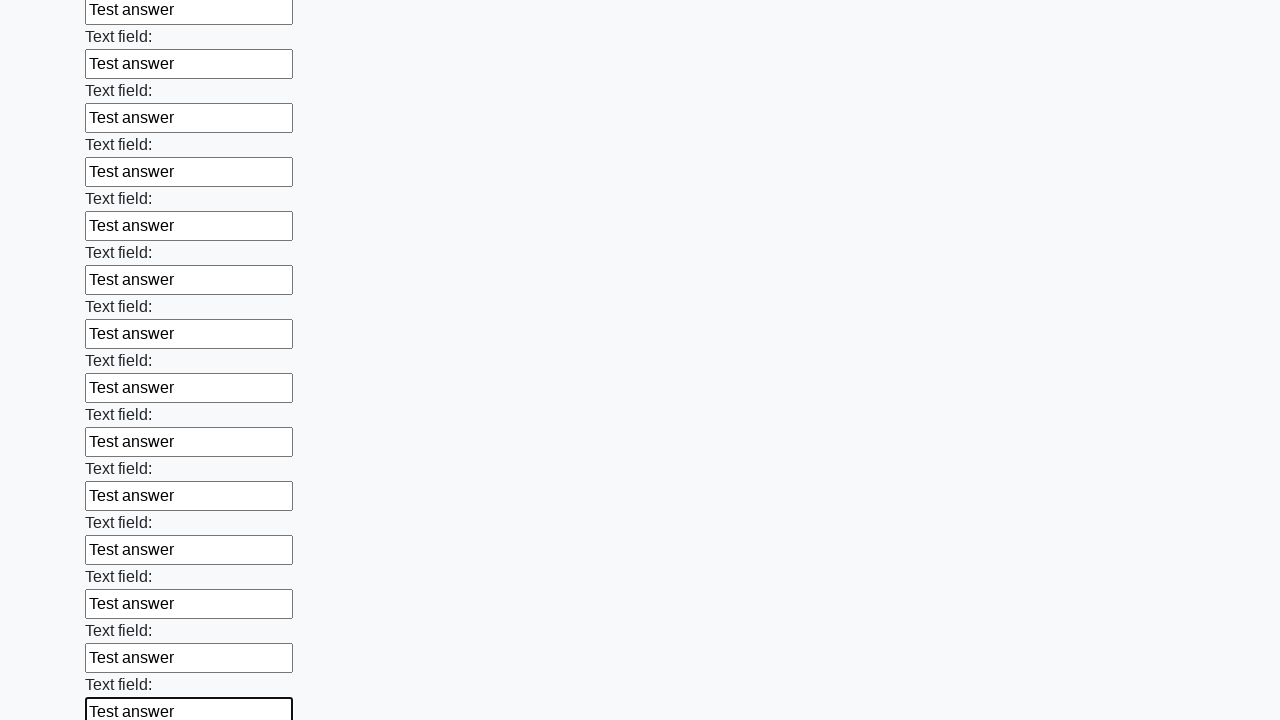

Filled input field with 'Test answer'
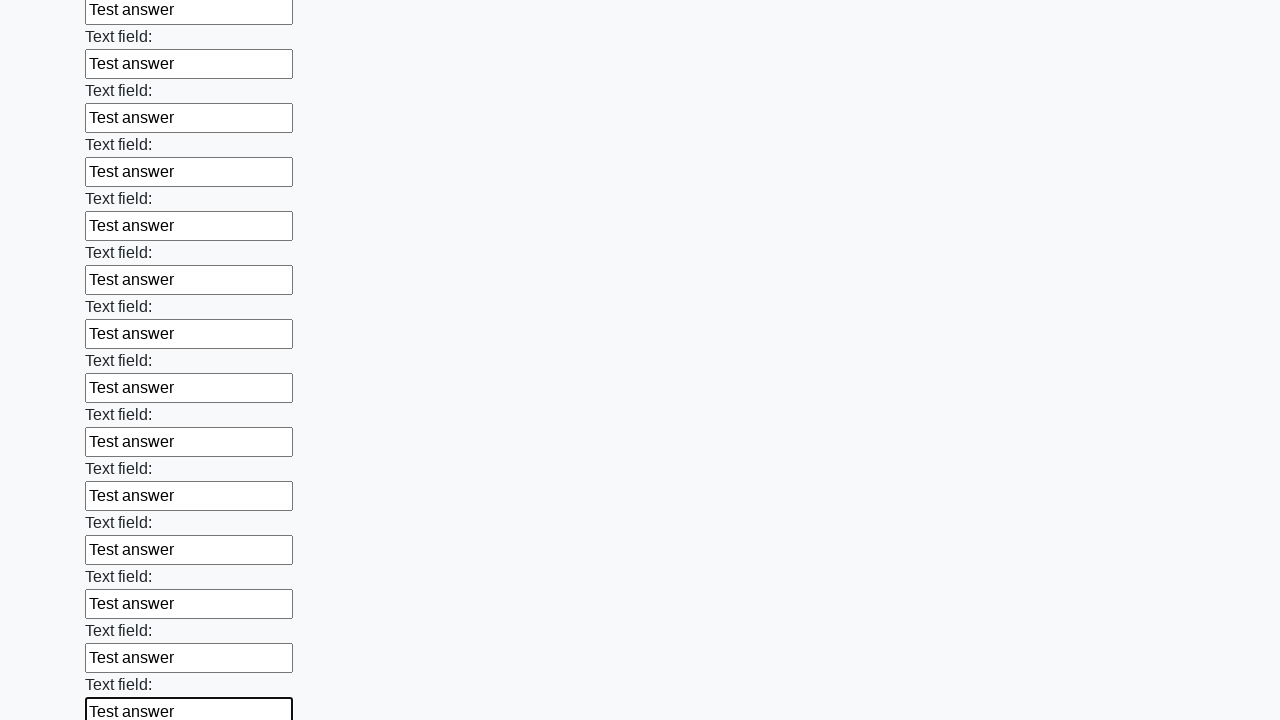

Filled input field with 'Test answer'
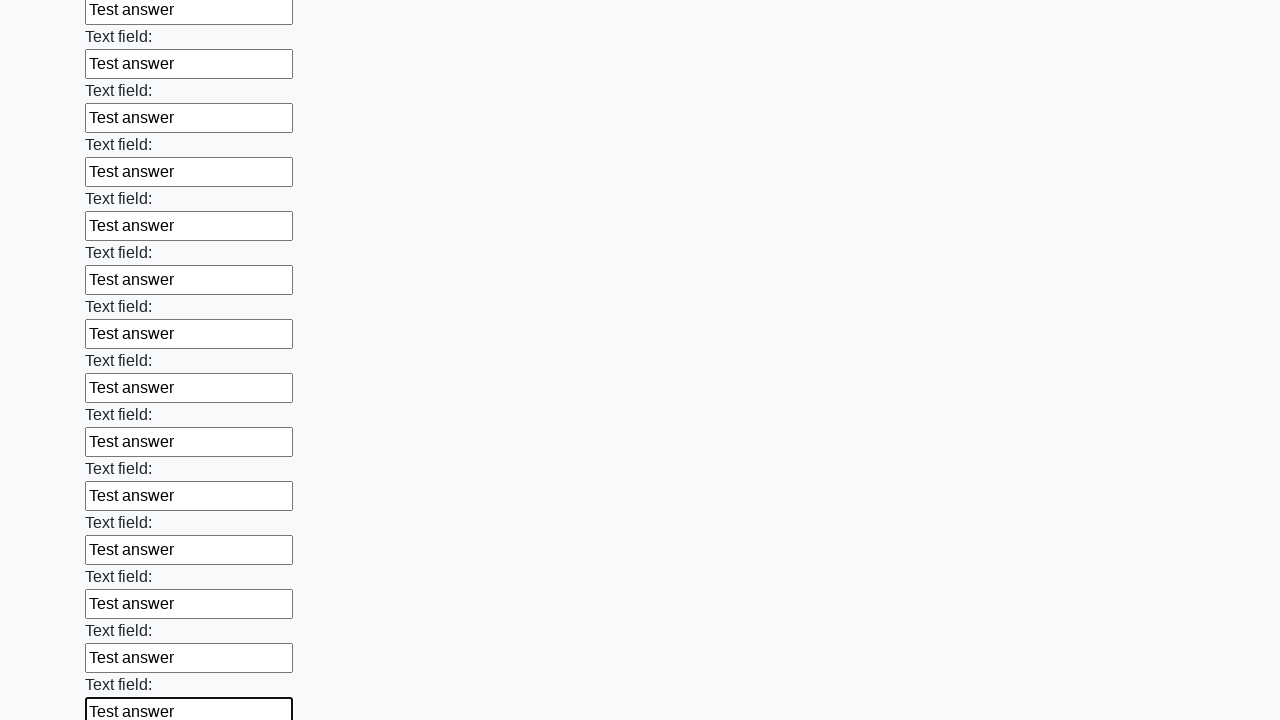

Filled input field with 'Test answer'
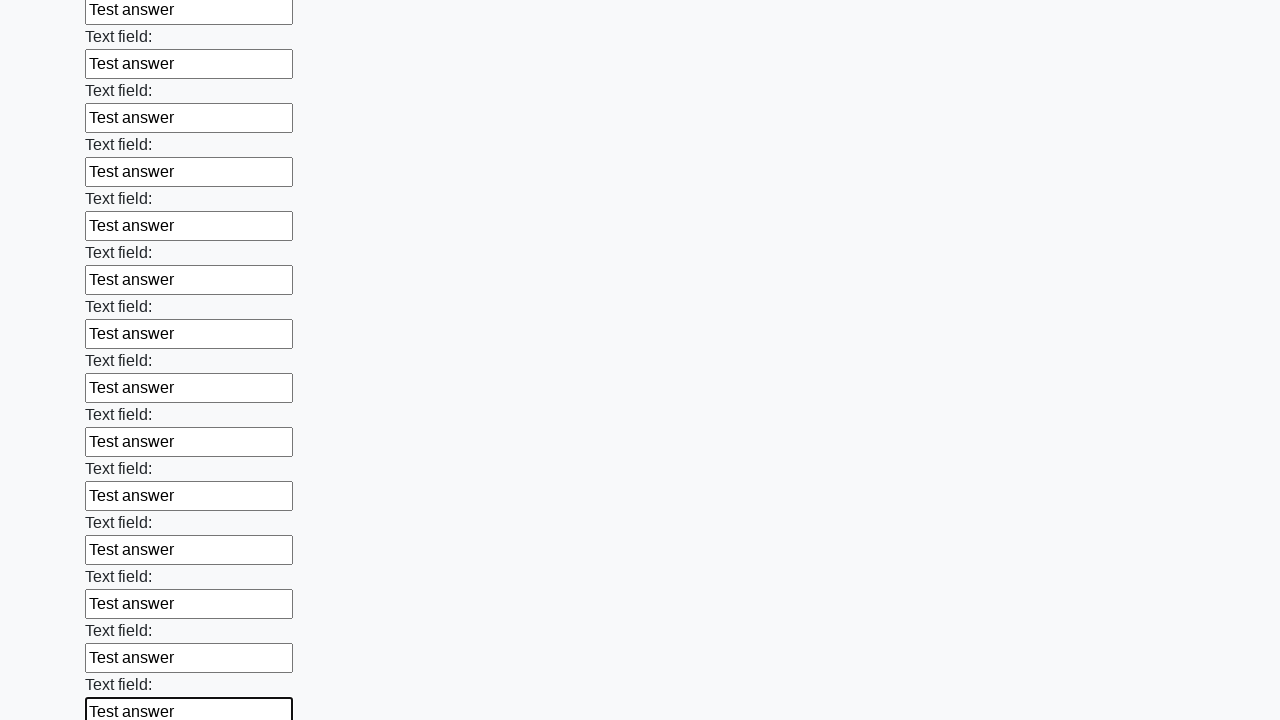

Filled input field with 'Test answer'
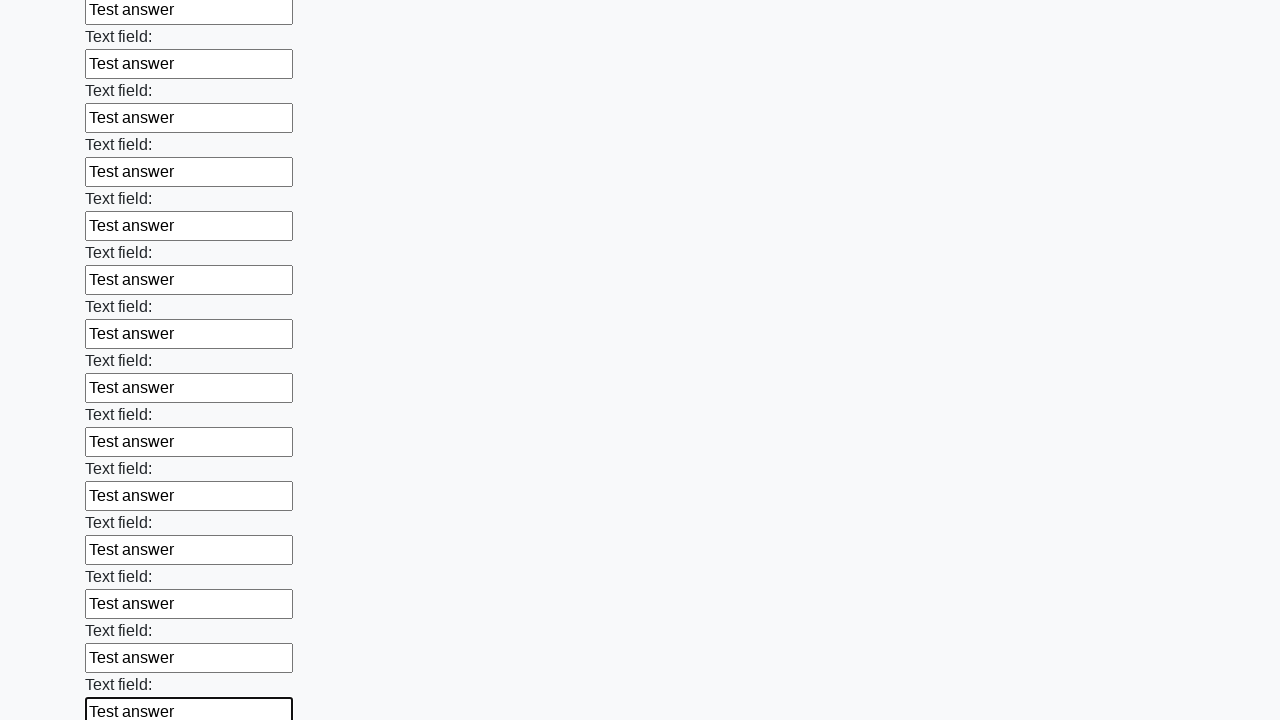

Filled input field with 'Test answer'
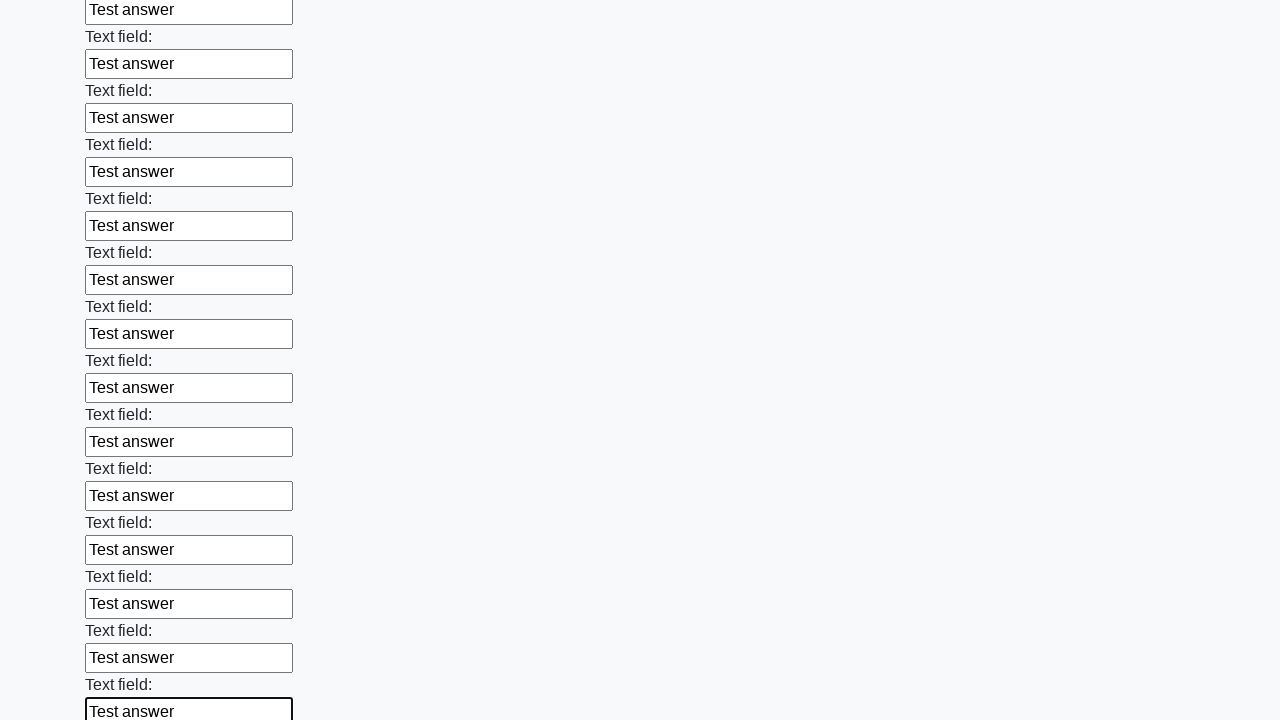

Filled input field with 'Test answer'
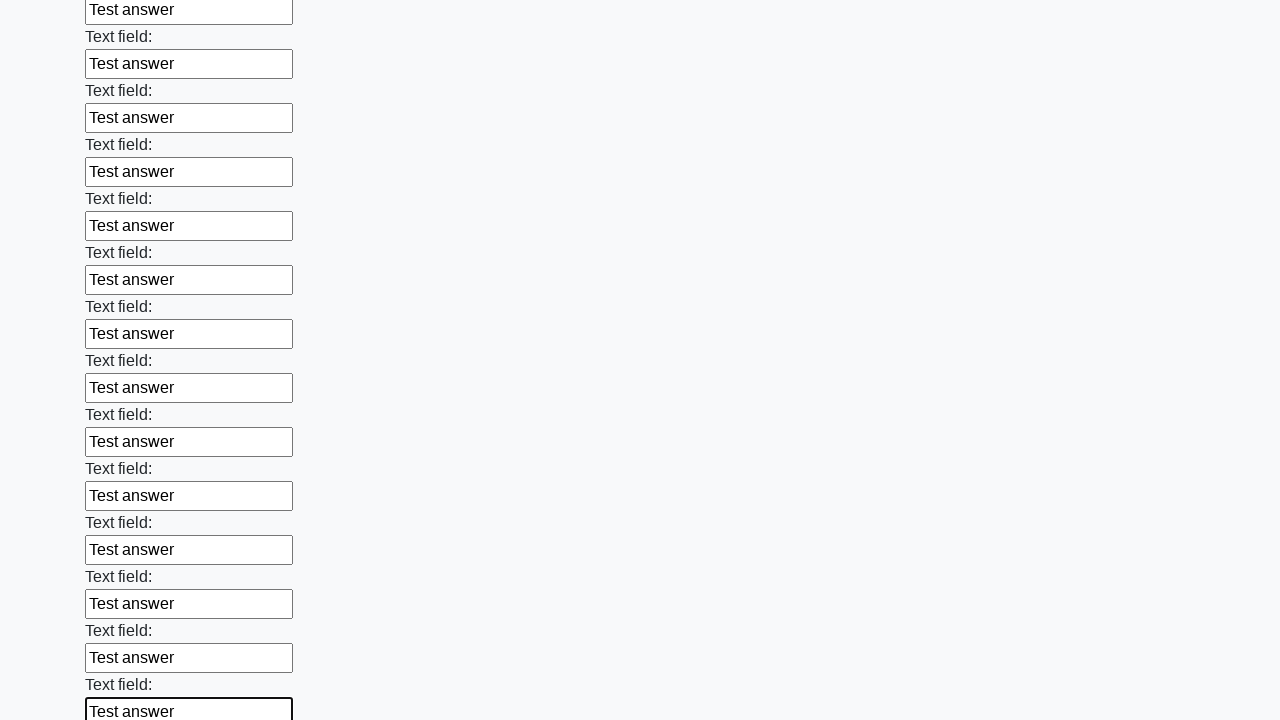

Filled input field with 'Test answer'
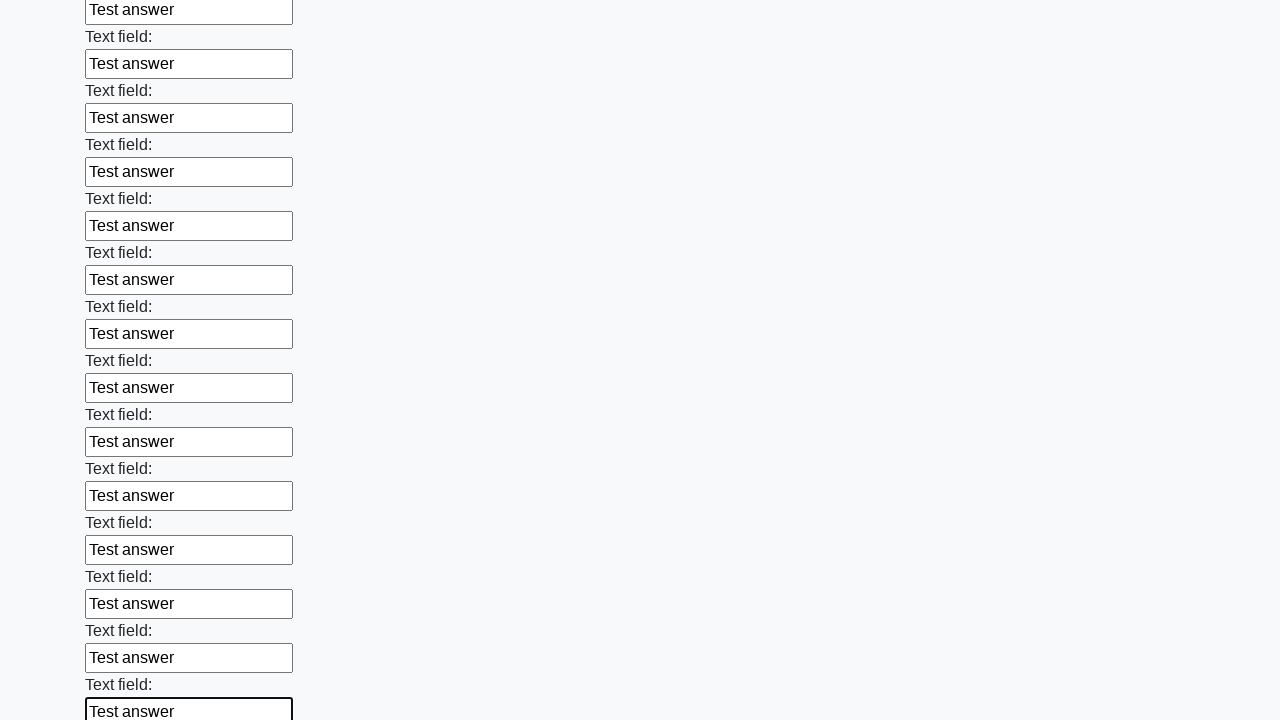

Filled input field with 'Test answer'
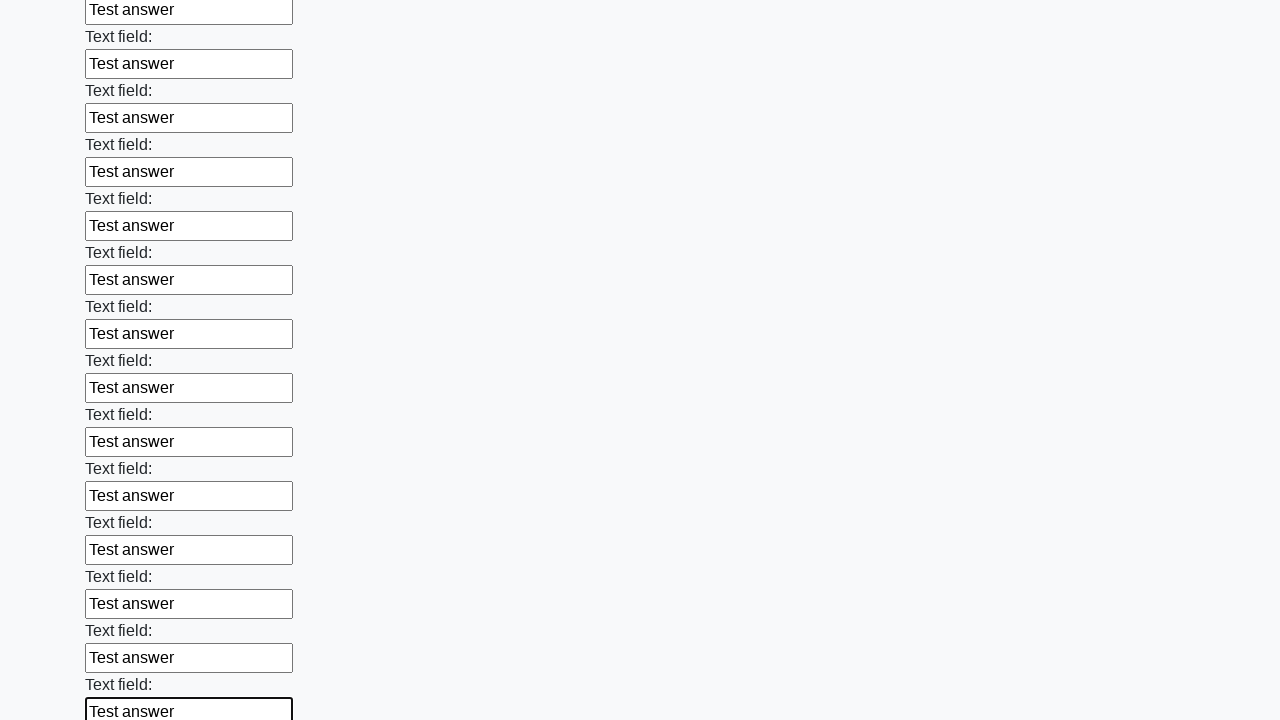

Filled input field with 'Test answer'
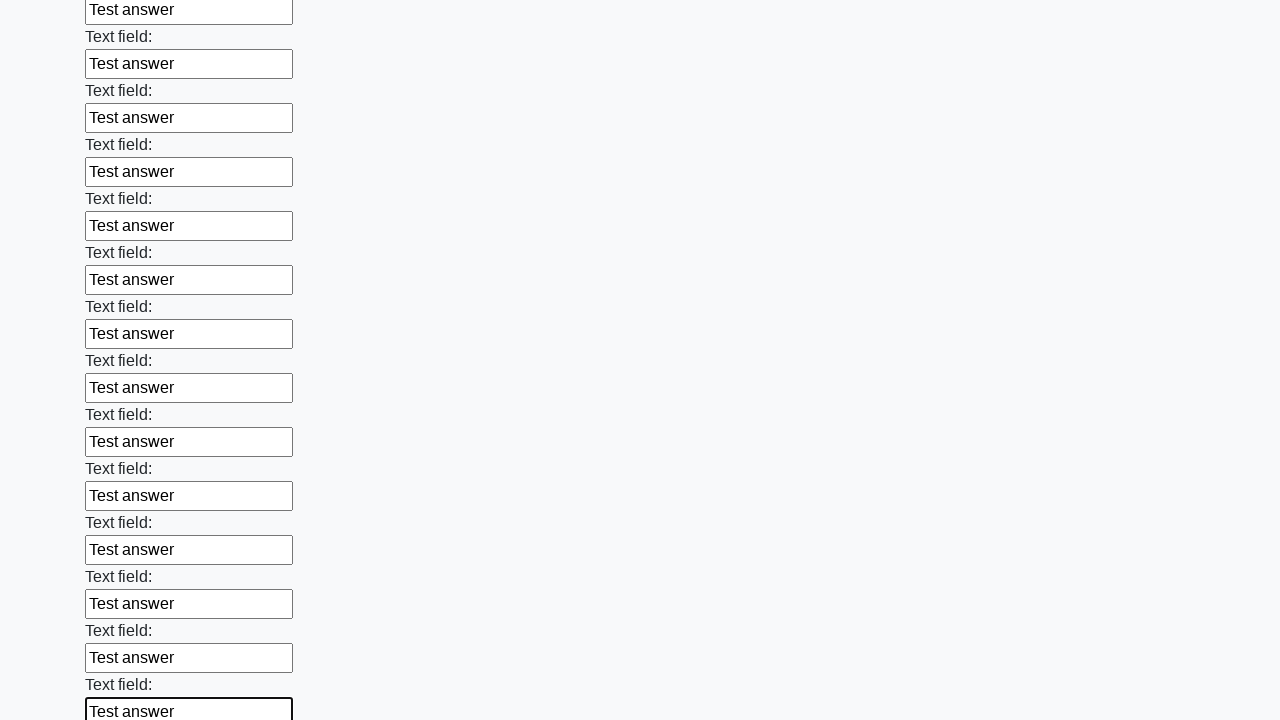

Filled input field with 'Test answer'
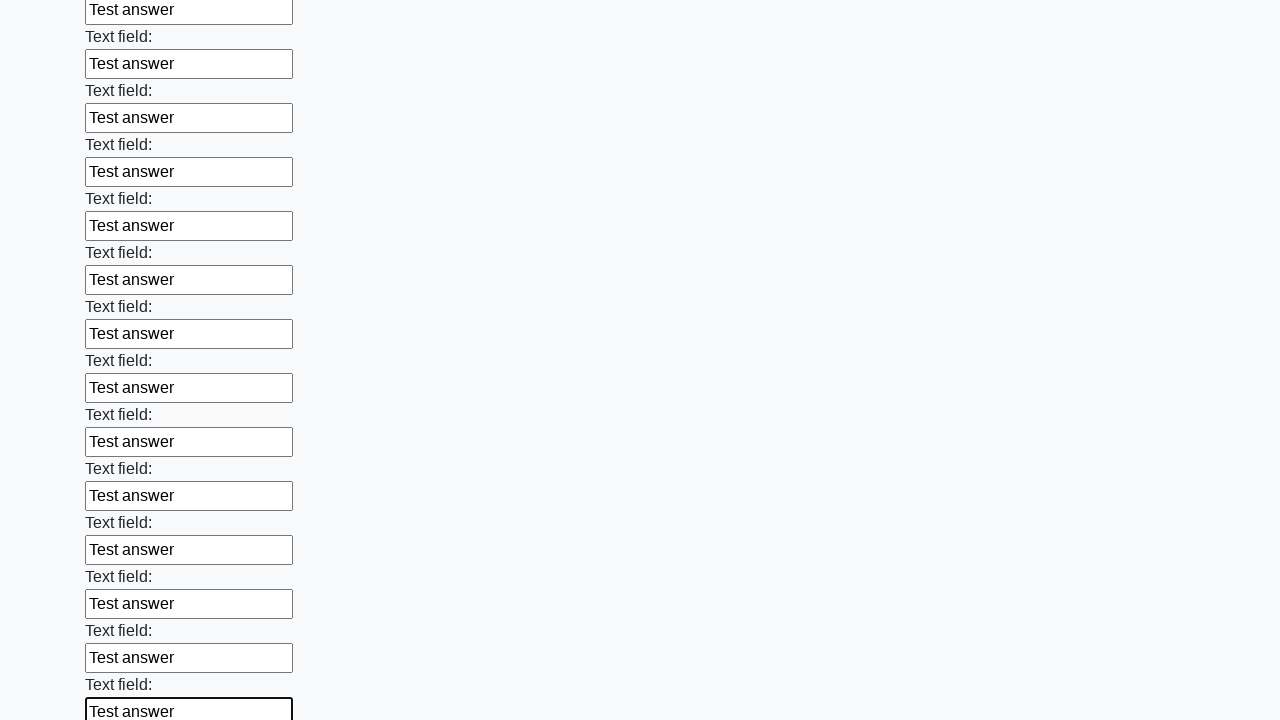

Filled input field with 'Test answer'
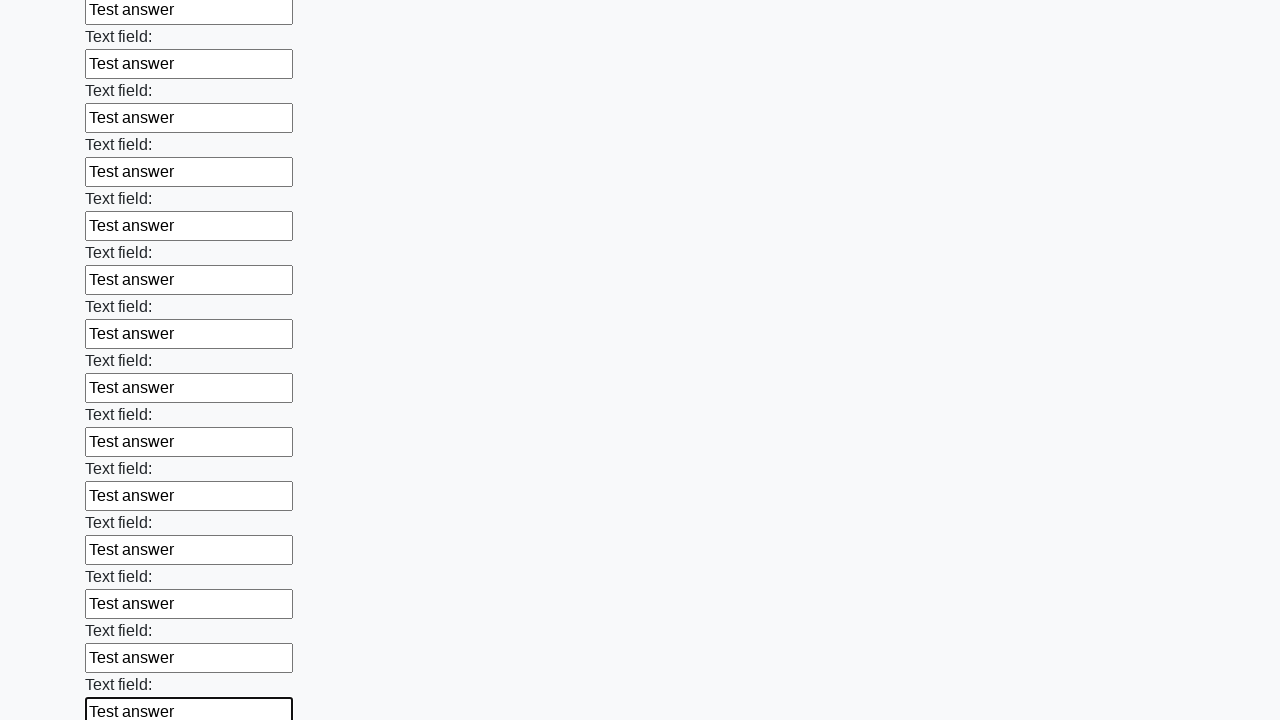

Filled input field with 'Test answer'
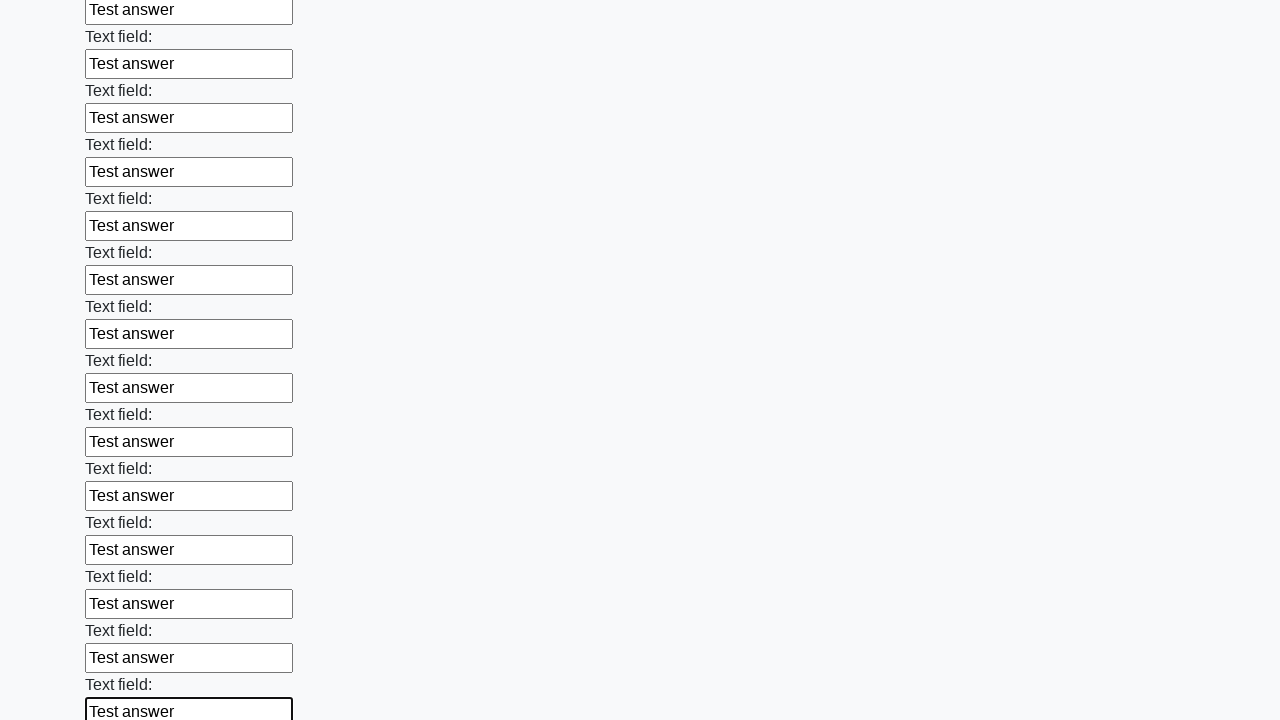

Filled input field with 'Test answer'
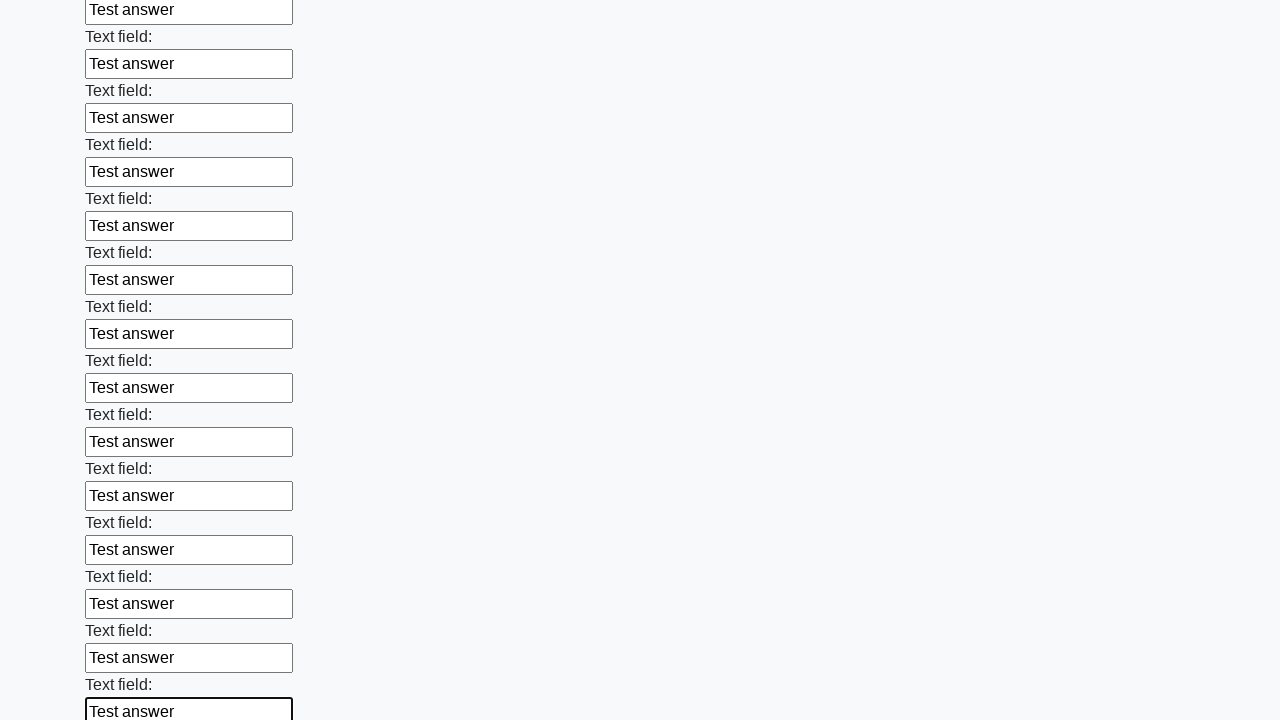

Filled input field with 'Test answer'
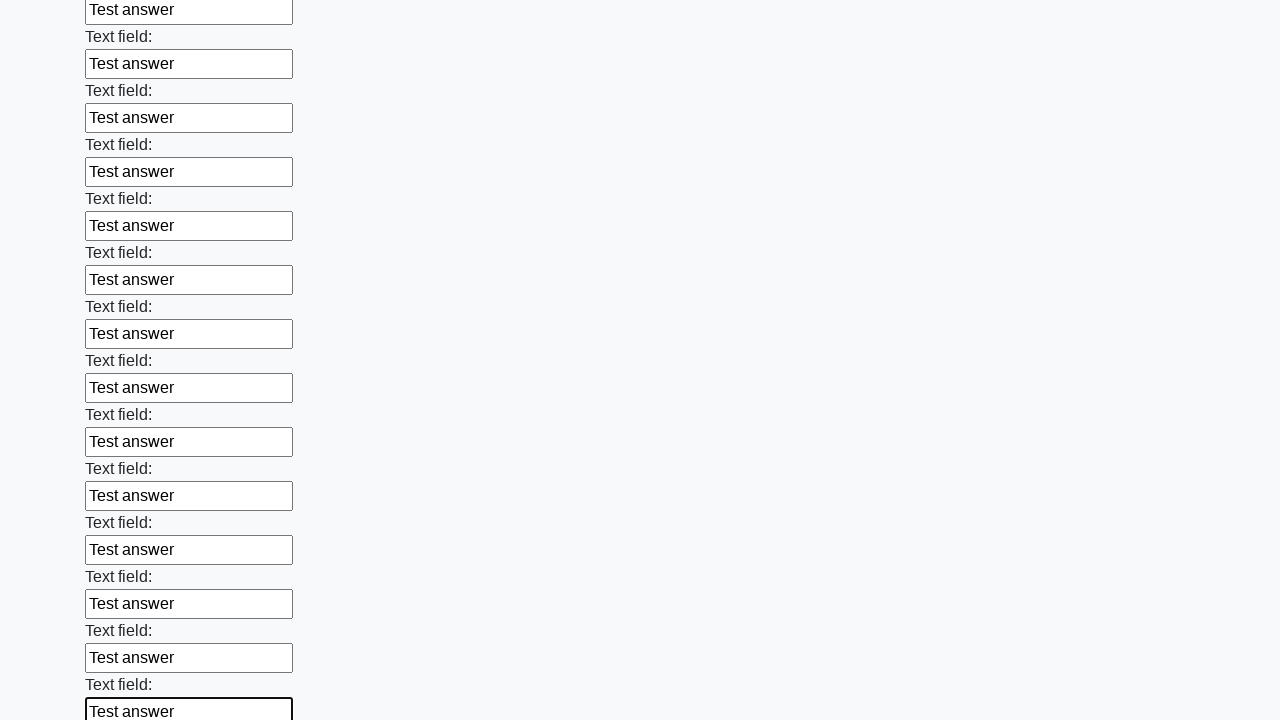

Filled input field with 'Test answer'
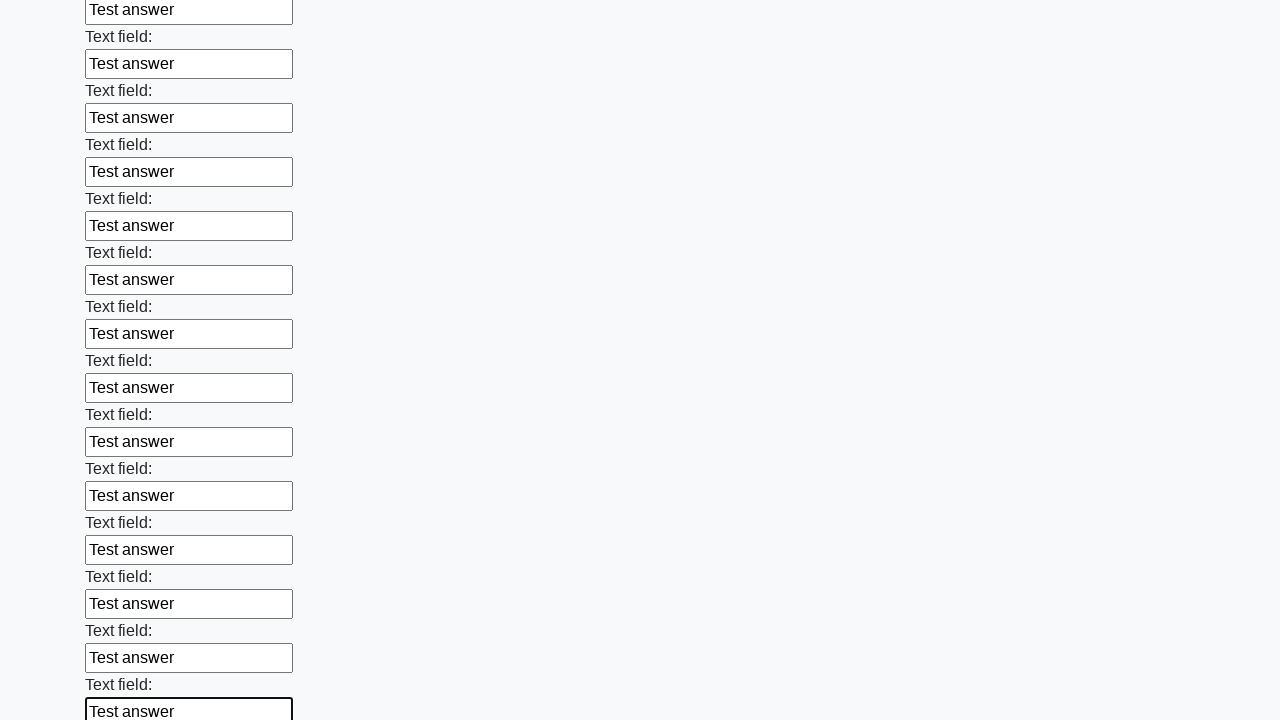

Filled input field with 'Test answer'
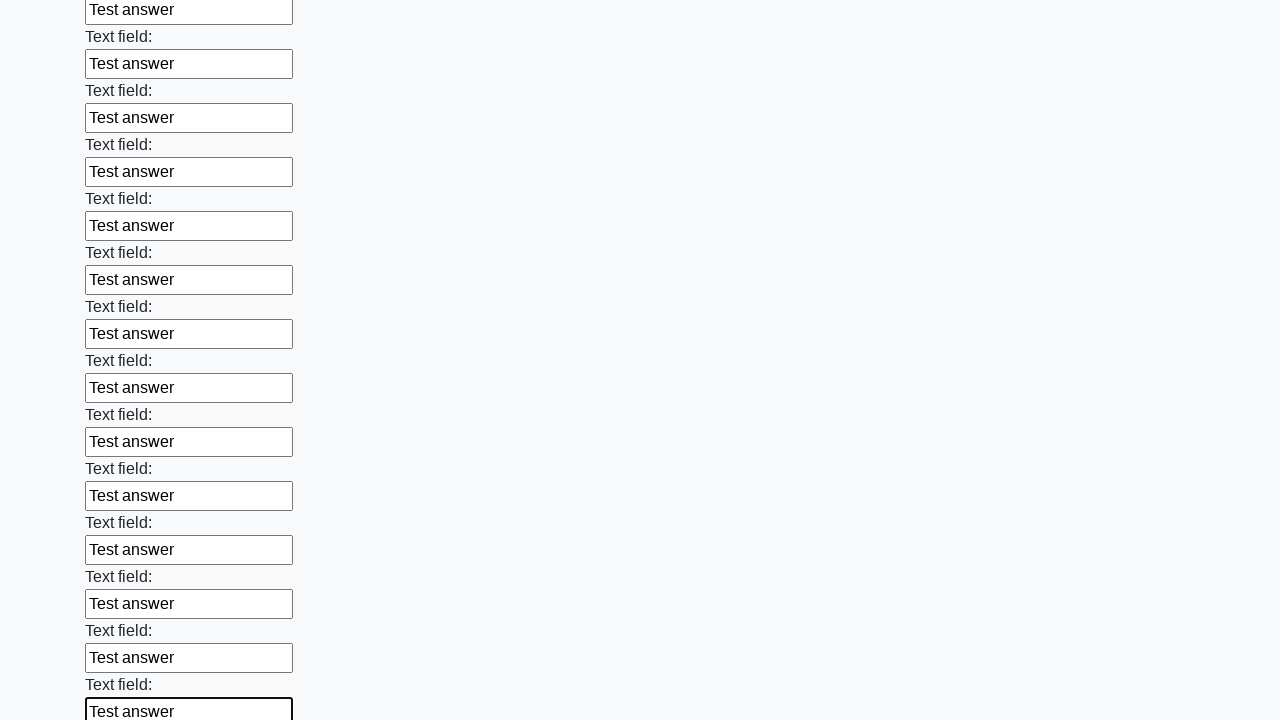

Filled input field with 'Test answer'
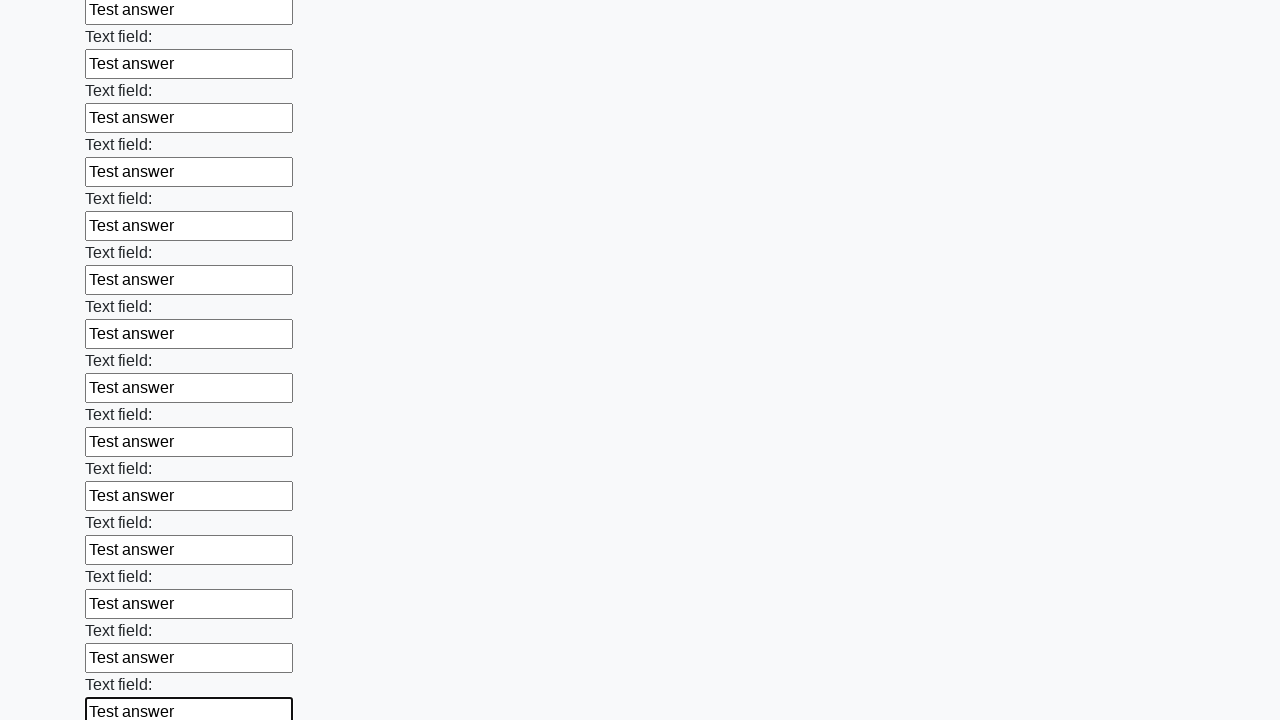

Filled input field with 'Test answer'
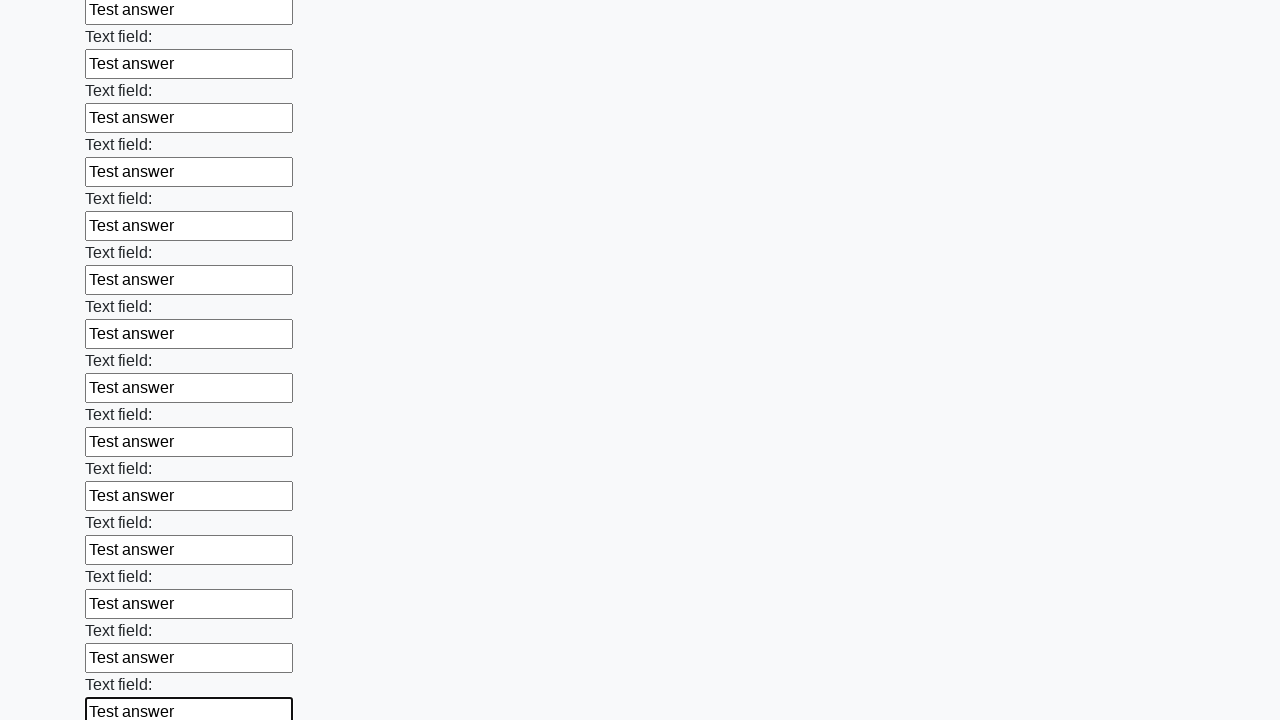

Filled input field with 'Test answer'
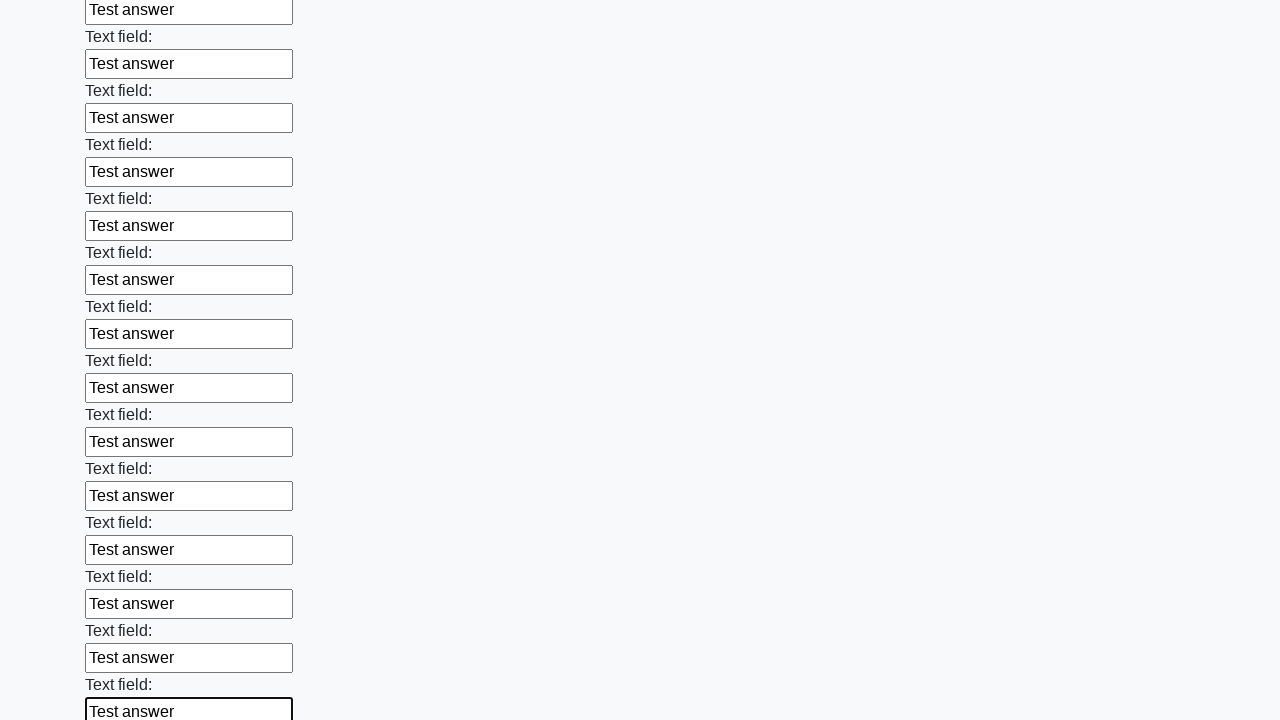

Filled input field with 'Test answer'
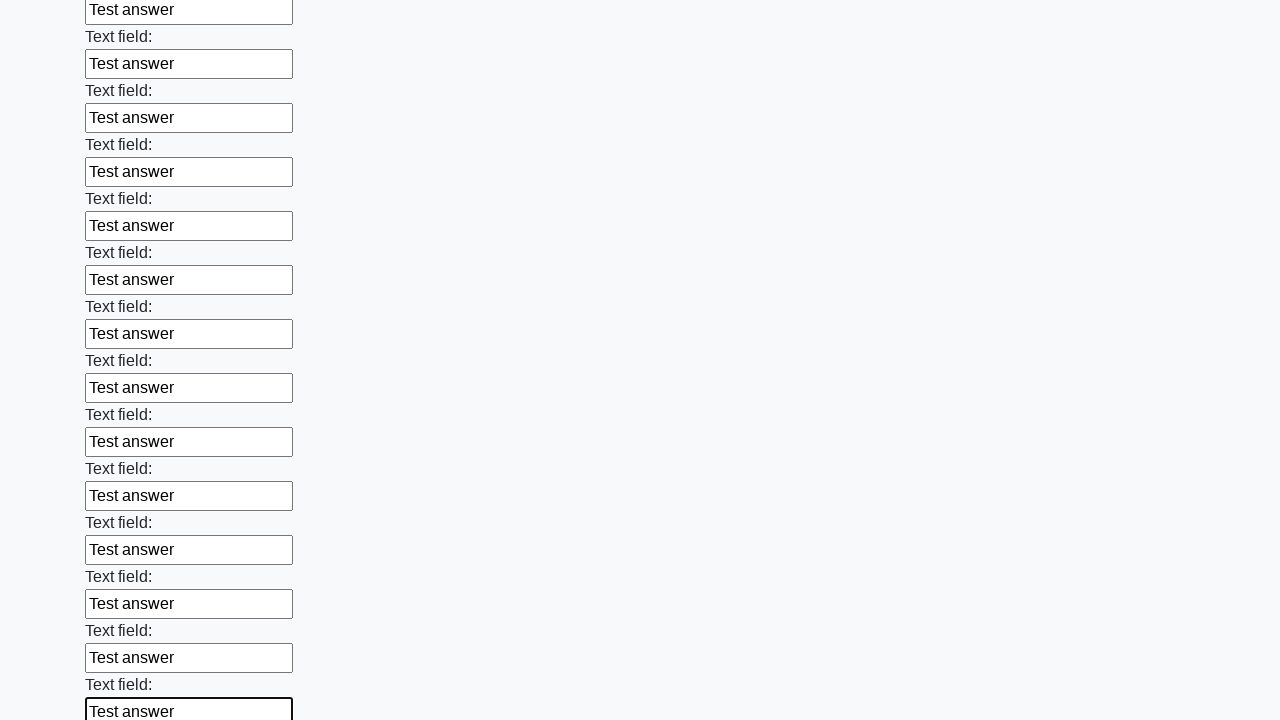

Filled input field with 'Test answer'
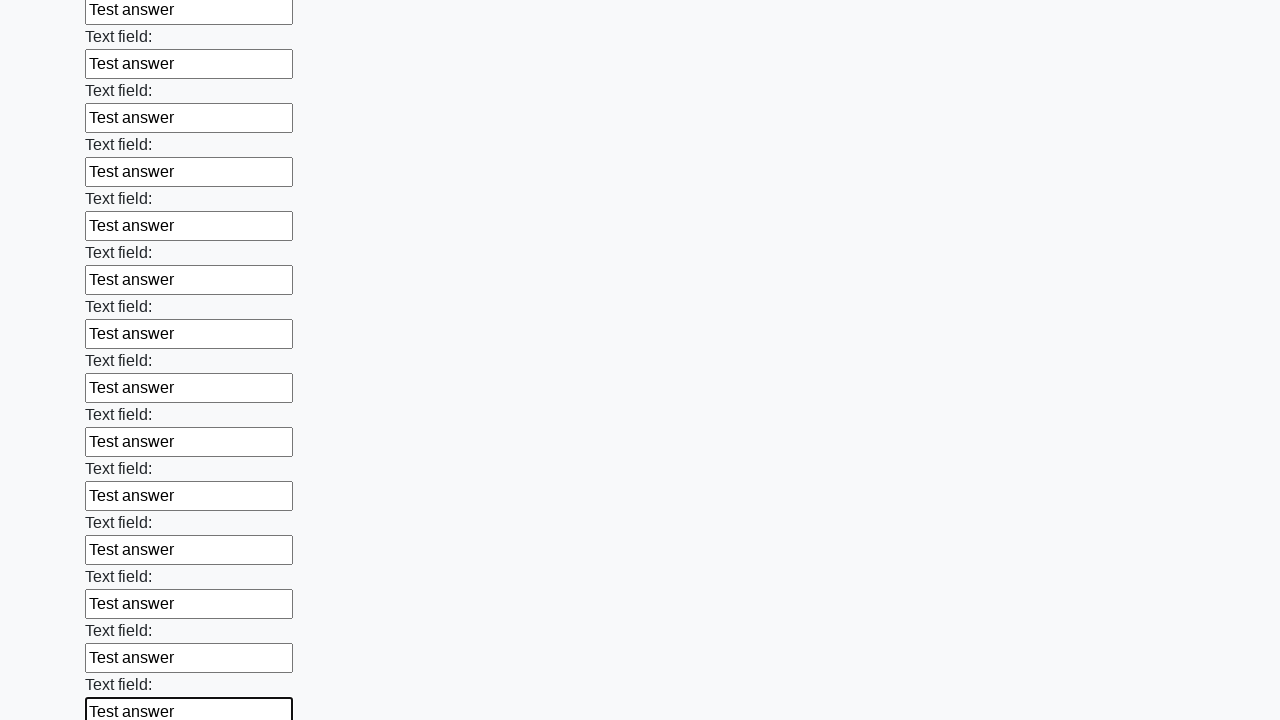

Filled input field with 'Test answer'
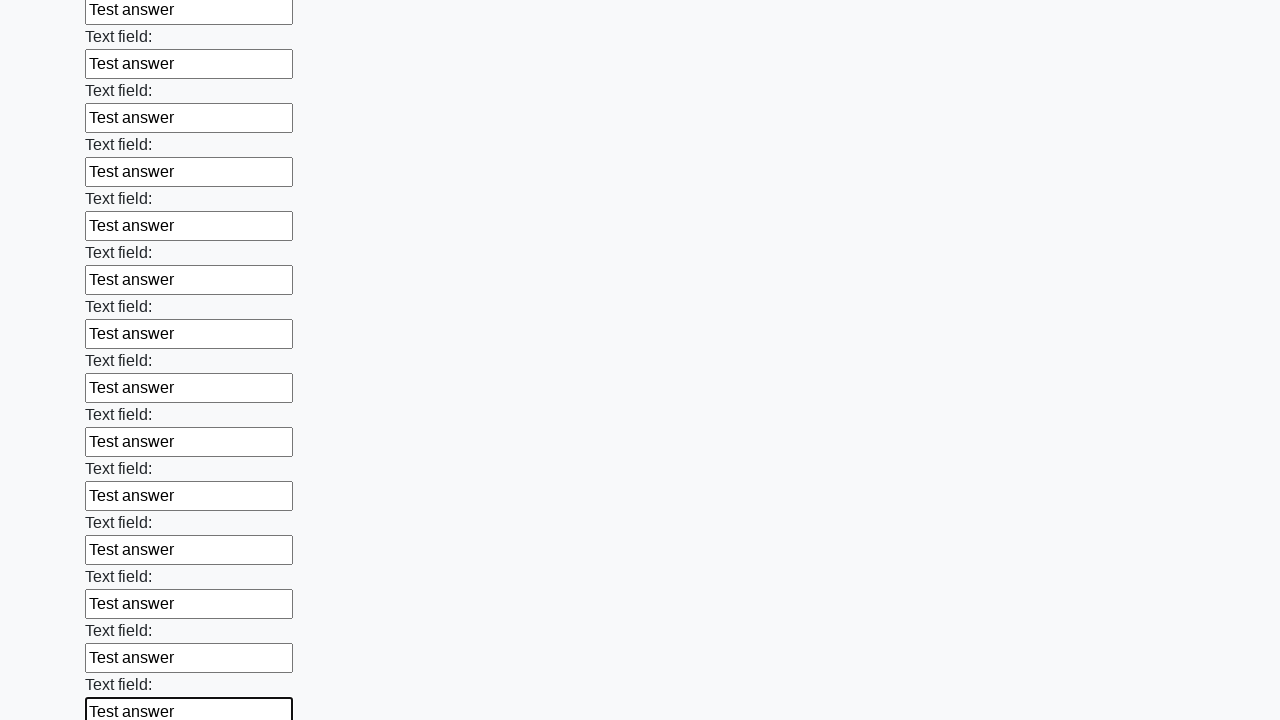

Filled input field with 'Test answer'
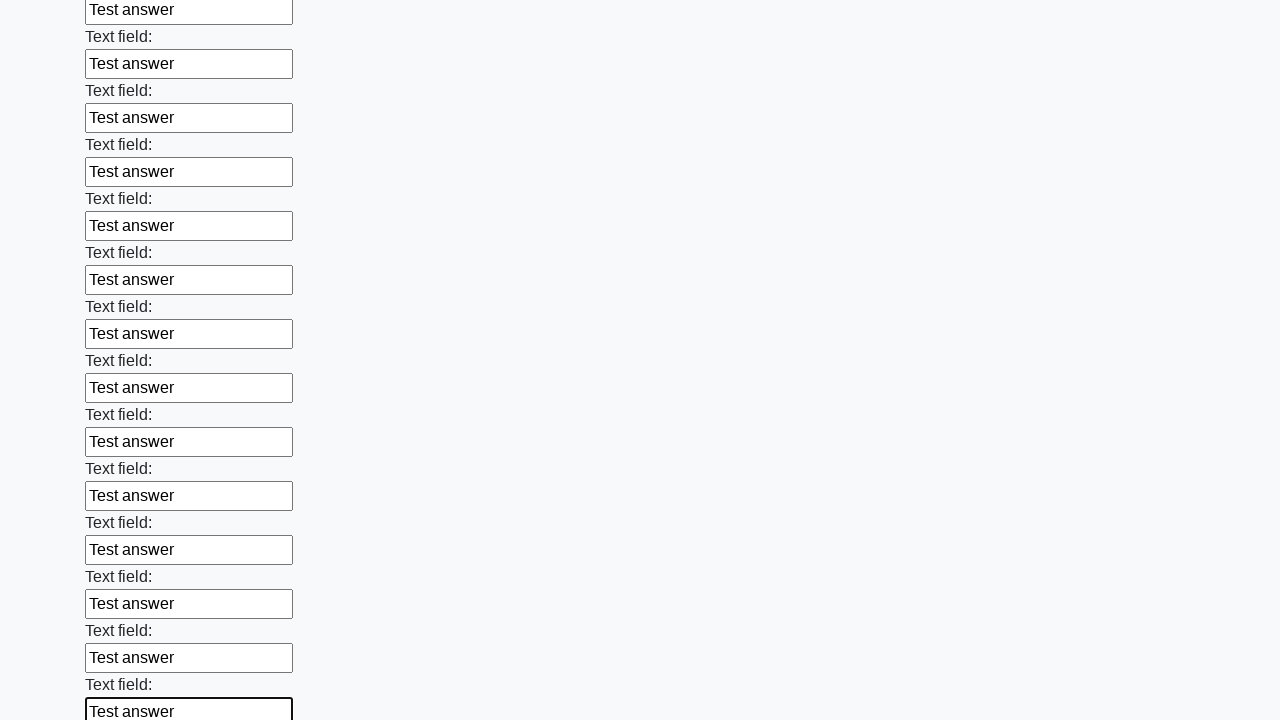

Filled input field with 'Test answer'
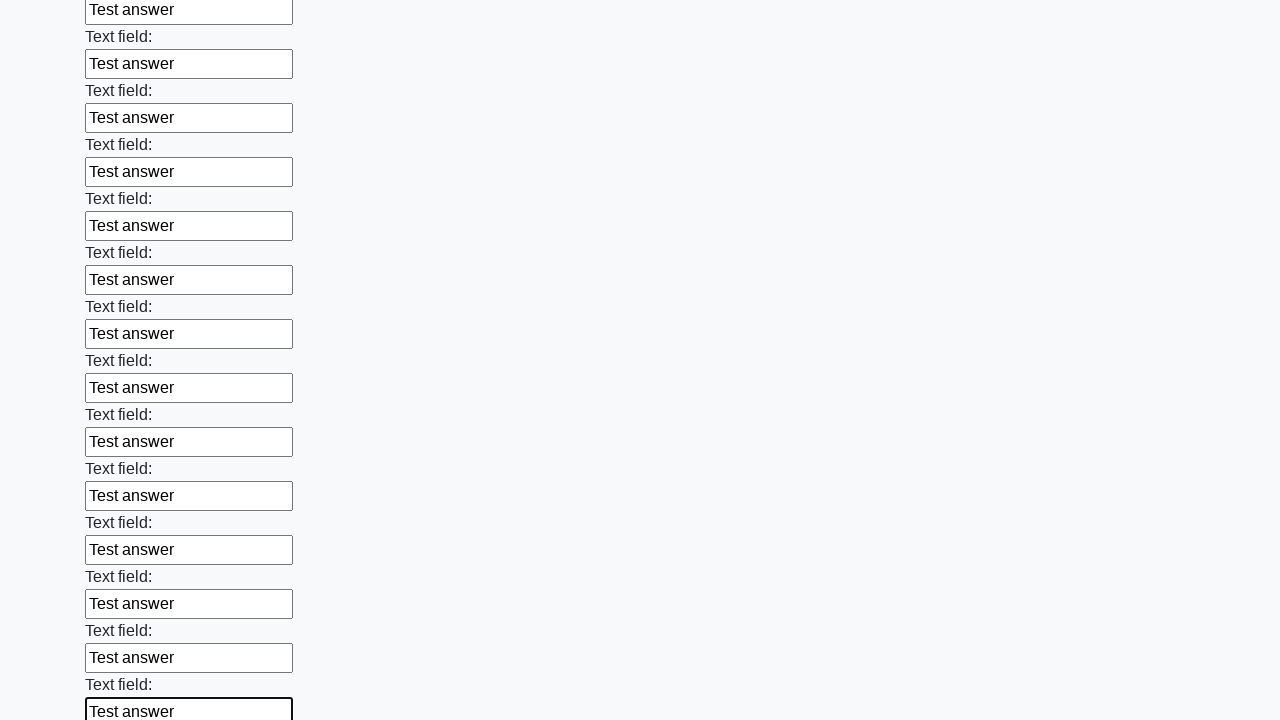

Filled input field with 'Test answer'
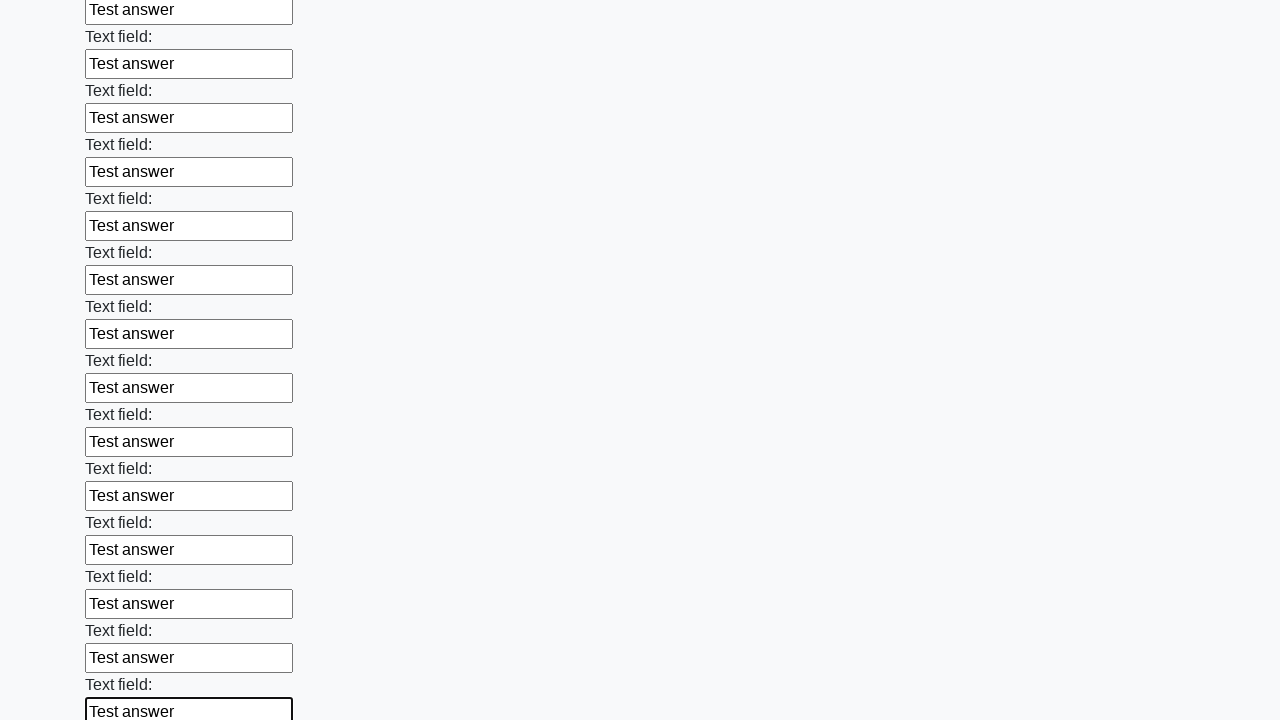

Filled input field with 'Test answer'
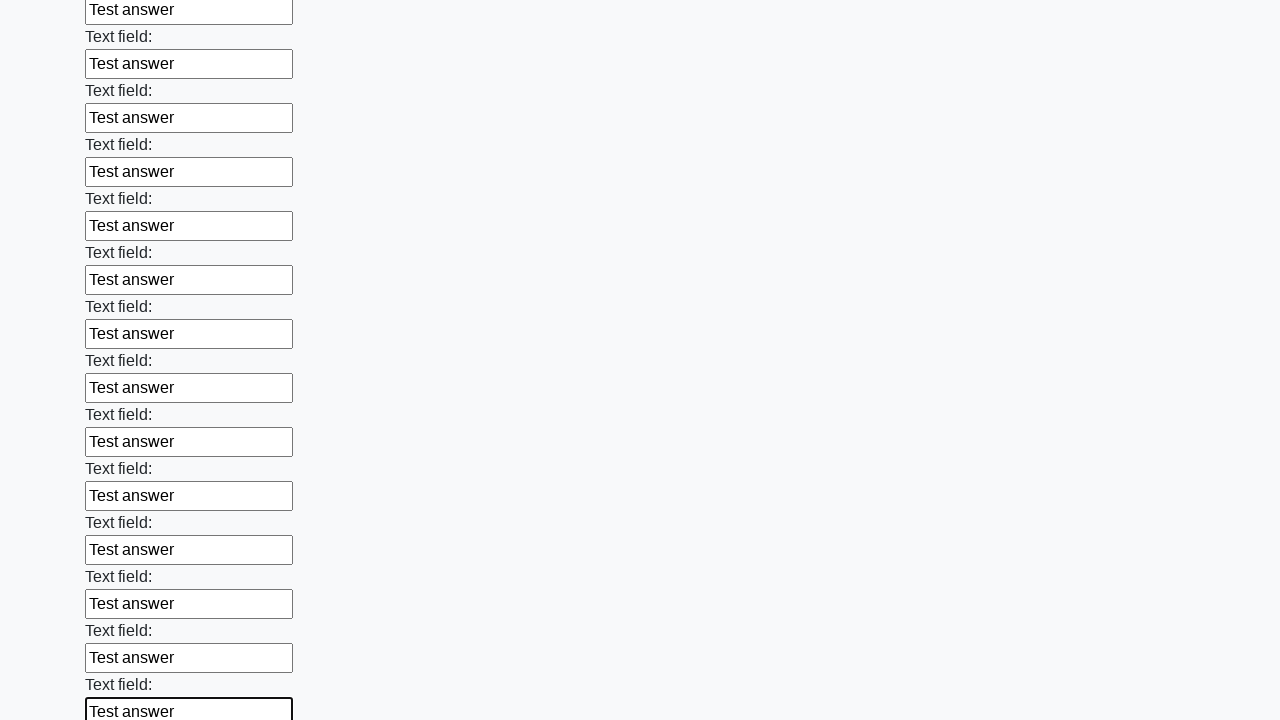

Filled input field with 'Test answer'
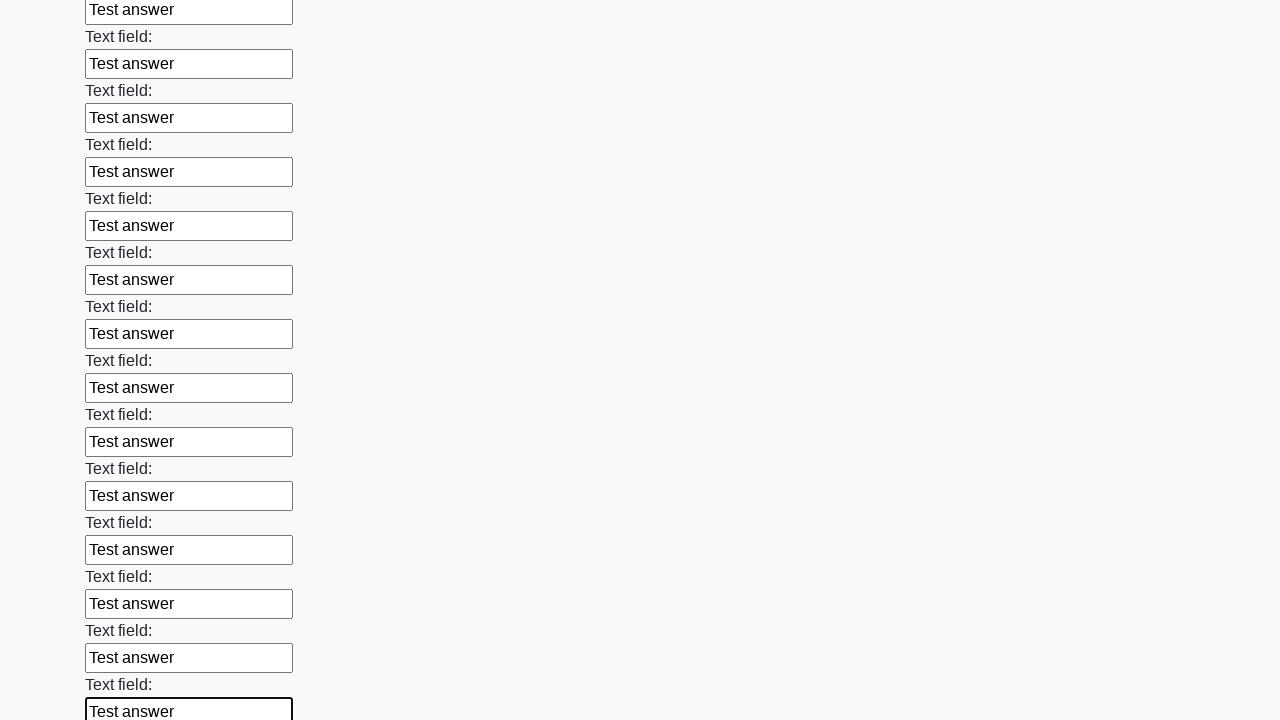

Filled input field with 'Test answer'
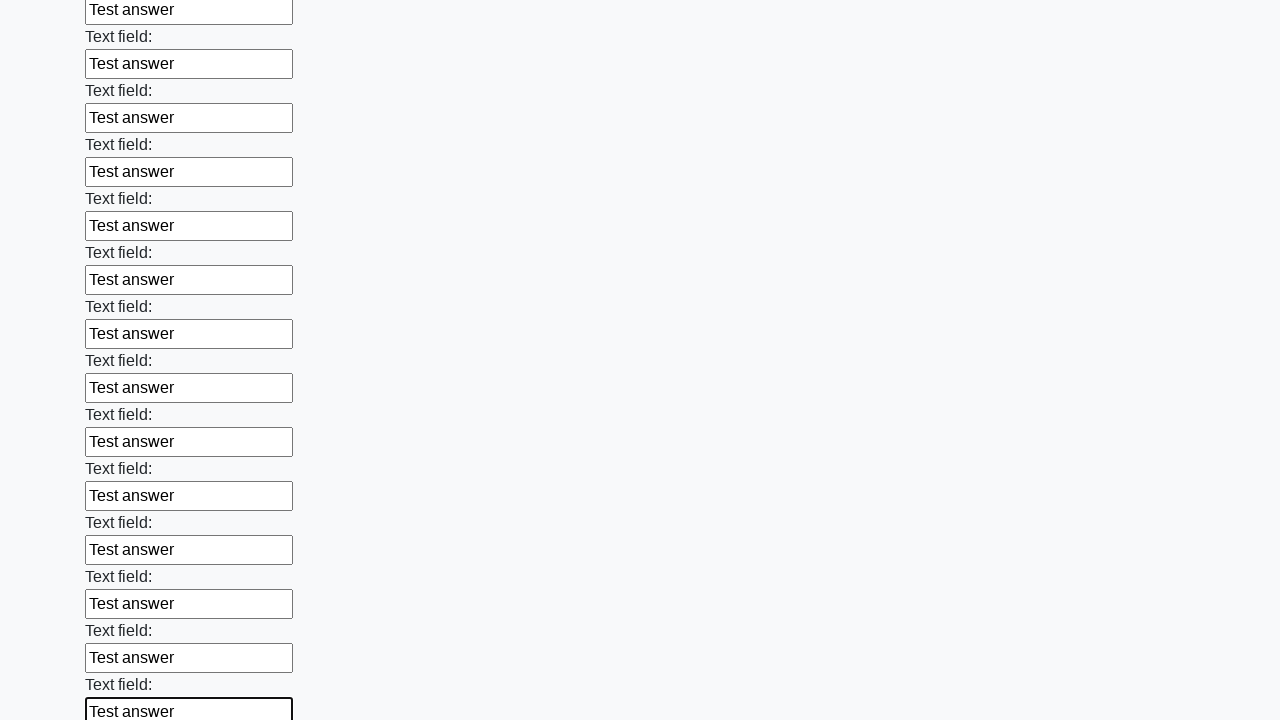

Filled input field with 'Test answer'
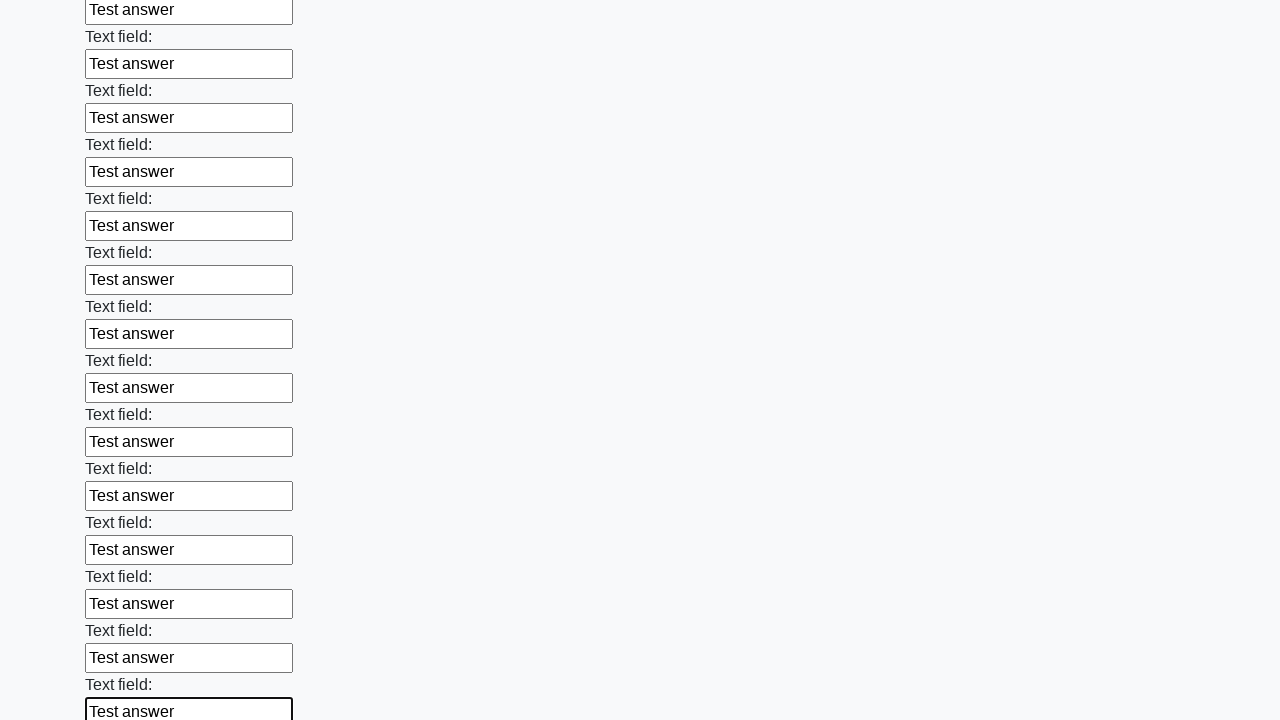

Filled input field with 'Test answer'
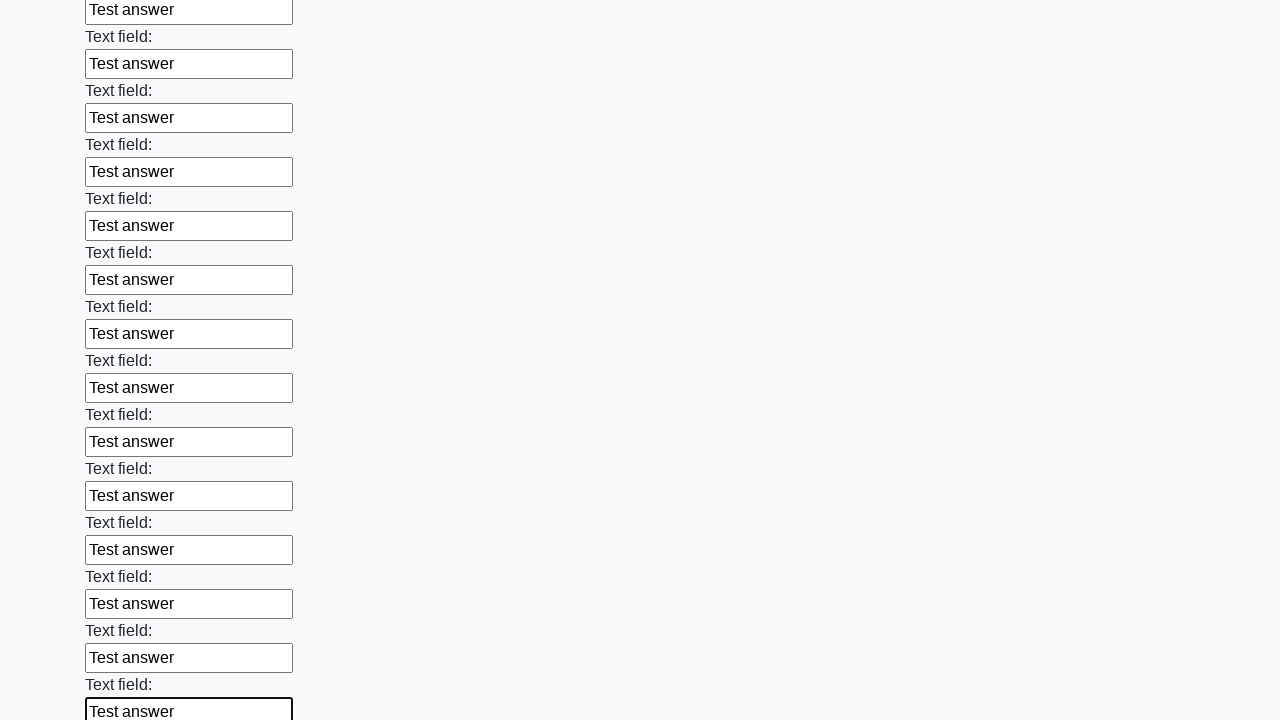

Filled input field with 'Test answer'
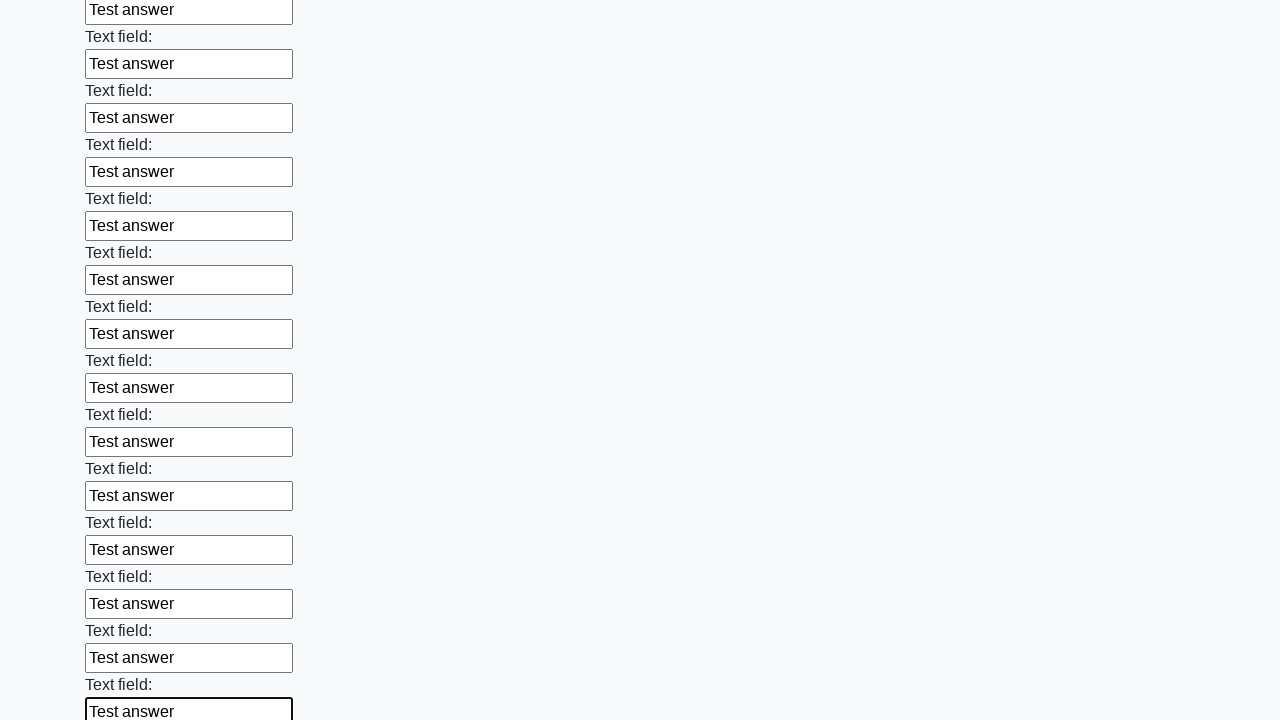

Filled input field with 'Test answer'
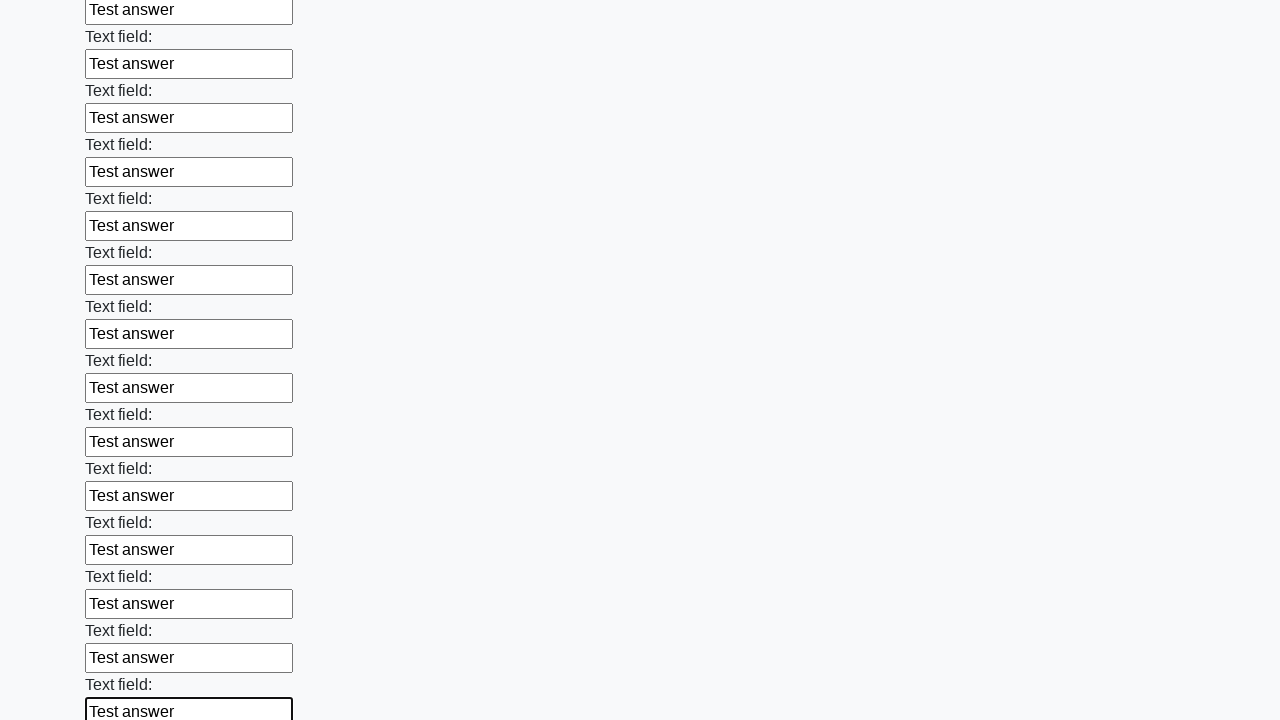

Filled input field with 'Test answer'
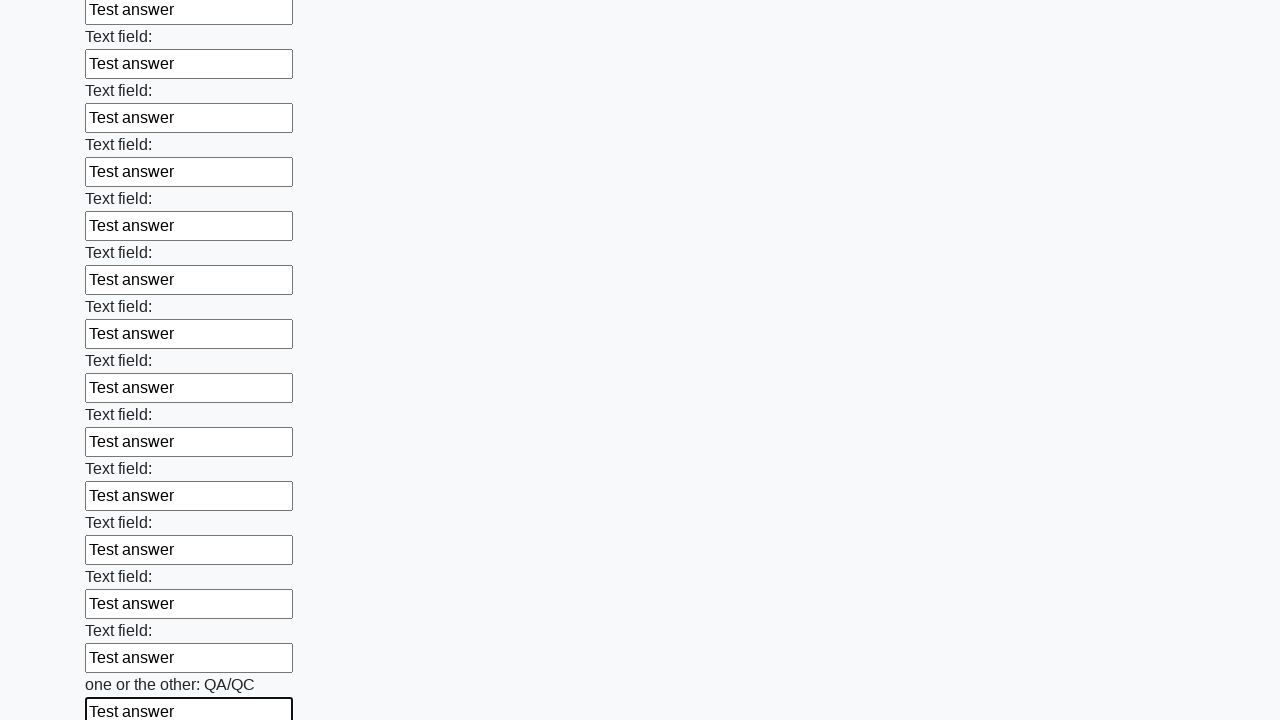

Filled input field with 'Test answer'
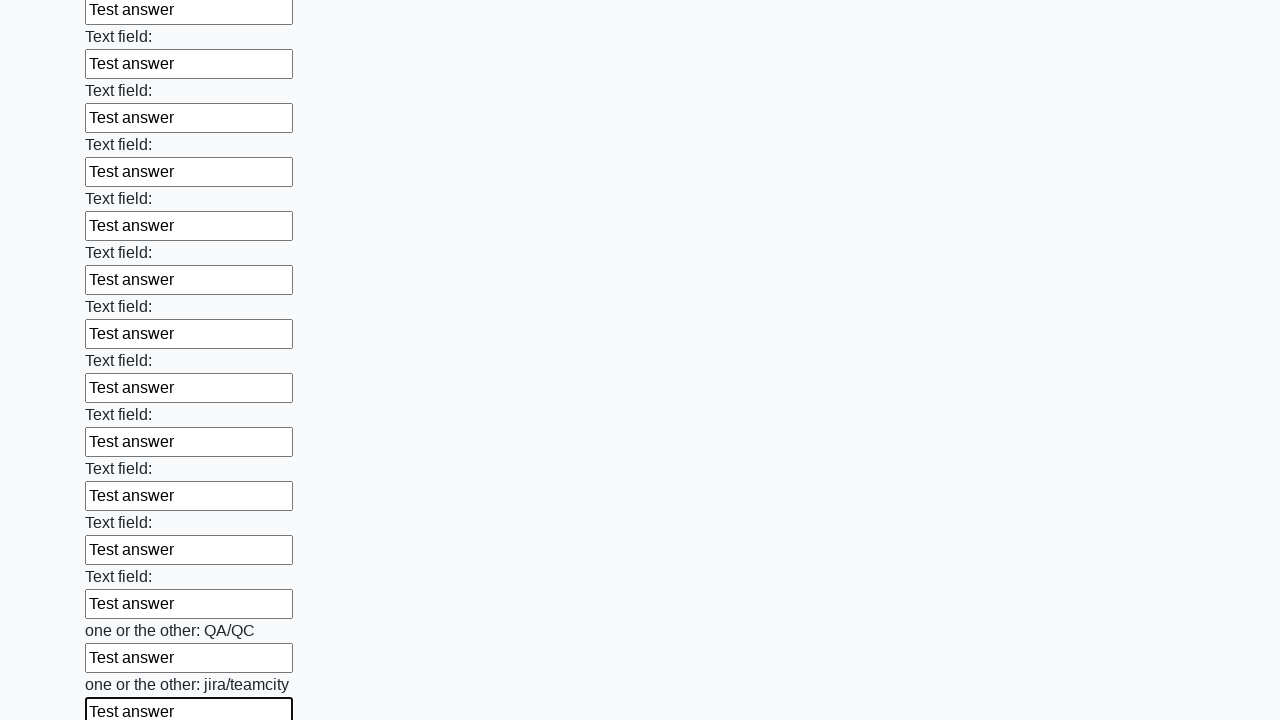

Filled input field with 'Test answer'
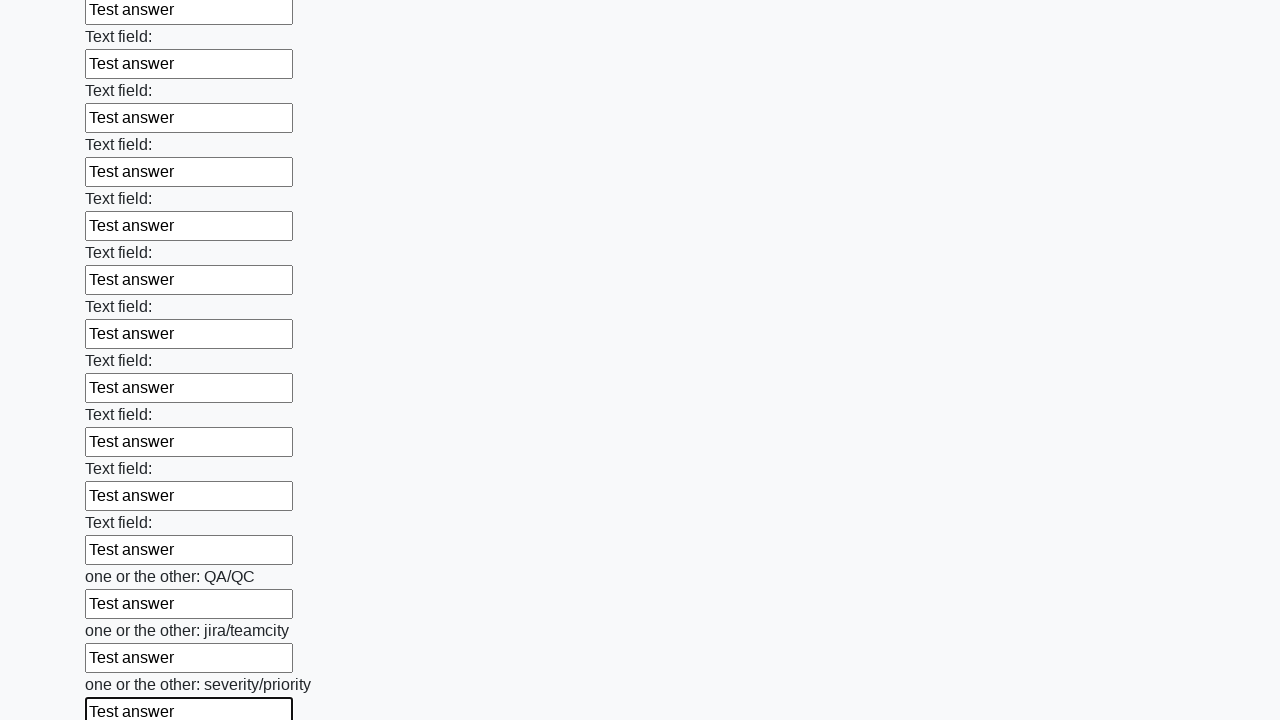

Filled input field with 'Test answer'
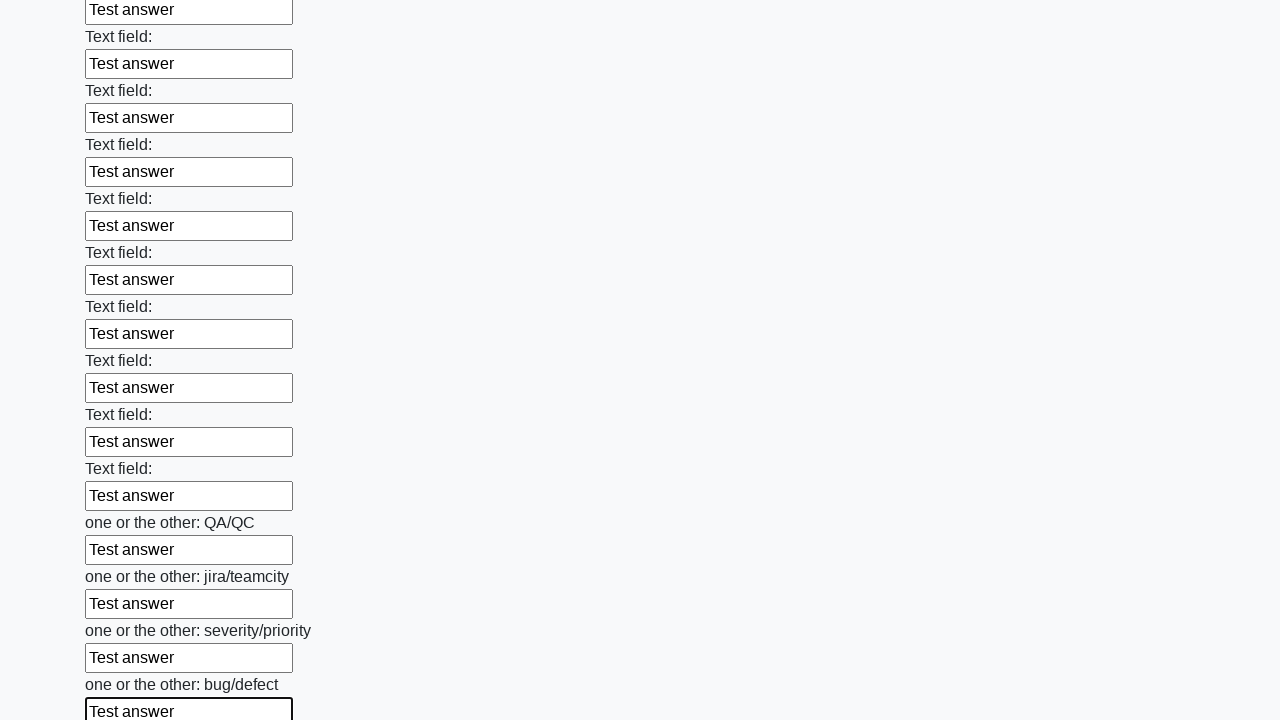

Filled input field with 'Test answer'
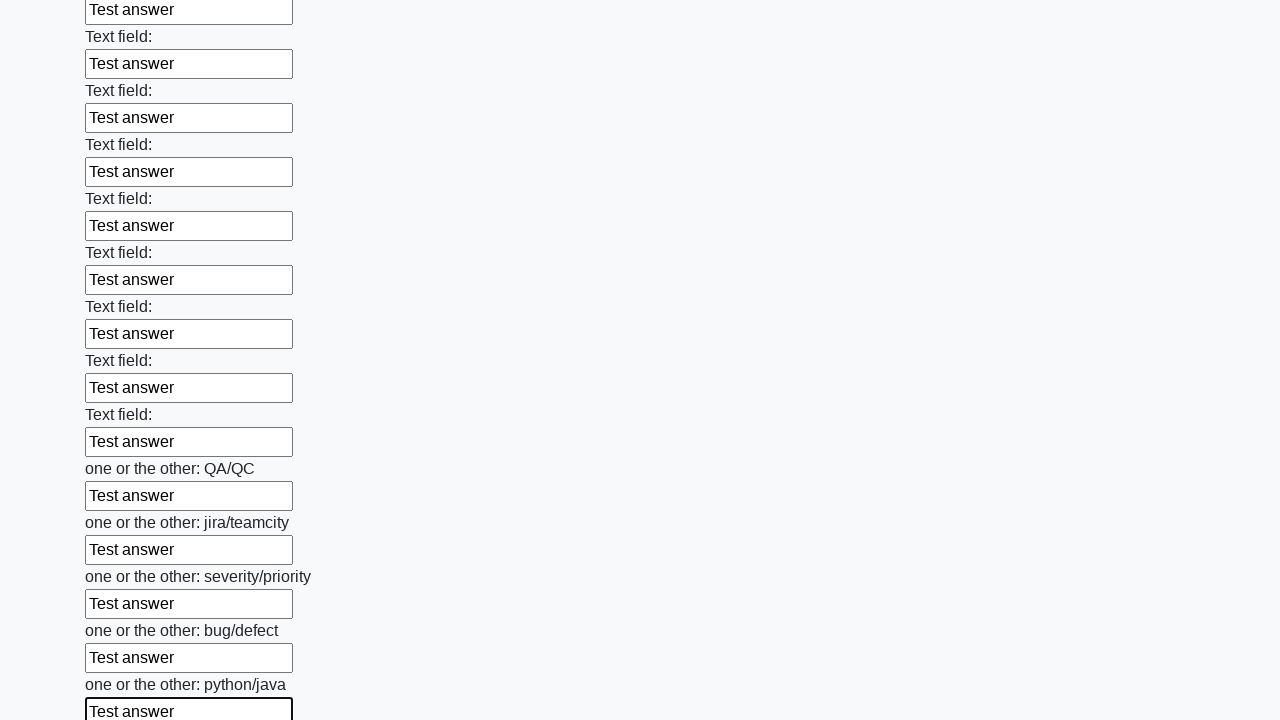

Filled input field with 'Test answer'
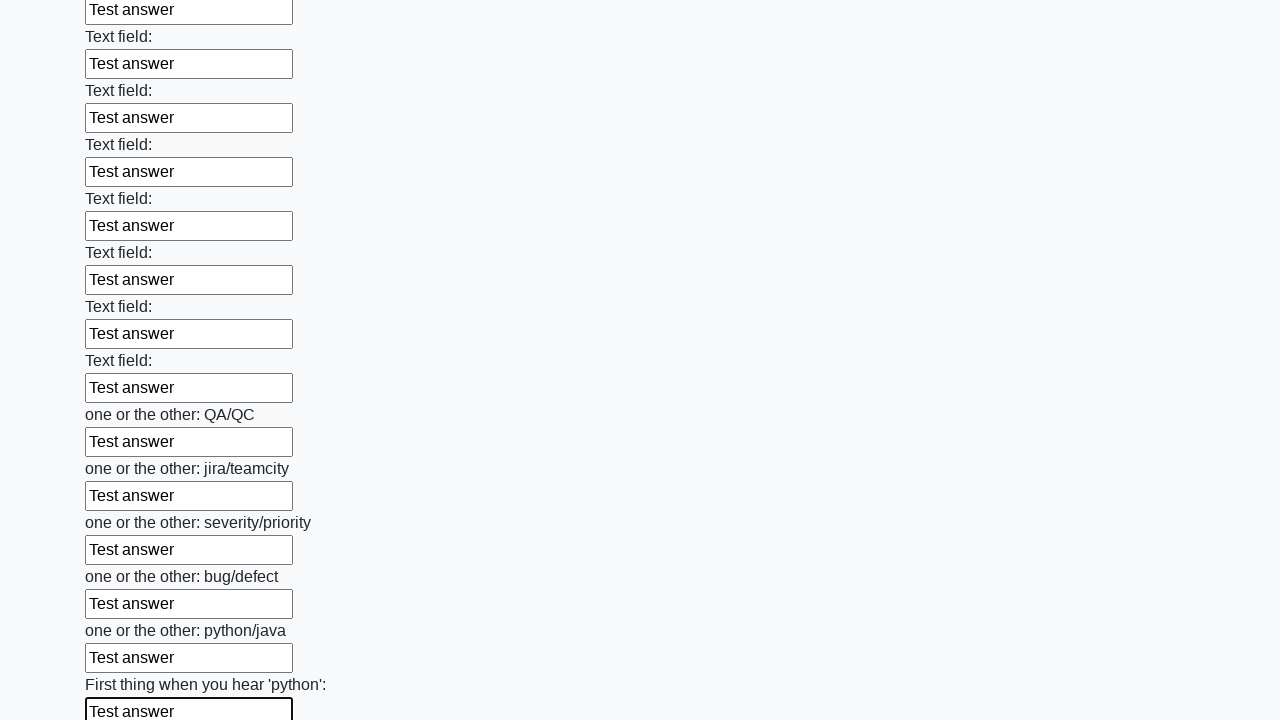

Filled input field with 'Test answer'
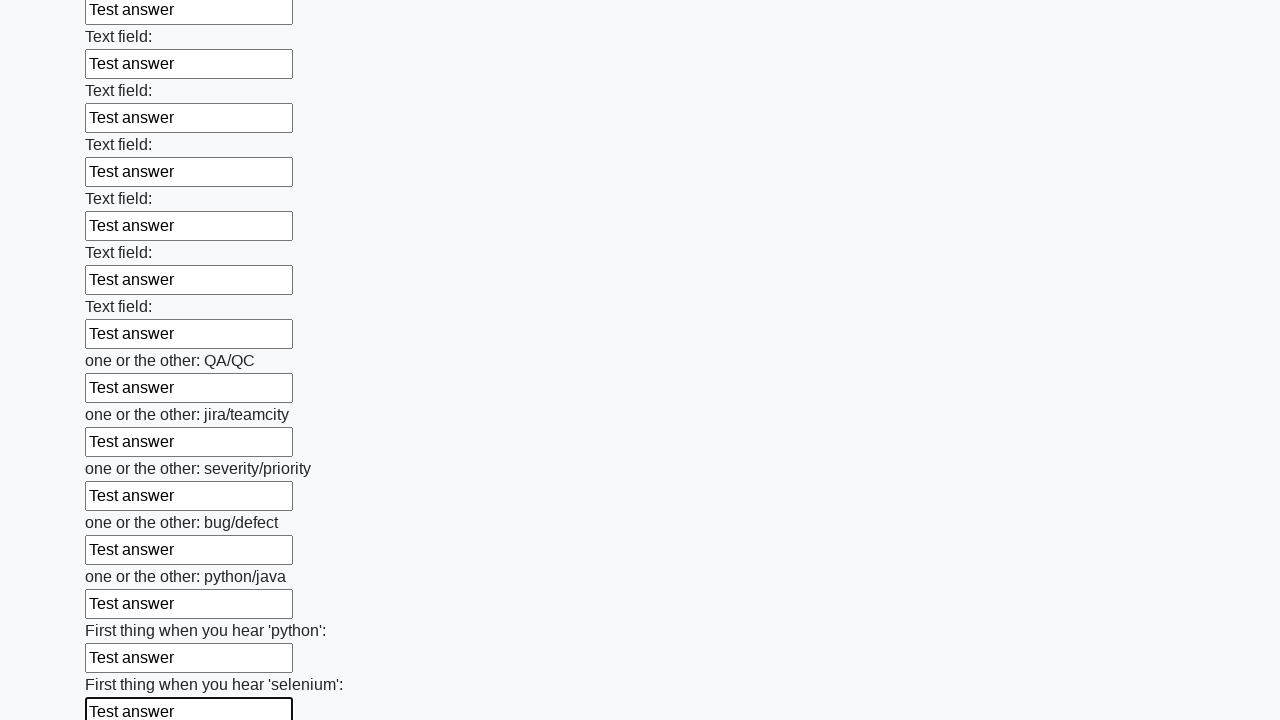

Filled input field with 'Test answer'
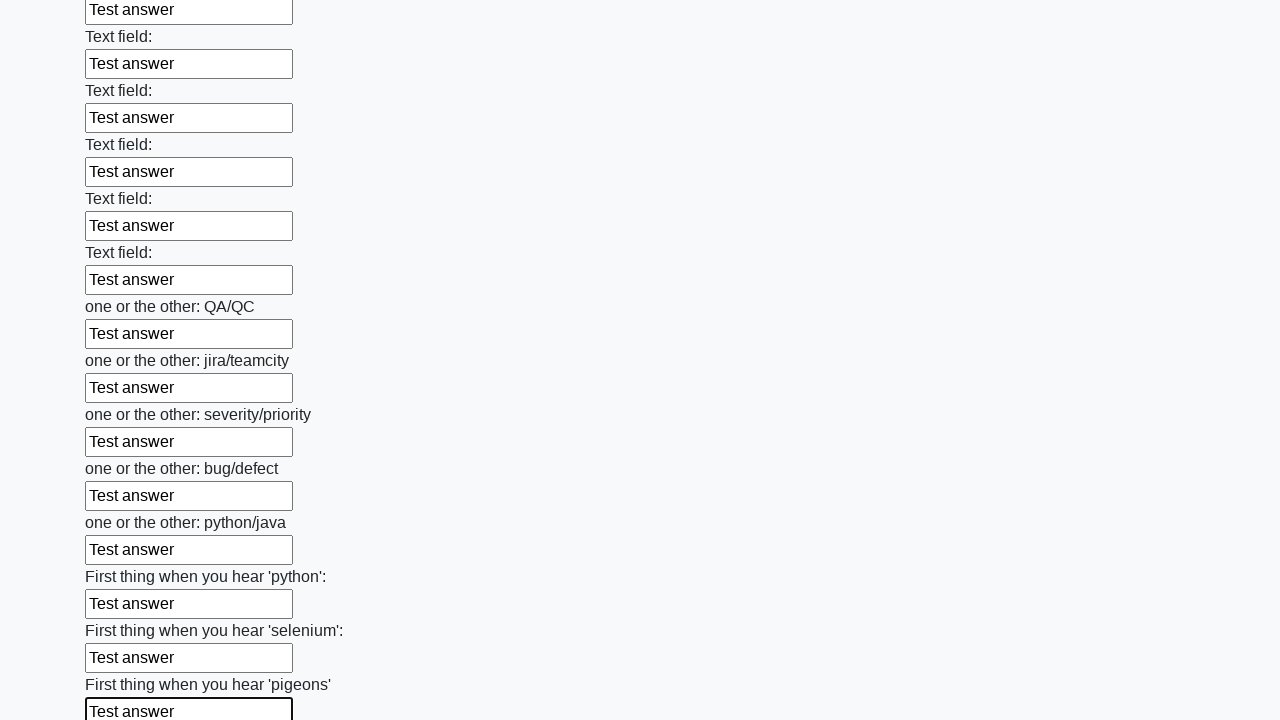

Filled input field with 'Test answer'
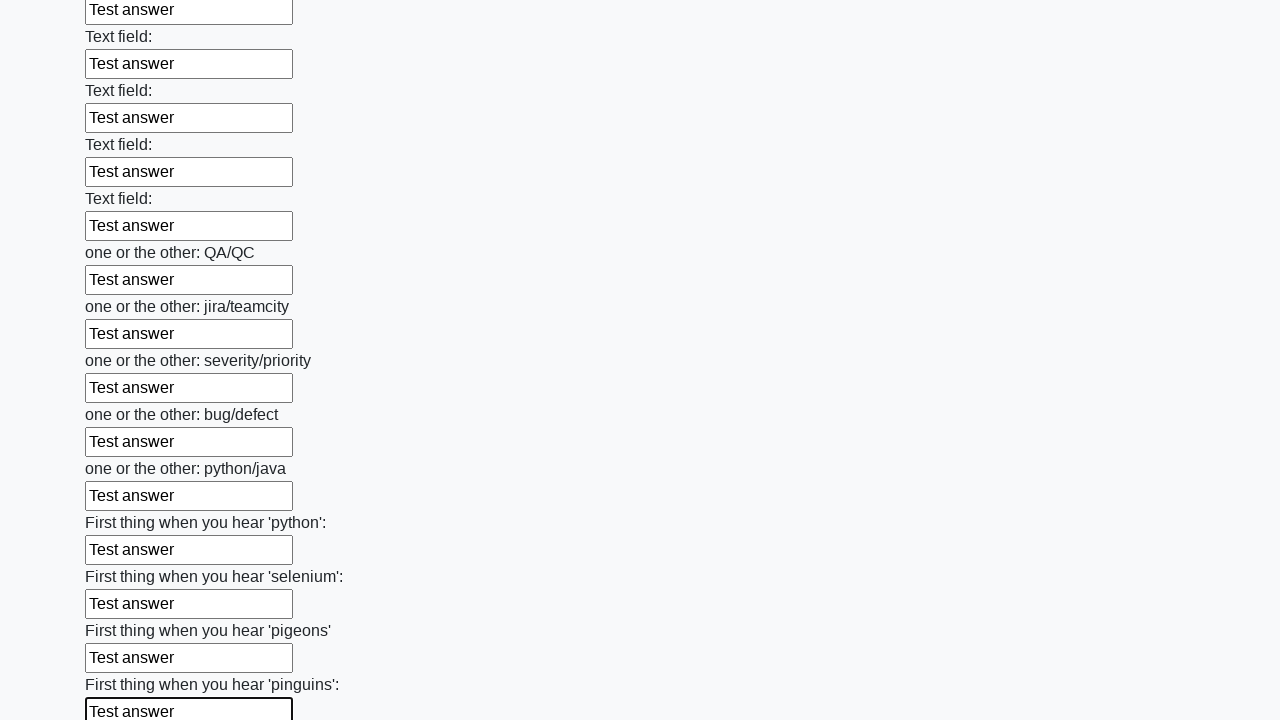

Filled input field with 'Test answer'
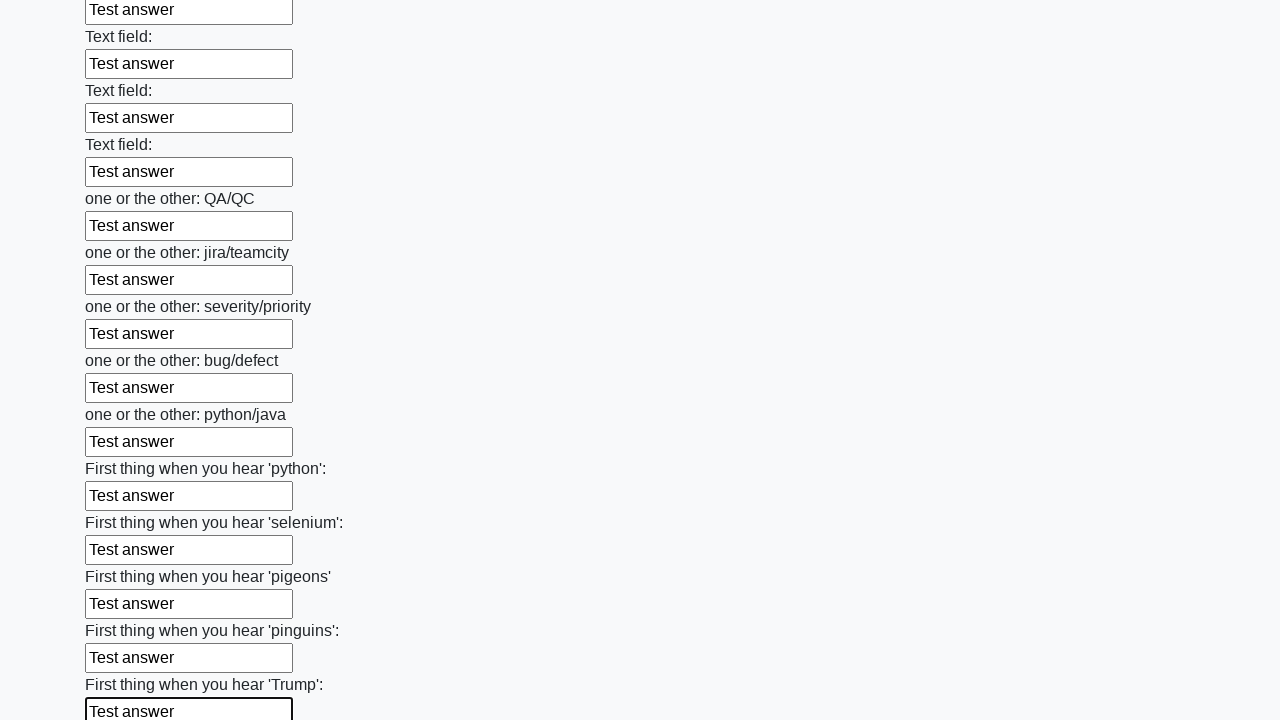

Filled input field with 'Test answer'
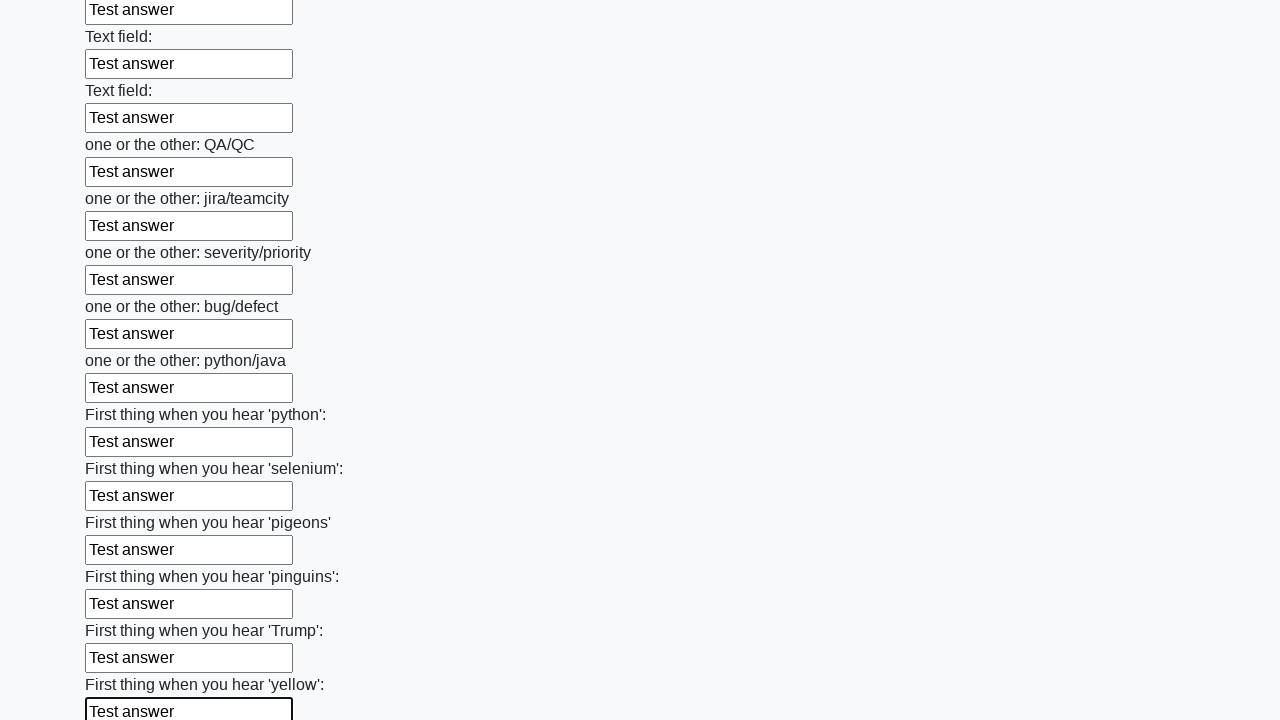

Filled input field with 'Test answer'
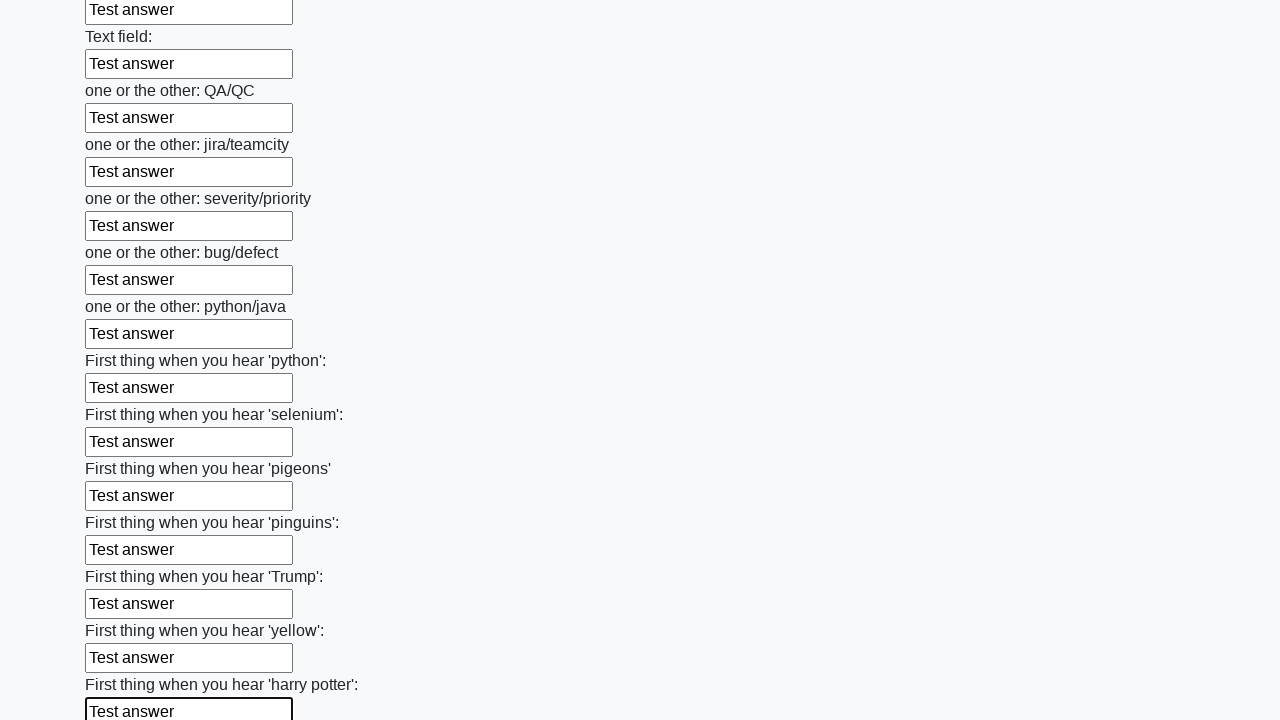

Filled input field with 'Test answer'
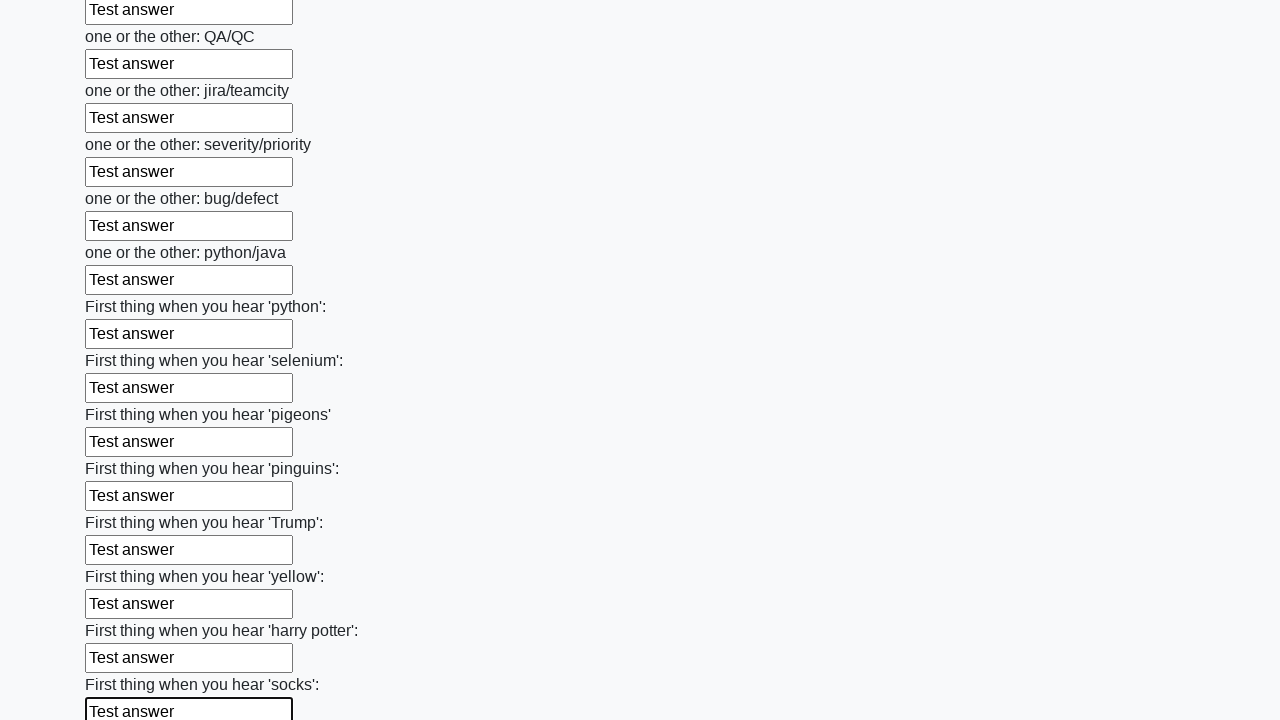

Clicked submit button to submit the form at (123, 611) on button.btn
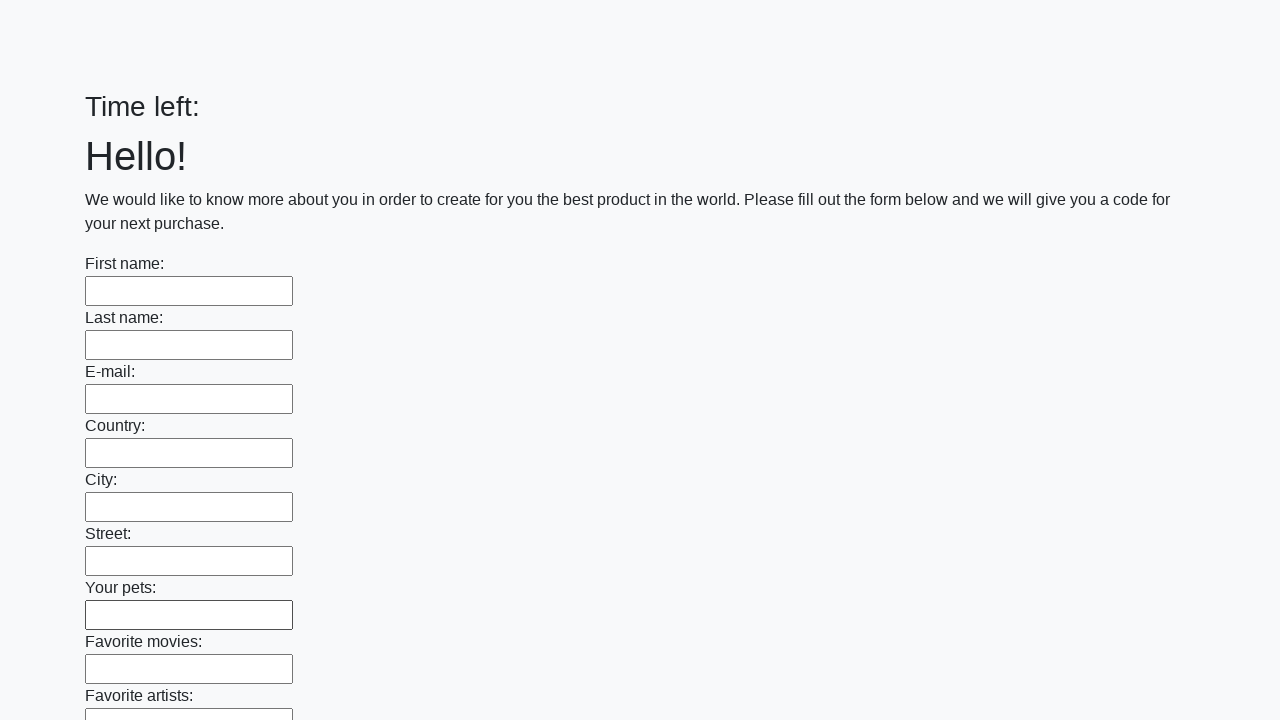

Waited 2 seconds for form submission to complete
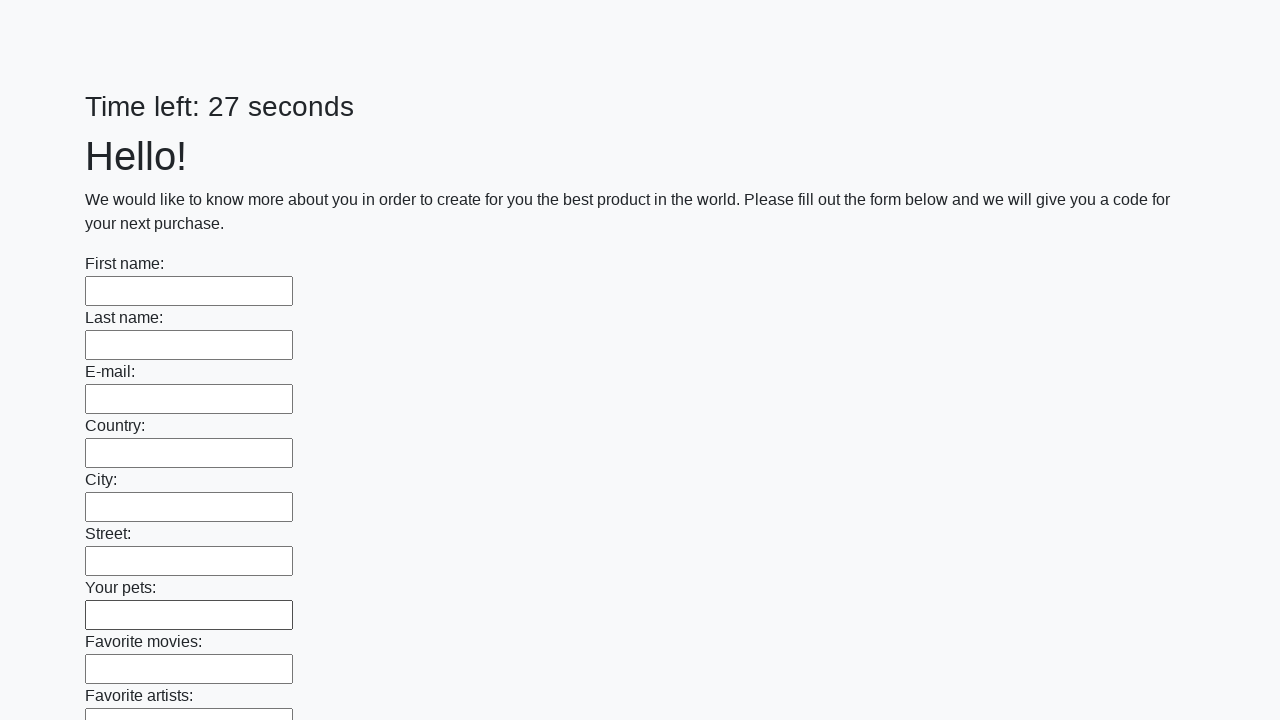

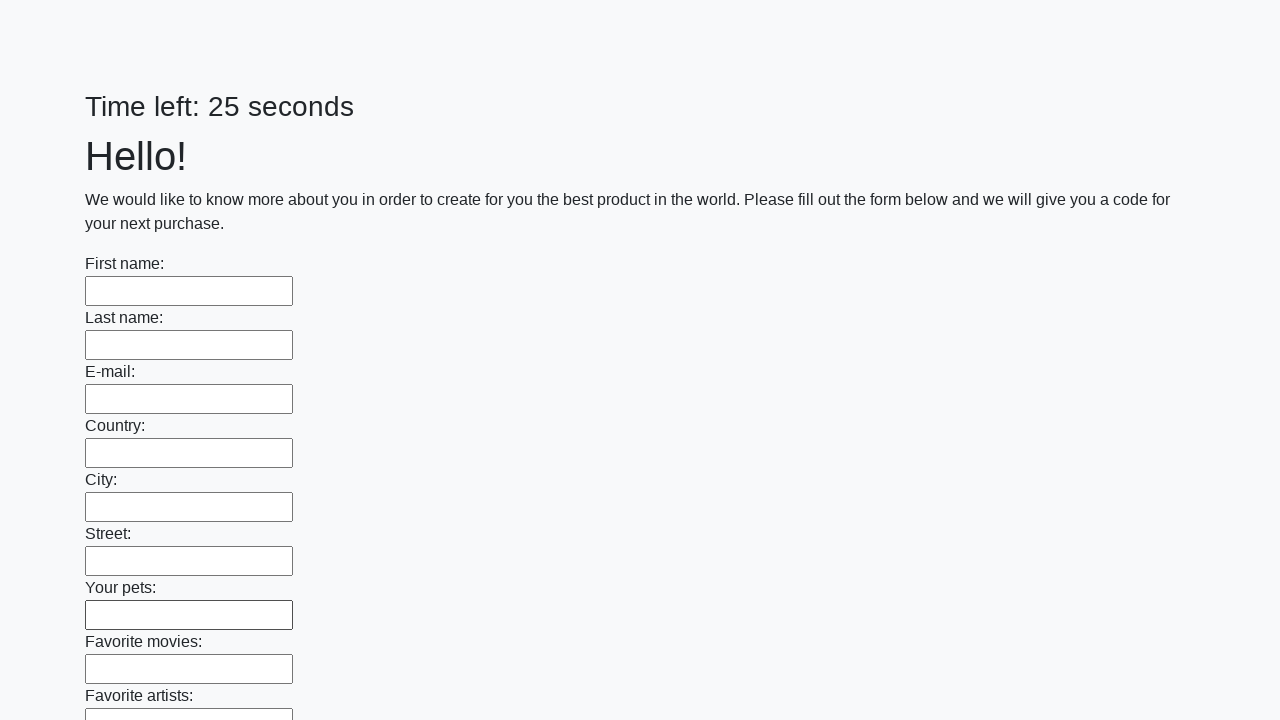